Tests calendar date picker functionality by navigating to a specific date (March 27, 2022) using month/year navigation controls

Starting URL: https://www.hyrtutorials.com/p/calendar-practice.html

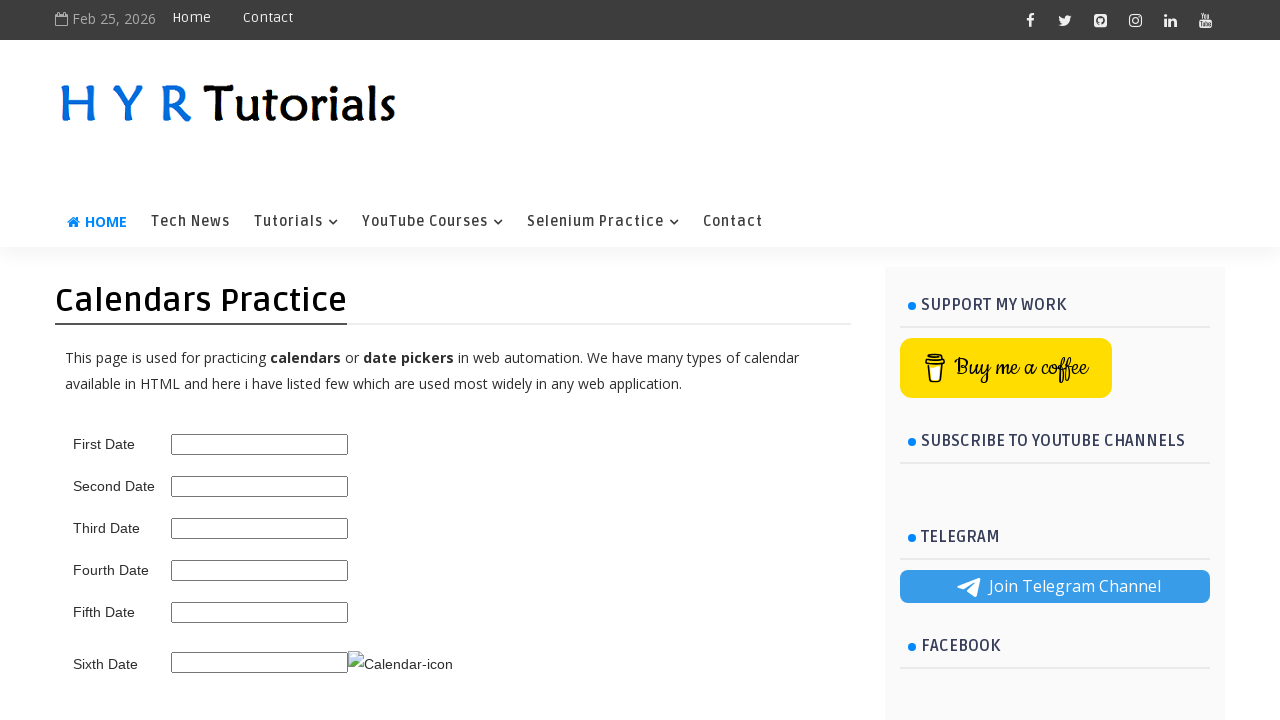

Scrolled down to calendar section
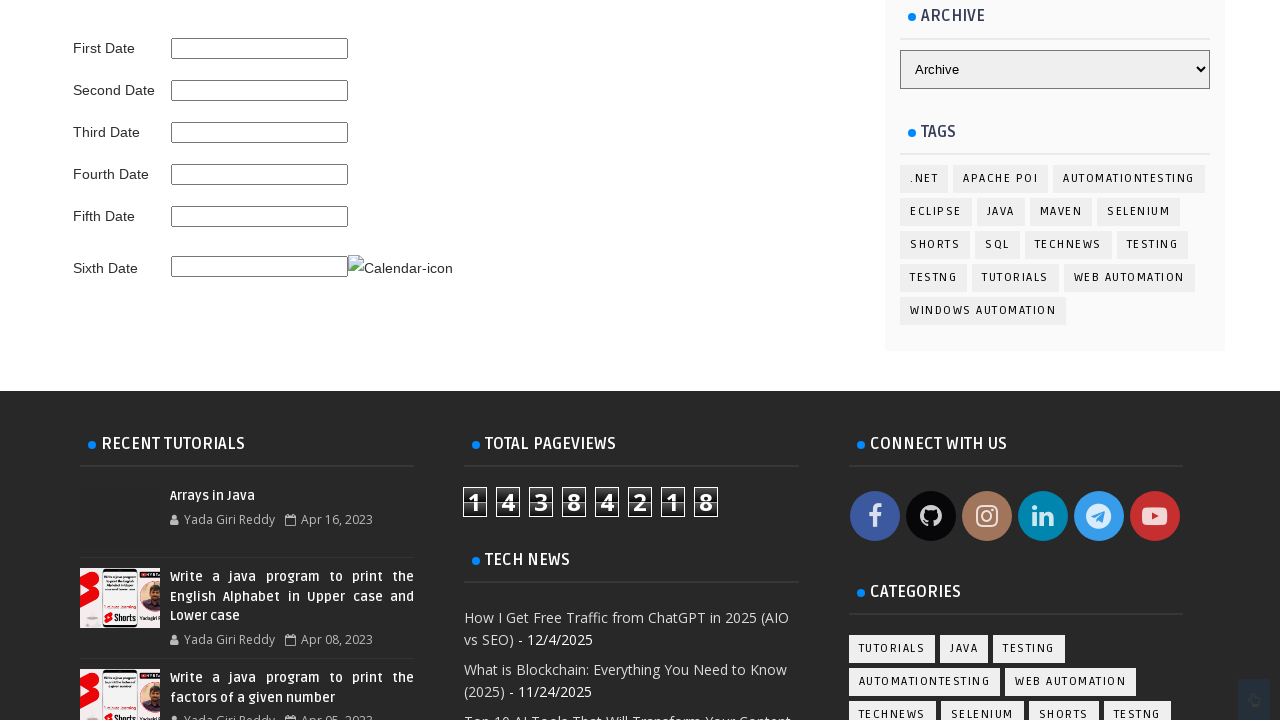

Clicked second date picker to open calendar at (260, 90) on #second_date_picker
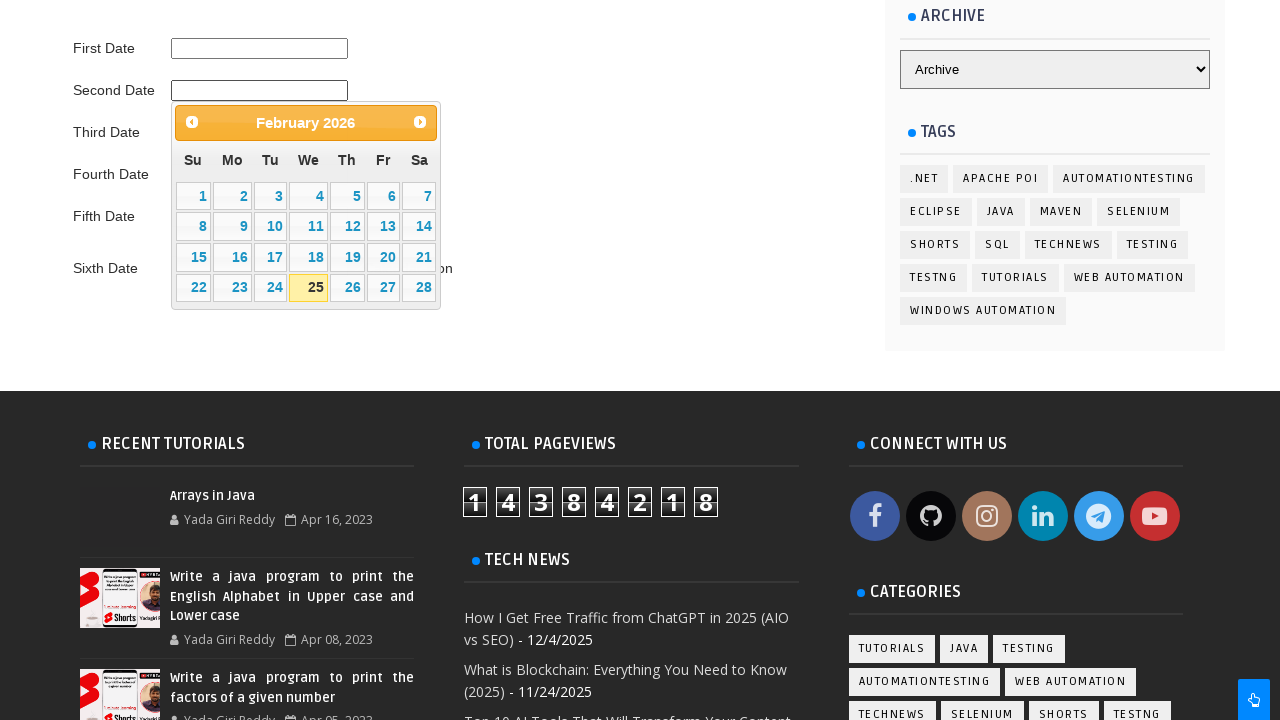

Retrieved current calendar month/year: February 2026
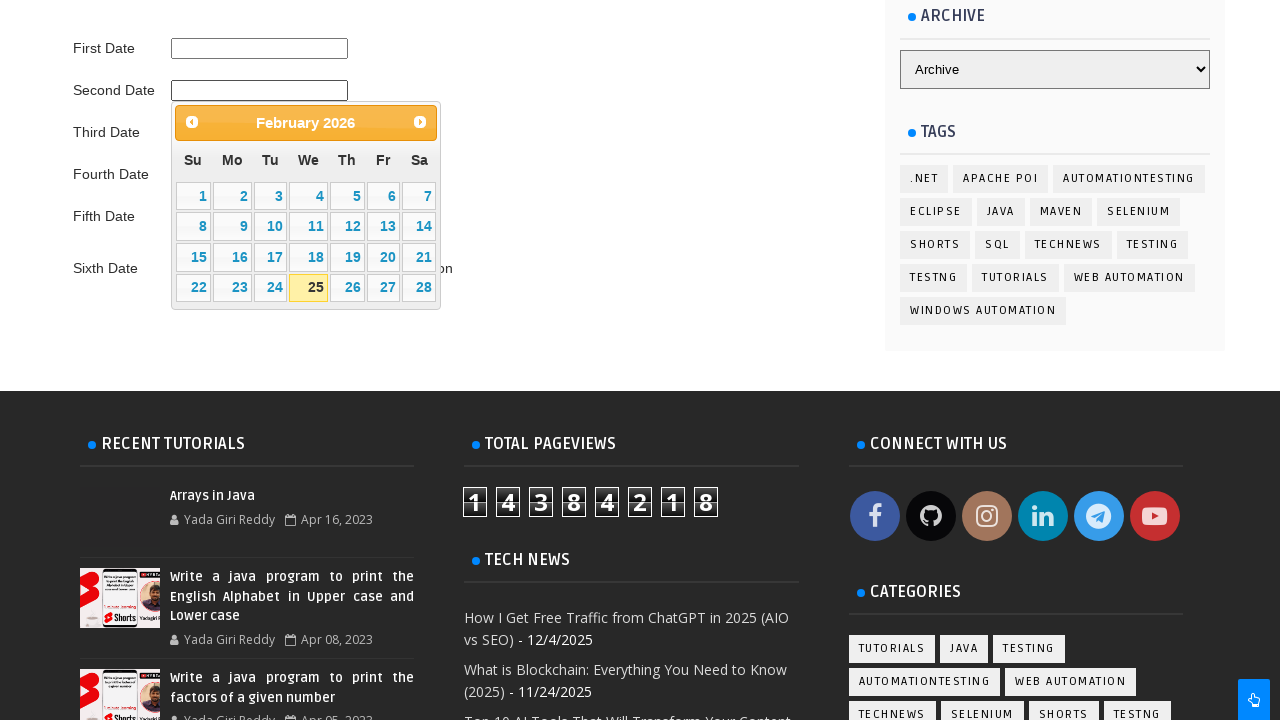

Clicked previous month button to navigate backwards at (192, 122) on .ui-datepicker-prev
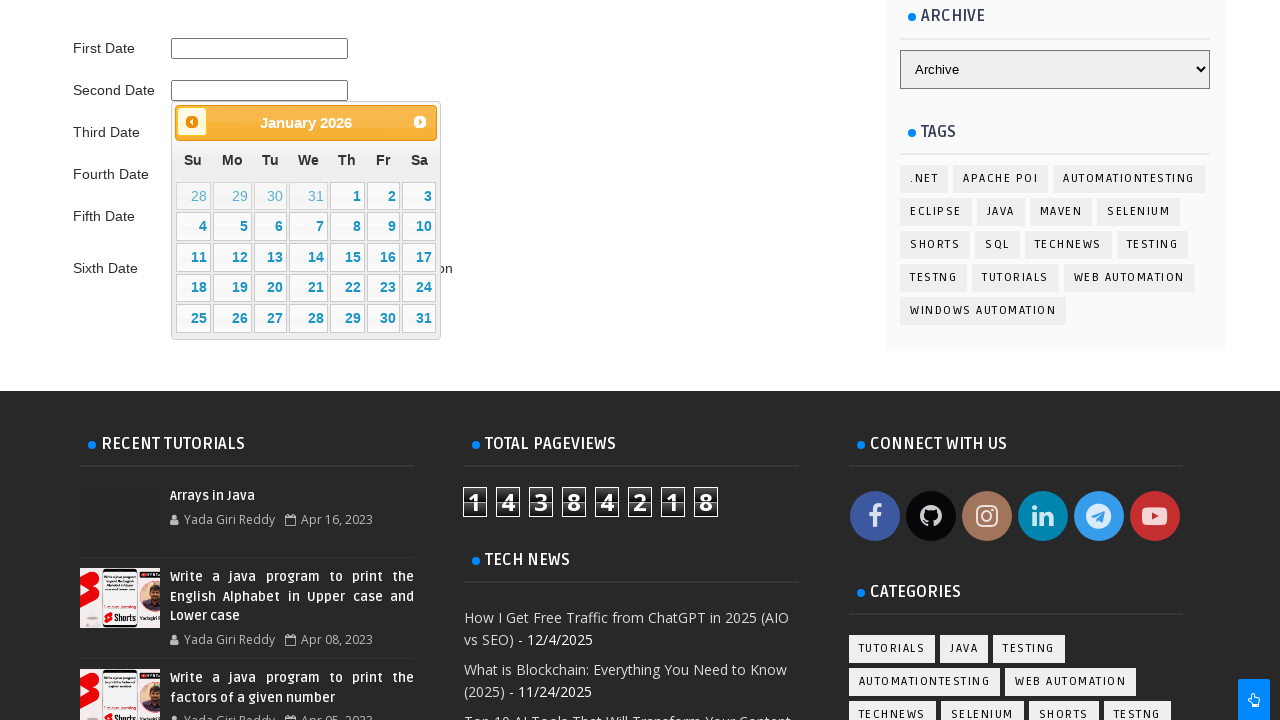

Updated calendar to: January 2026
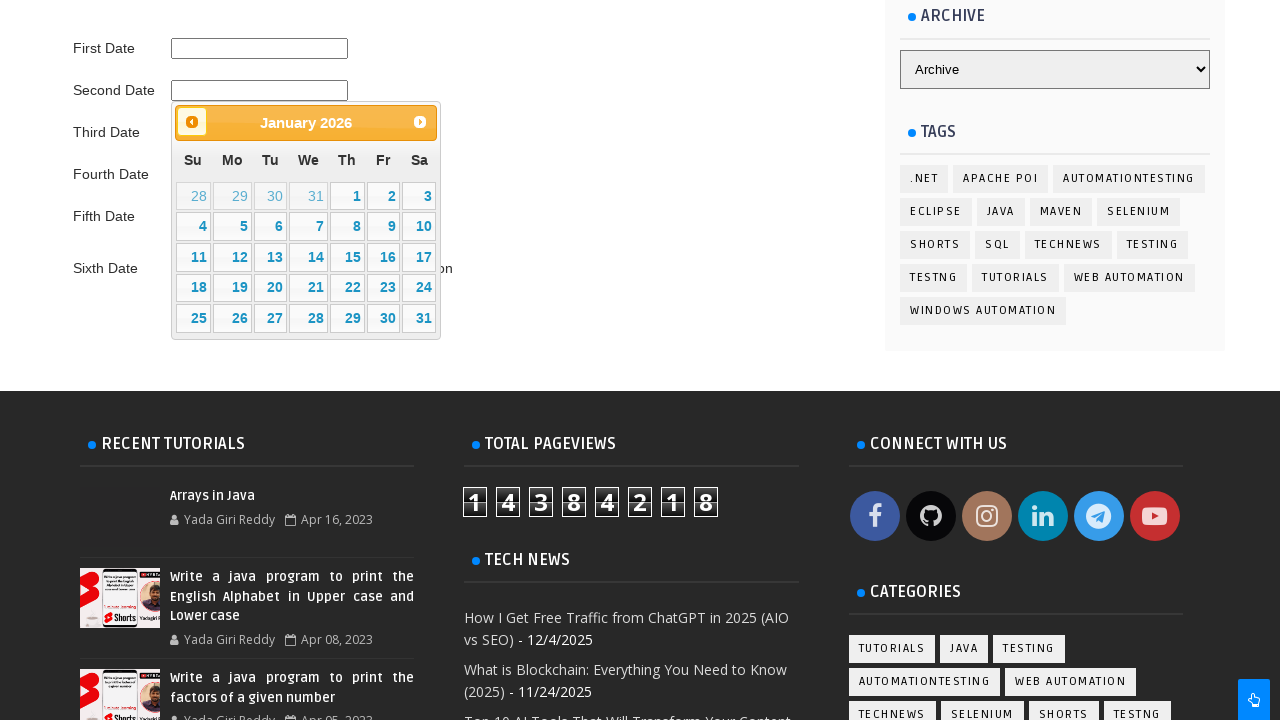

Clicked previous month button to navigate backwards at (192, 122) on .ui-datepicker-prev
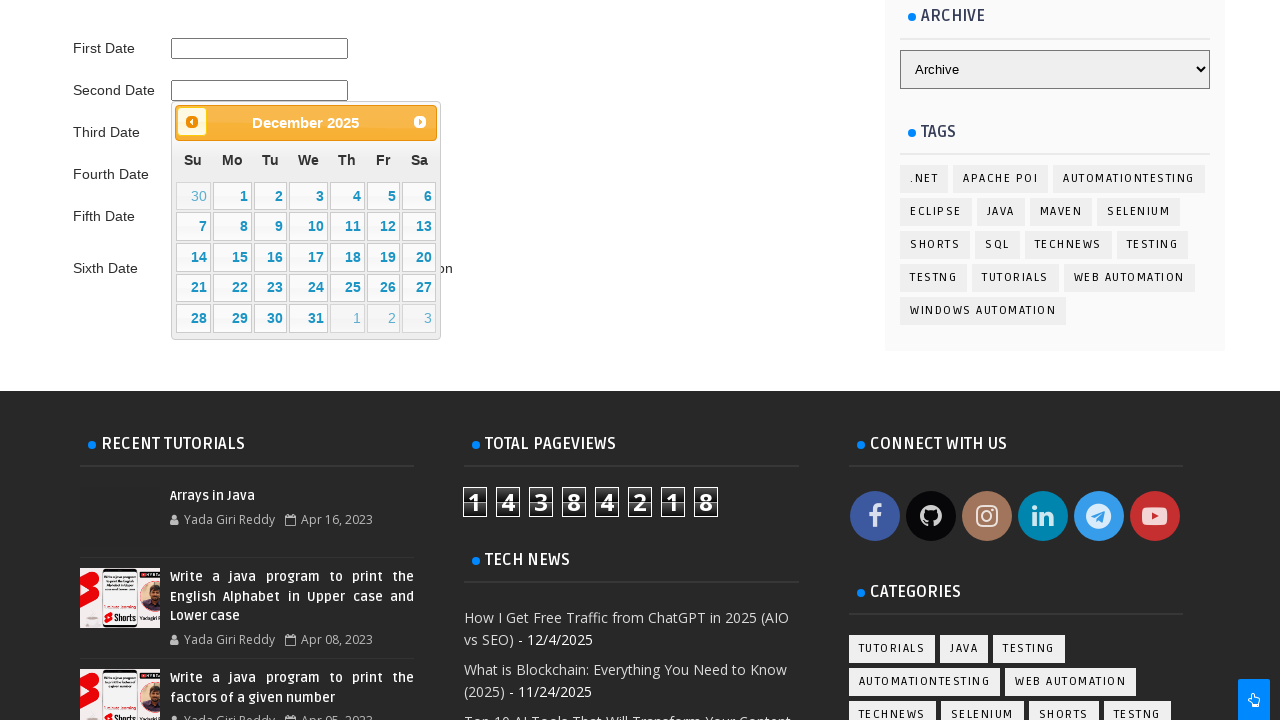

Updated calendar to: December 2025
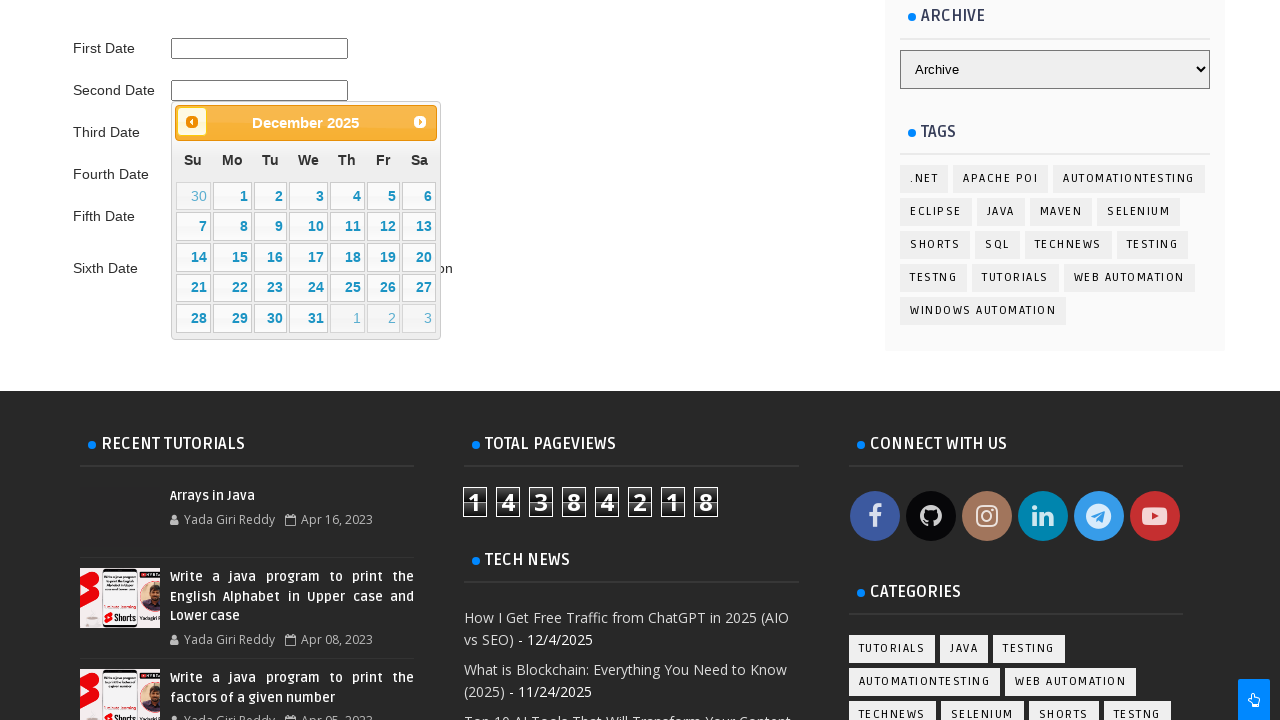

Clicked previous month button to navigate backwards at (192, 122) on .ui-datepicker-prev
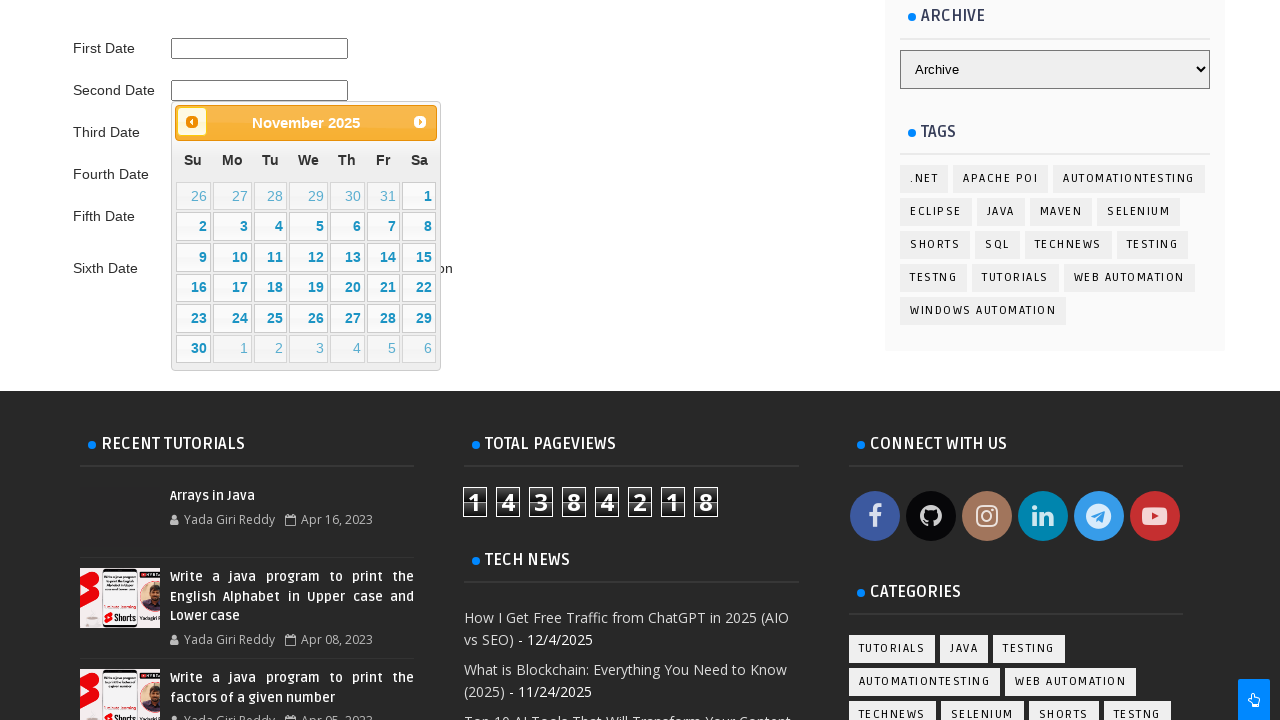

Updated calendar to: November 2025
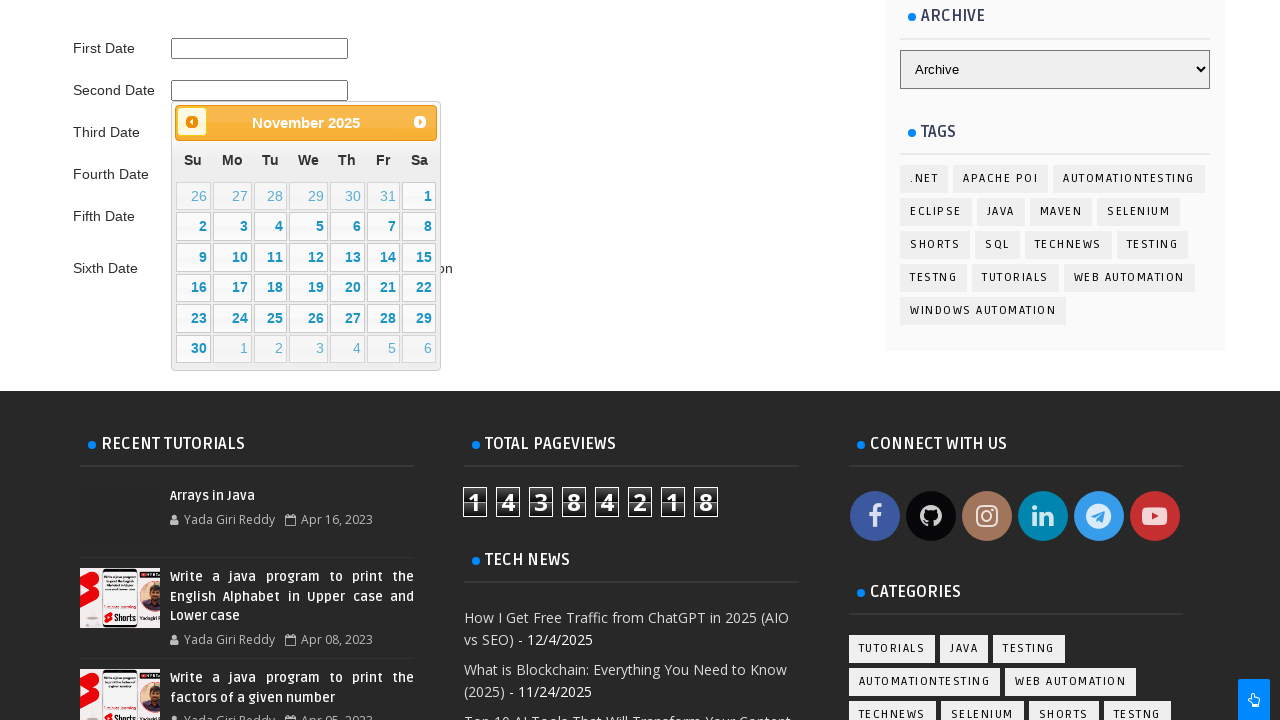

Clicked previous month button to navigate backwards at (192, 122) on .ui-datepicker-prev
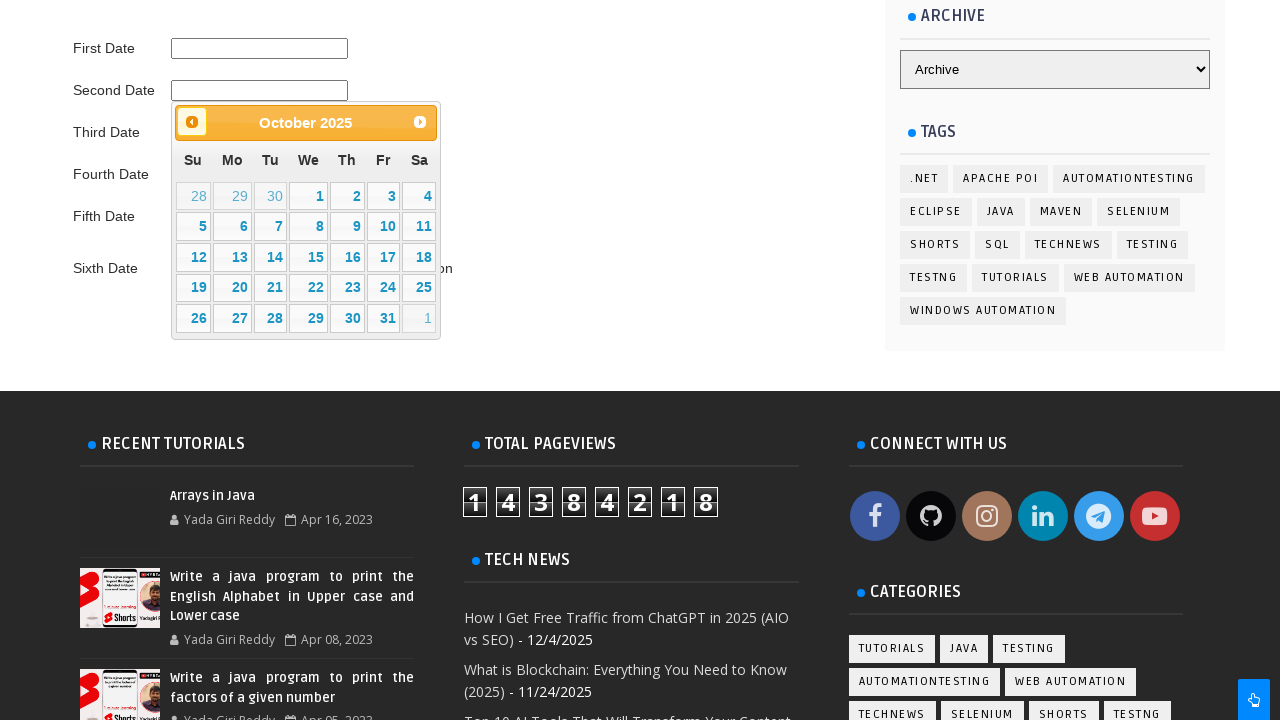

Updated calendar to: October 2025
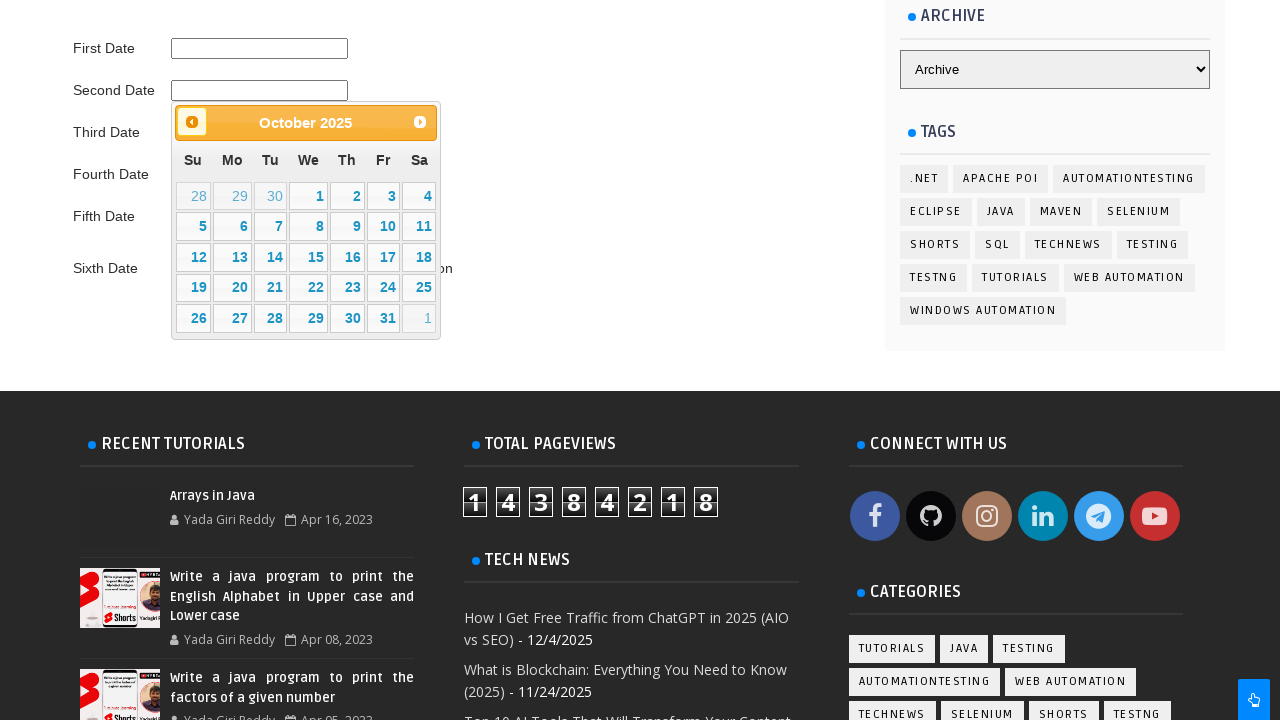

Clicked previous month button to navigate backwards at (192, 122) on .ui-datepicker-prev
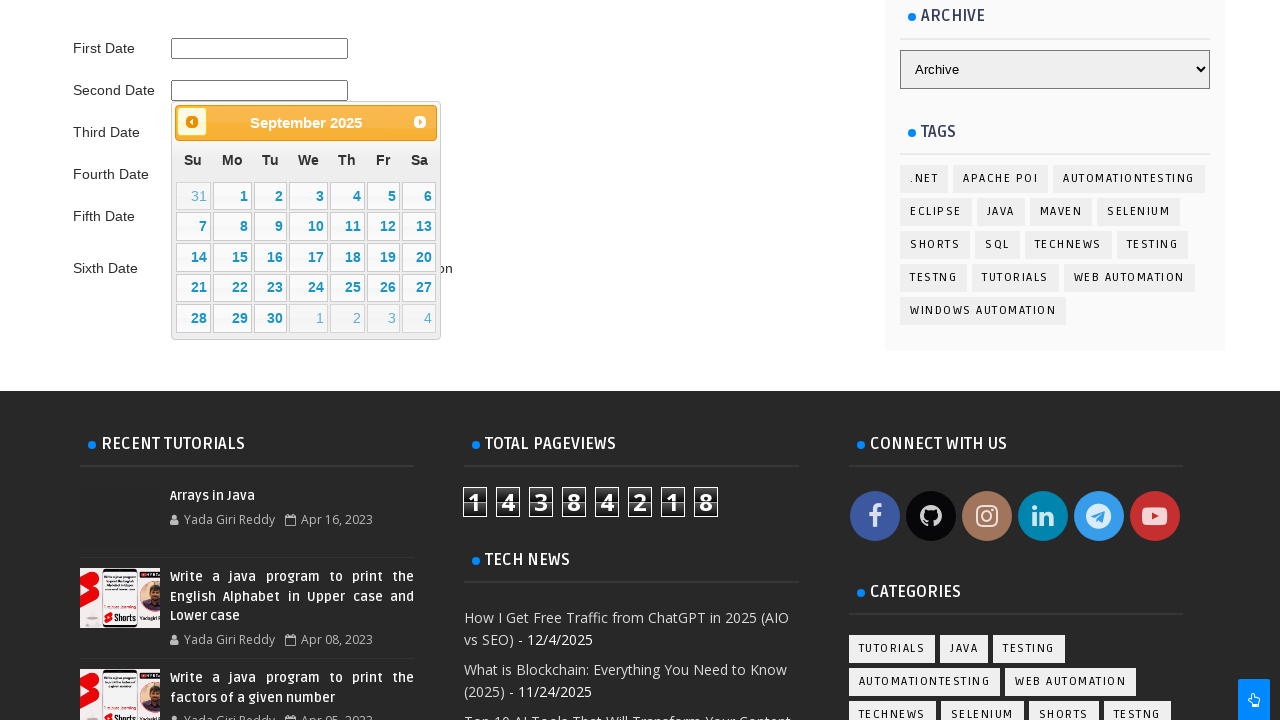

Updated calendar to: September 2025
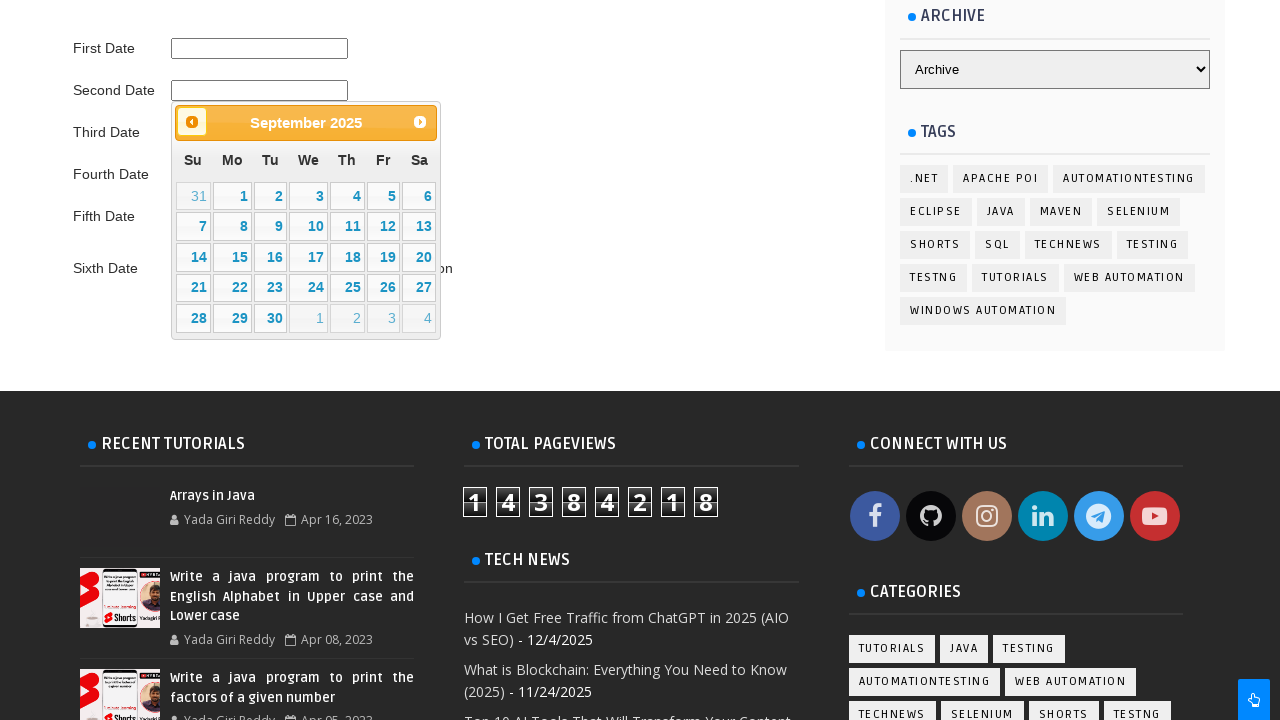

Clicked previous month button to navigate backwards at (192, 122) on .ui-datepicker-prev
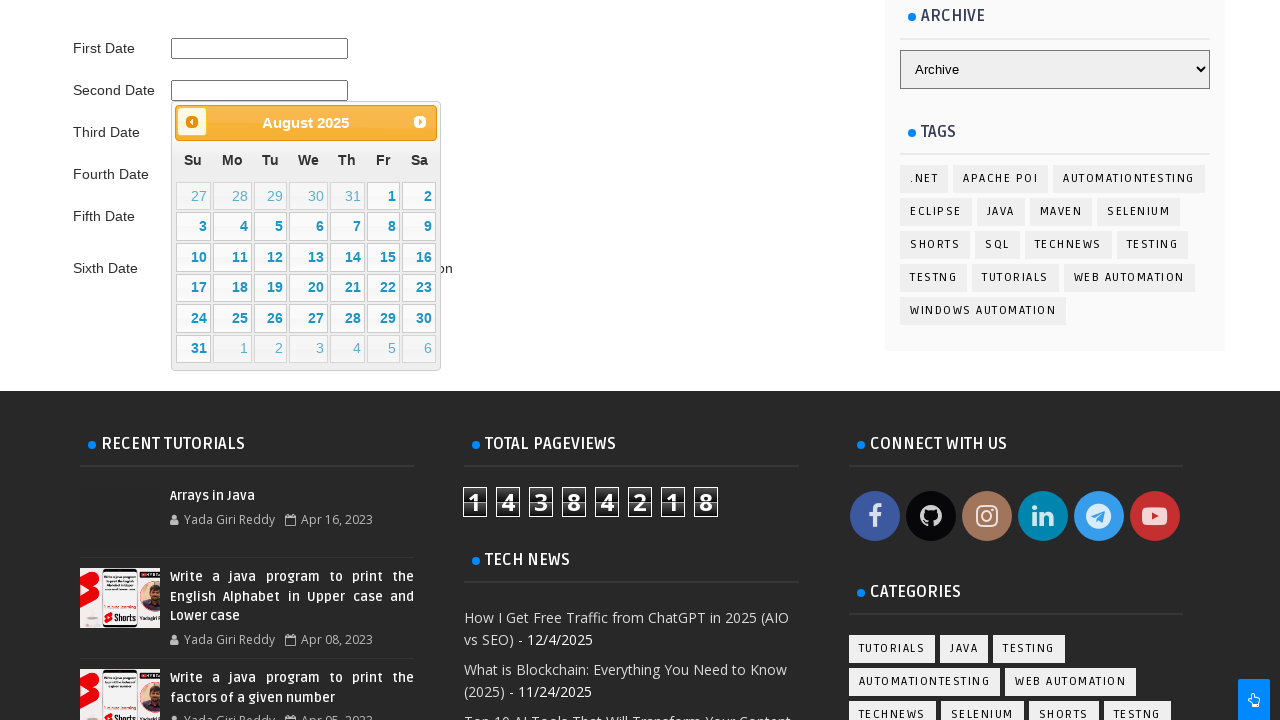

Updated calendar to: August 2025
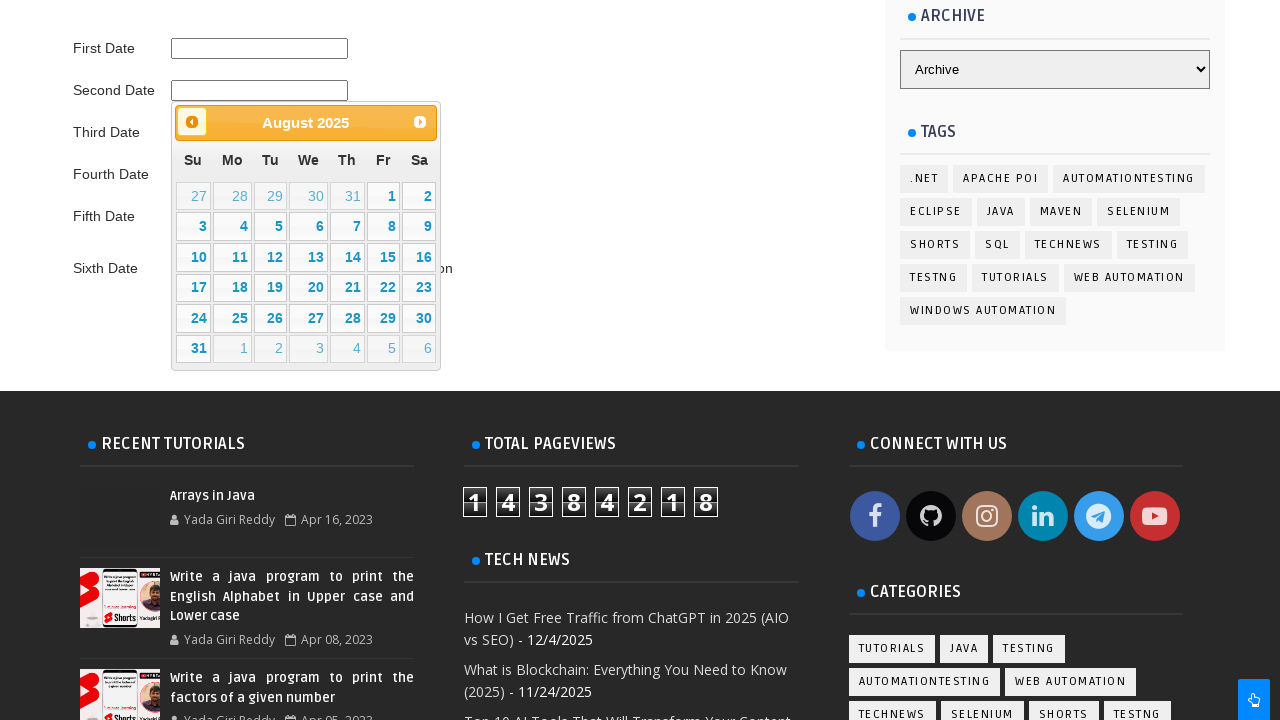

Clicked previous month button to navigate backwards at (192, 122) on .ui-datepicker-prev
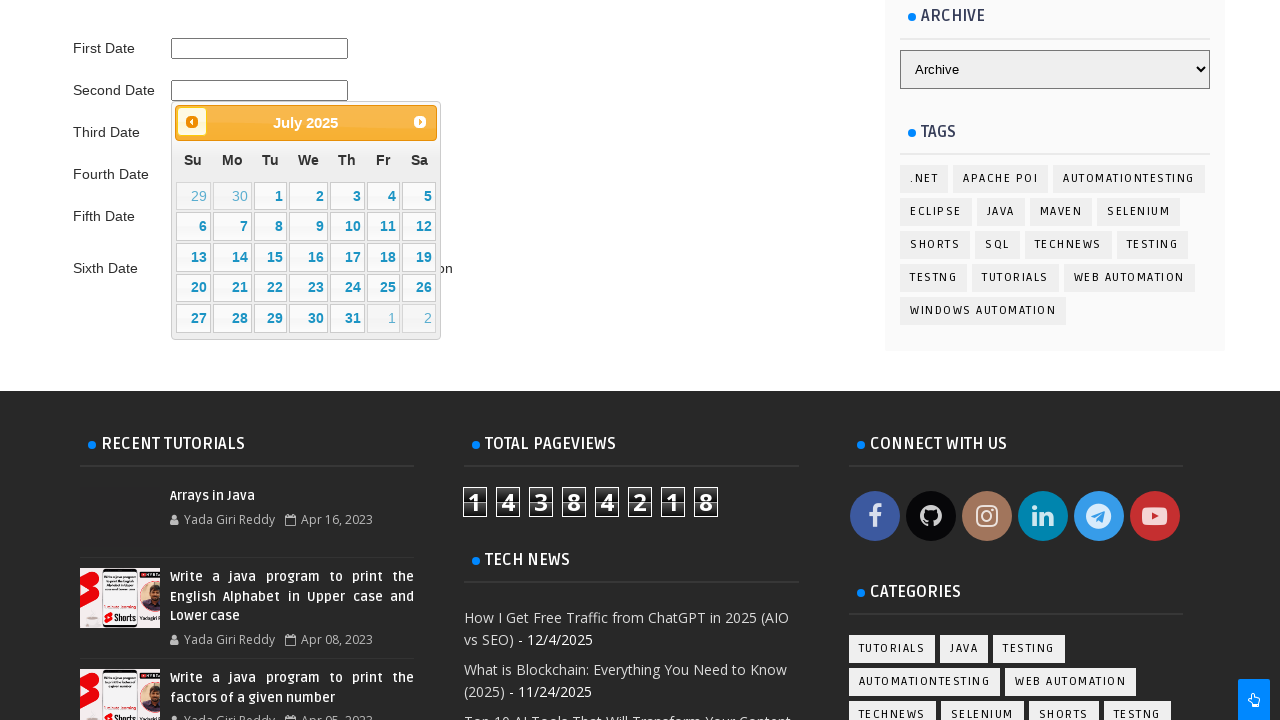

Updated calendar to: July 2025
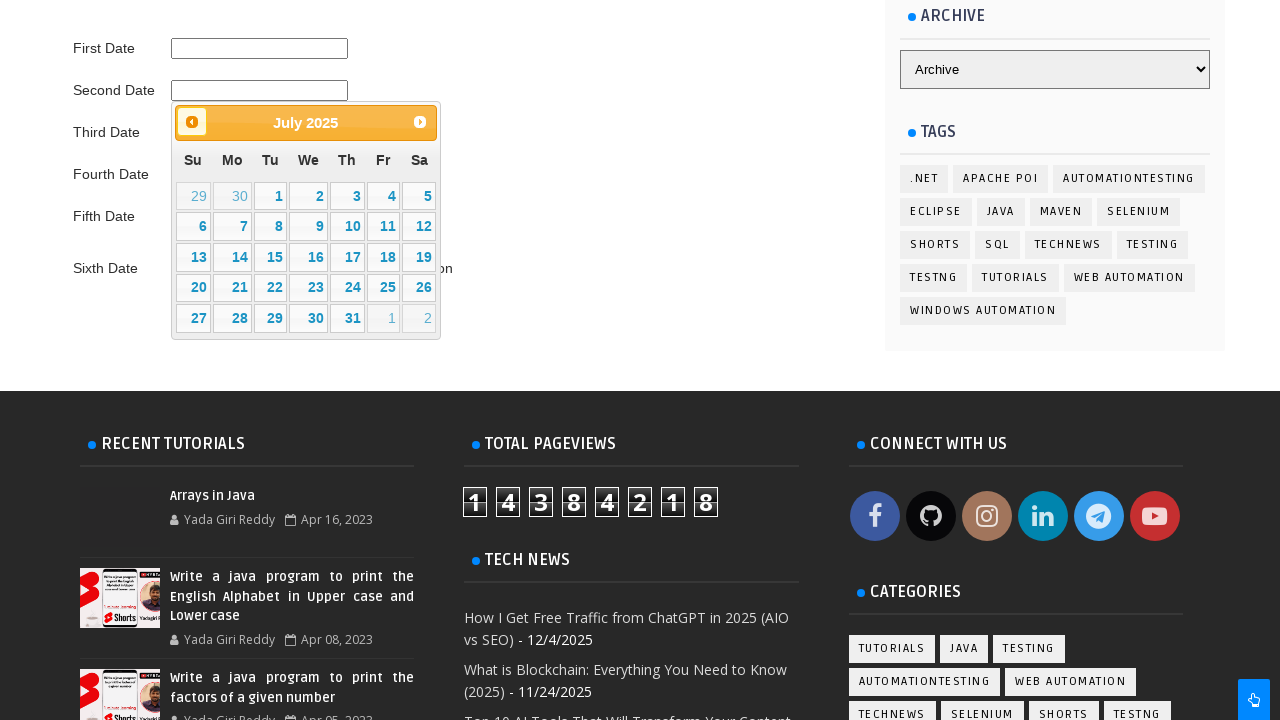

Clicked previous month button to navigate backwards at (192, 122) on .ui-datepicker-prev
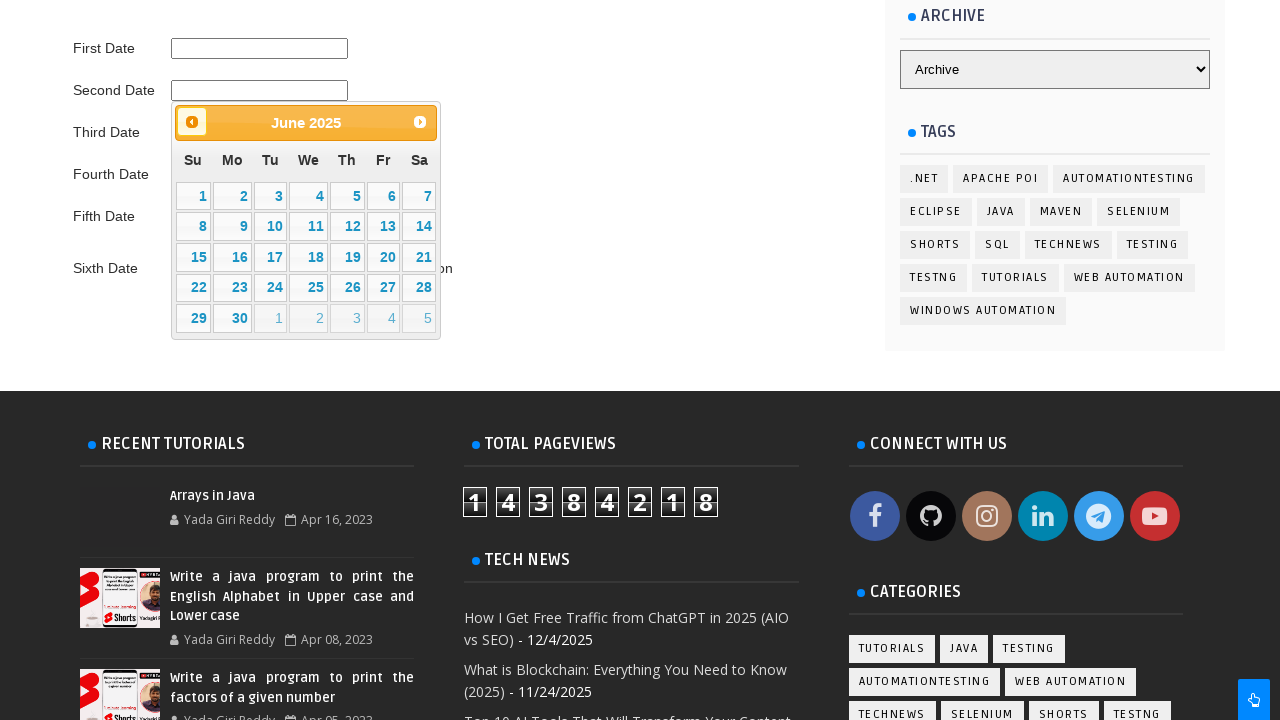

Updated calendar to: June 2025
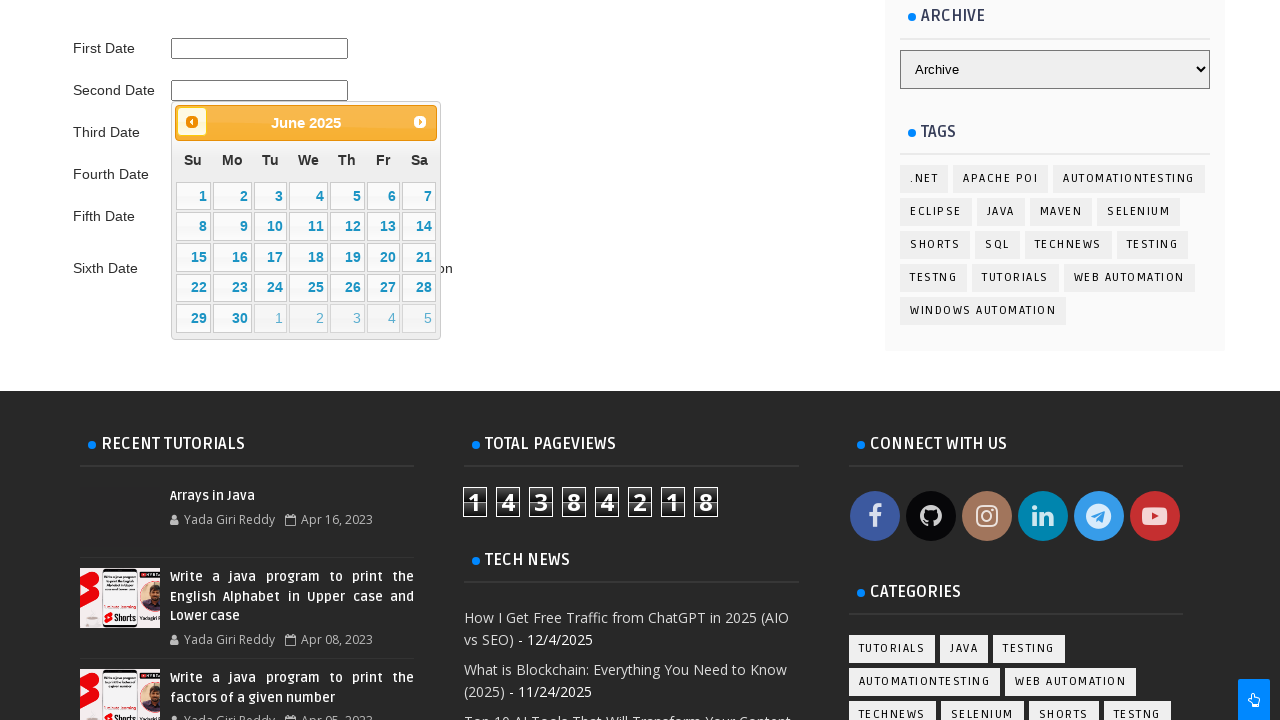

Clicked previous month button to navigate backwards at (192, 122) on .ui-datepicker-prev
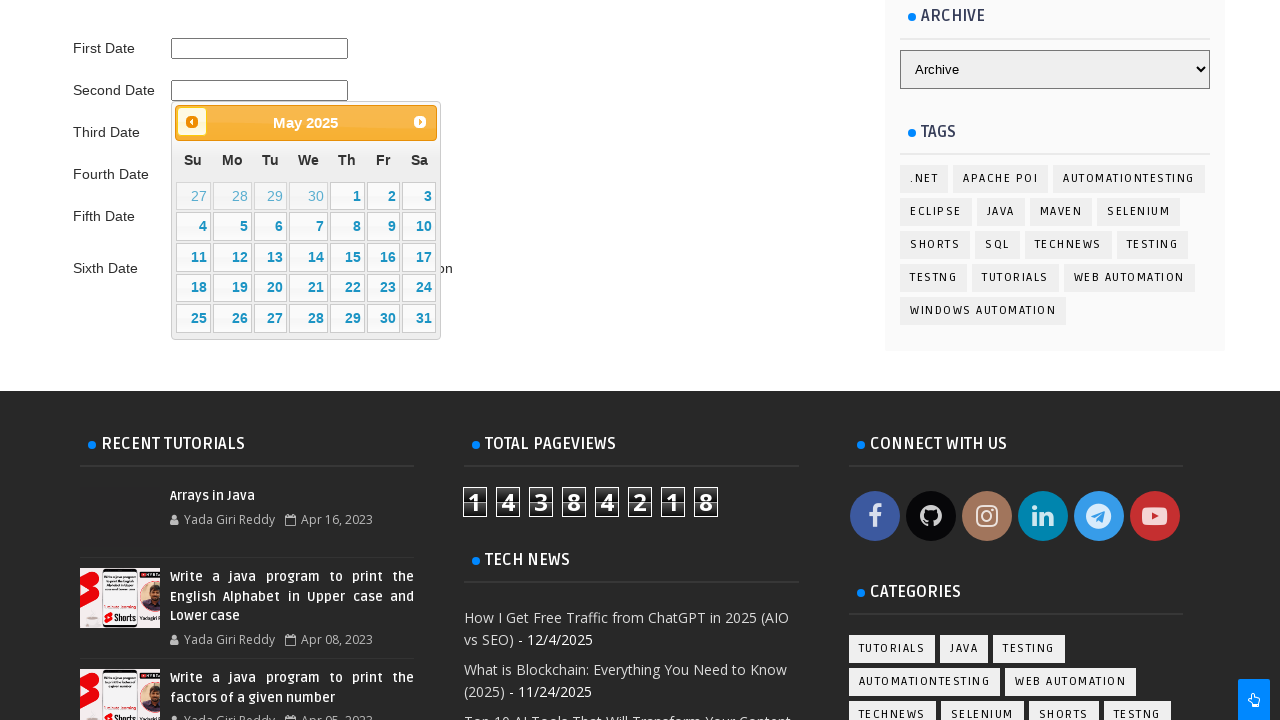

Updated calendar to: May 2025
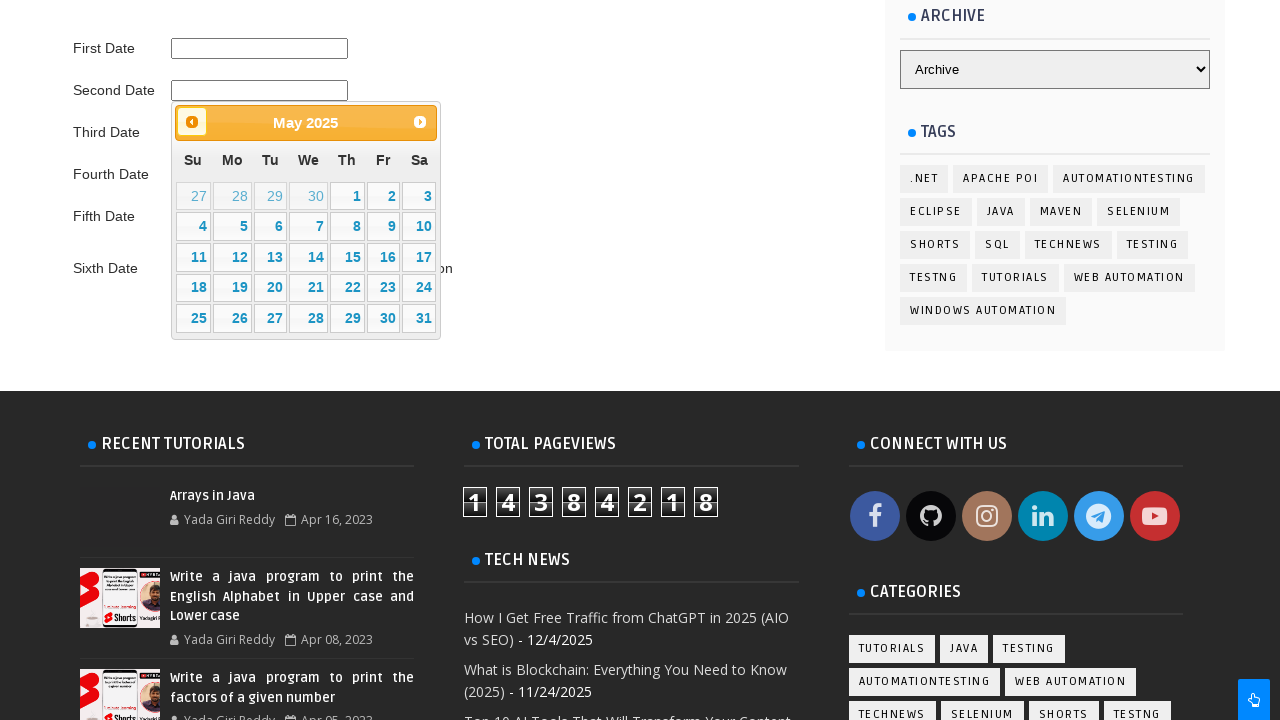

Clicked previous month button to navigate backwards at (192, 122) on .ui-datepicker-prev
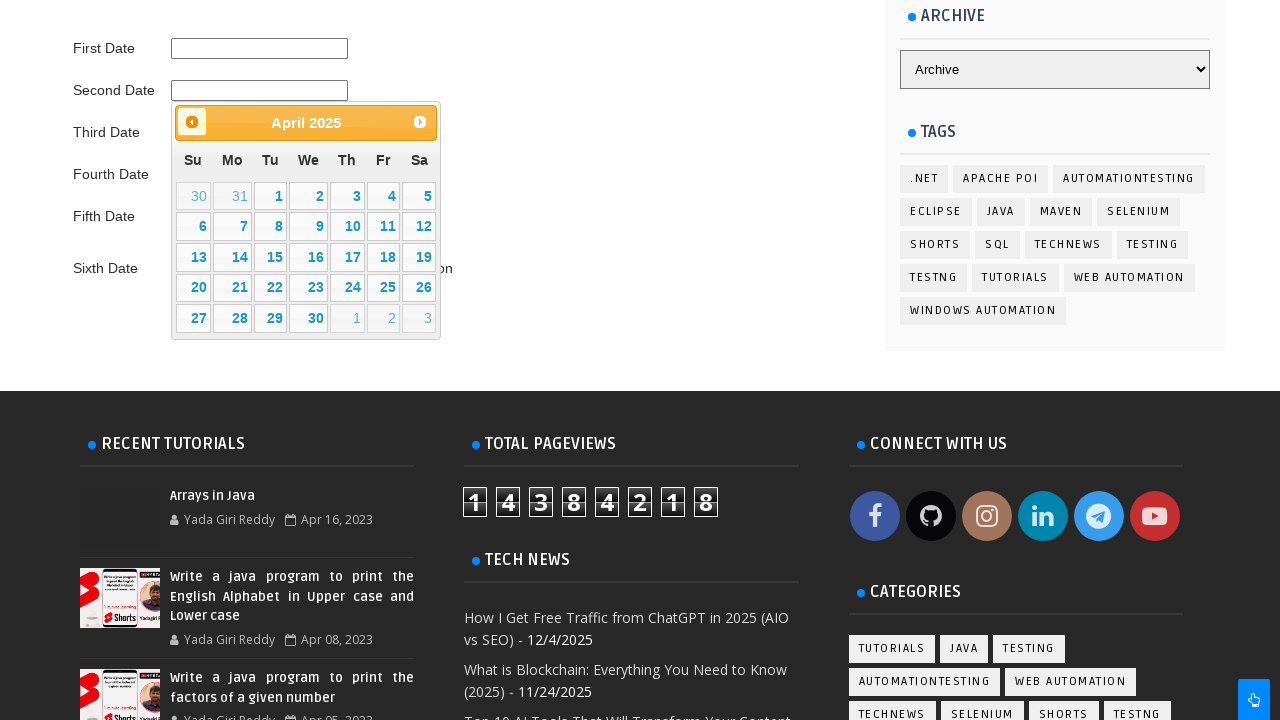

Updated calendar to: April 2025
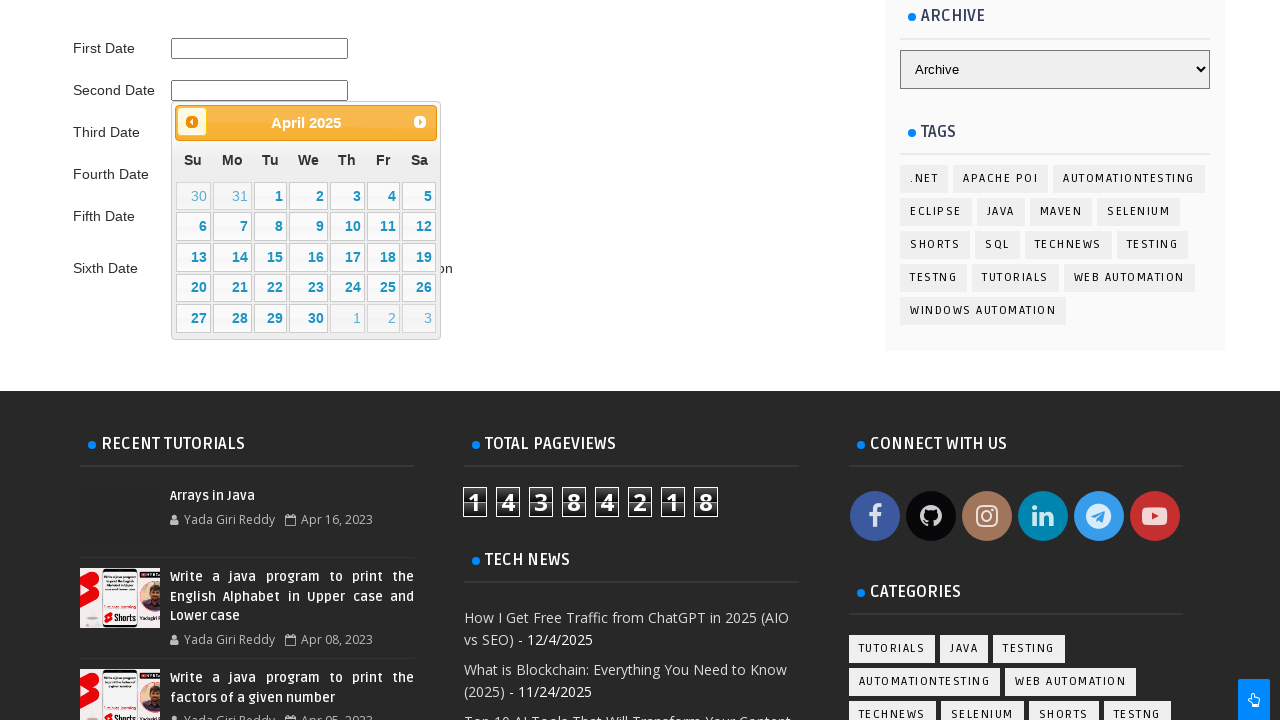

Clicked previous month button to navigate backwards at (192, 122) on .ui-datepicker-prev
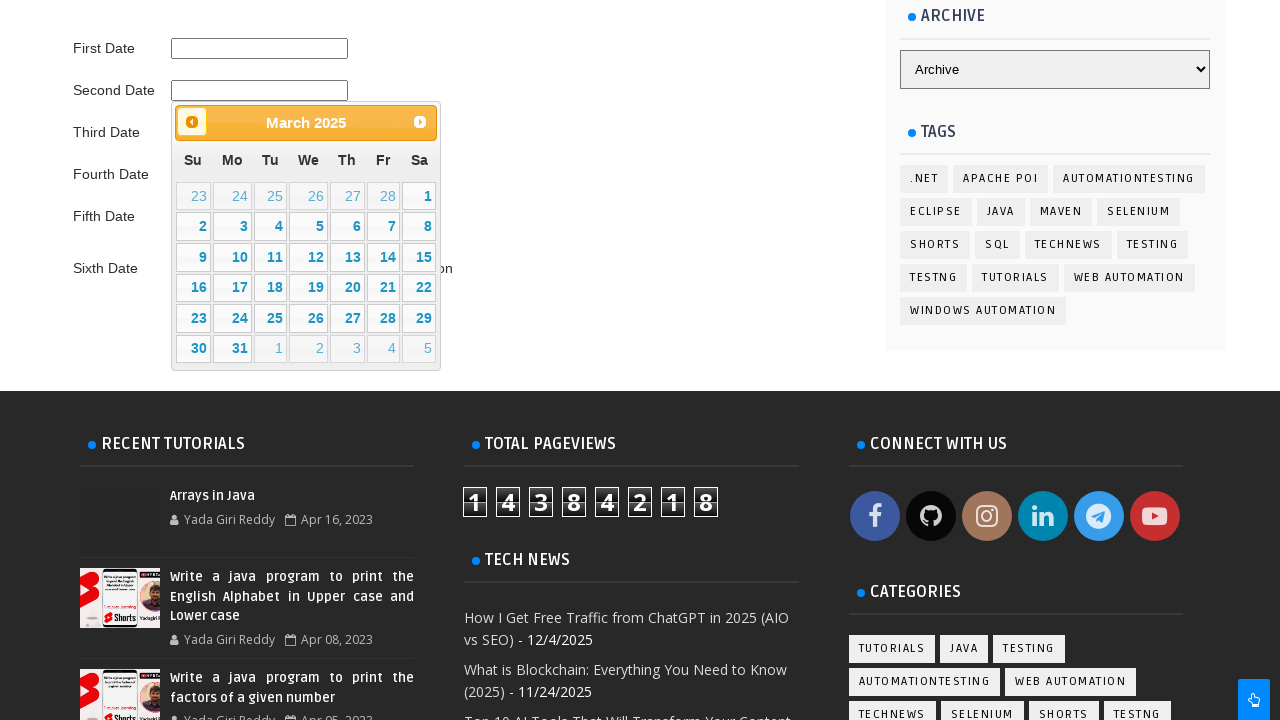

Updated calendar to: March 2025
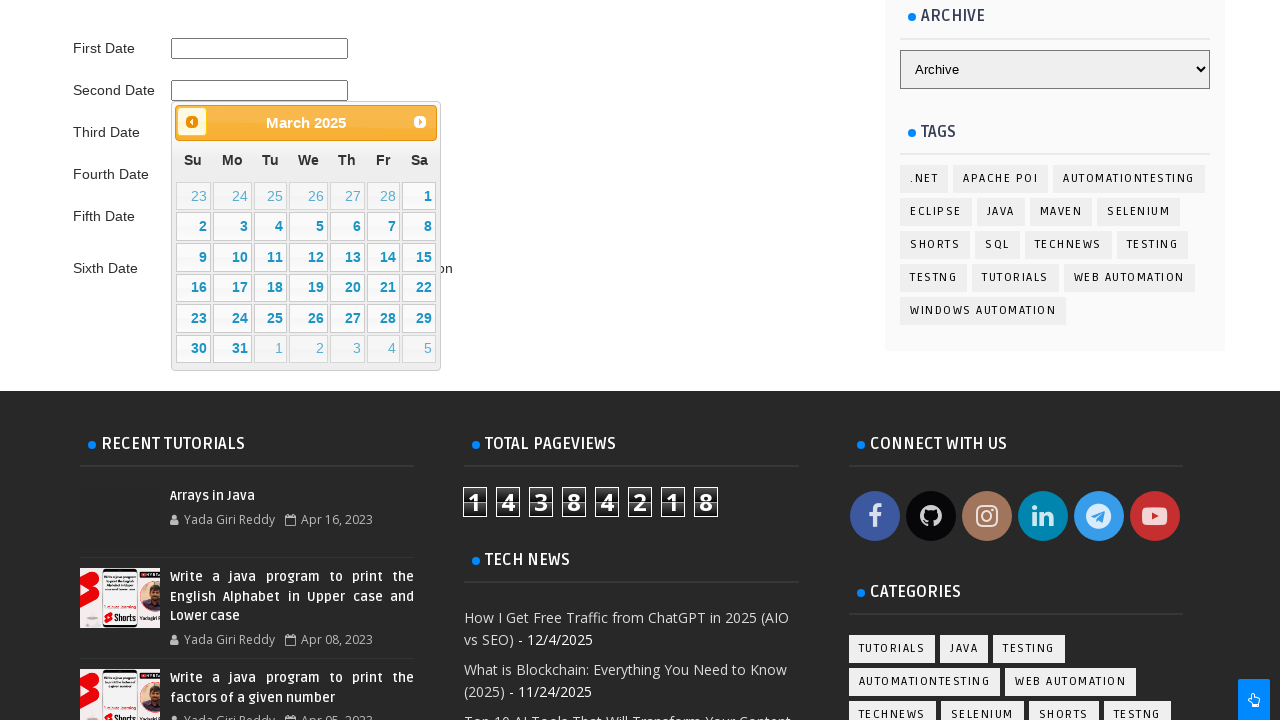

Clicked previous month button to navigate backwards at (192, 122) on .ui-datepicker-prev
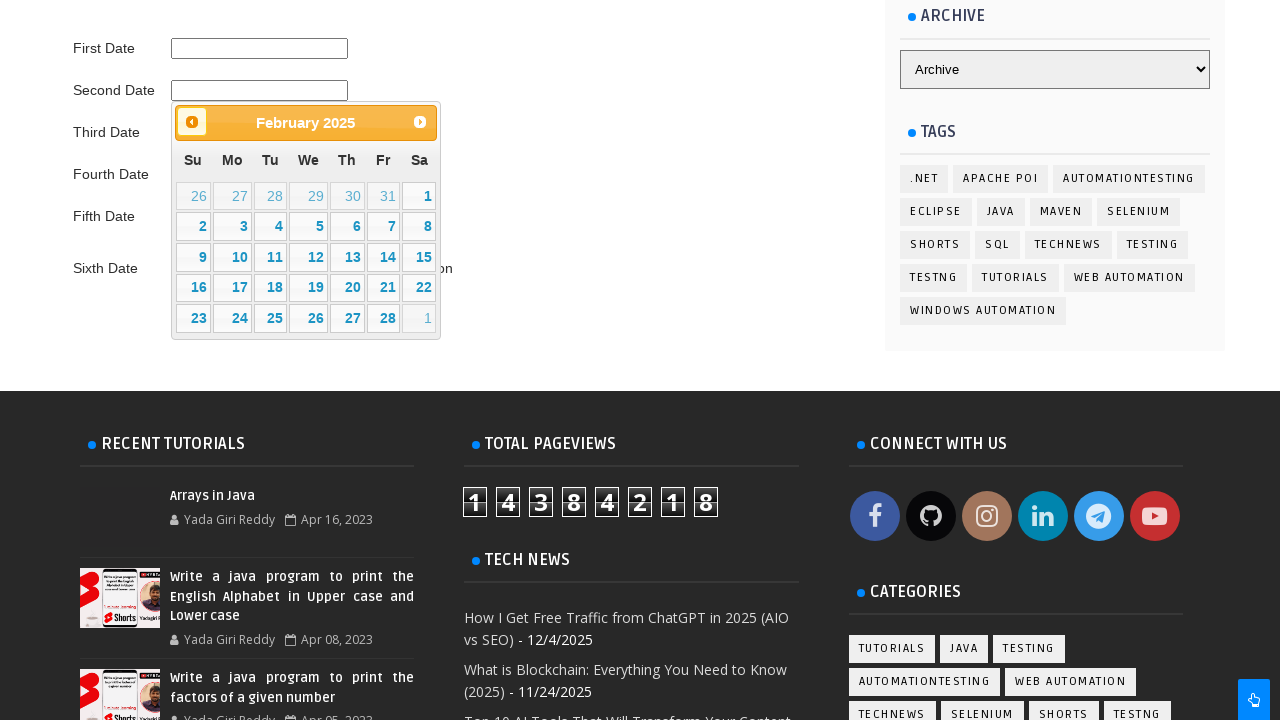

Updated calendar to: February 2025
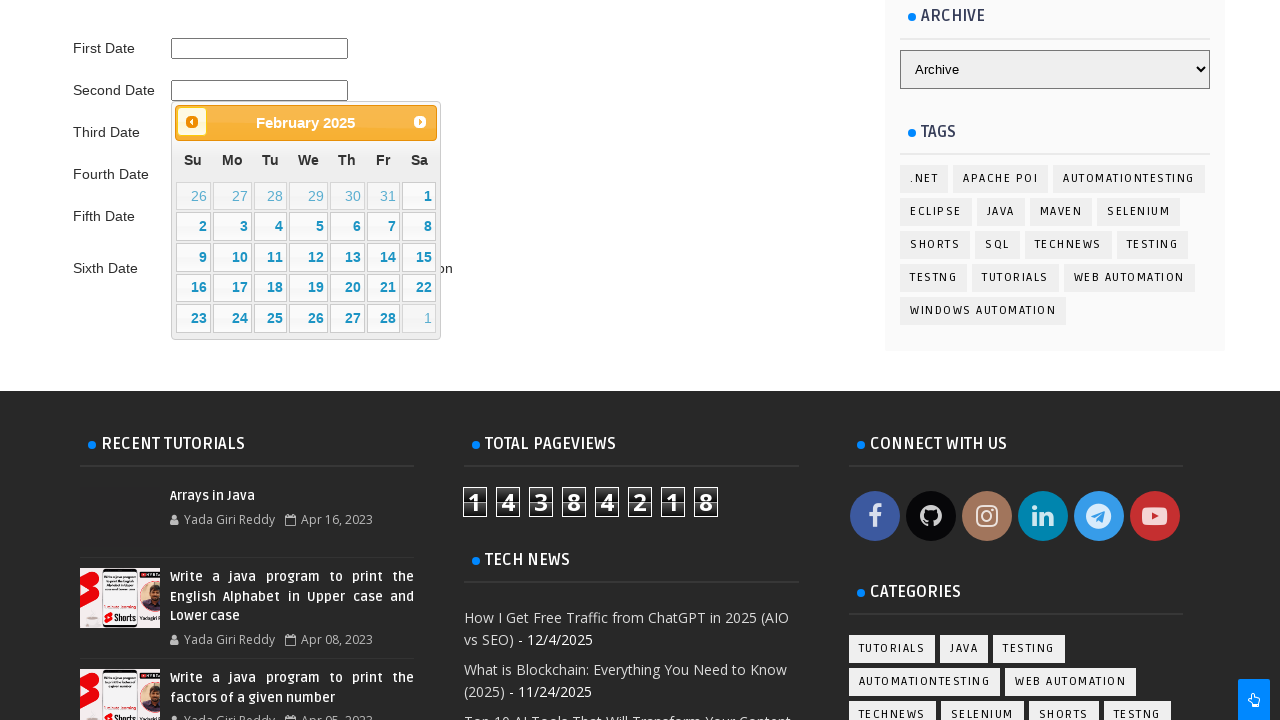

Clicked previous month button to navigate backwards at (192, 122) on .ui-datepicker-prev
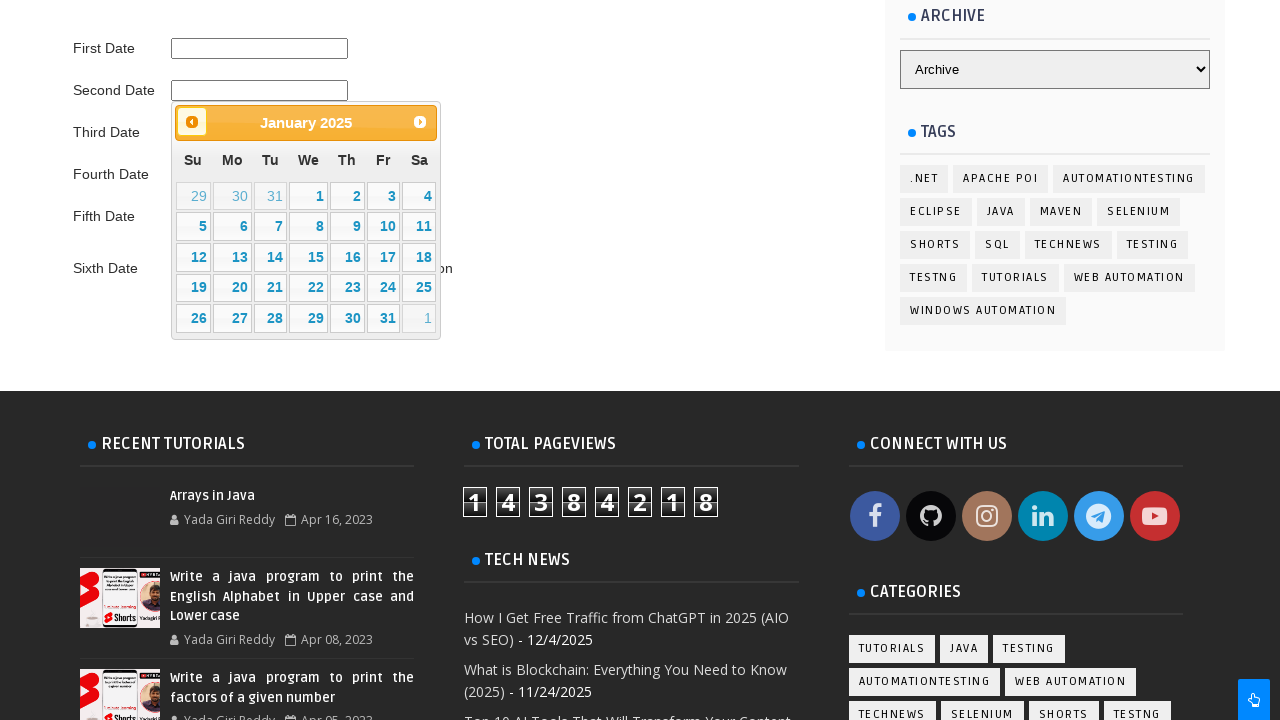

Updated calendar to: January 2025
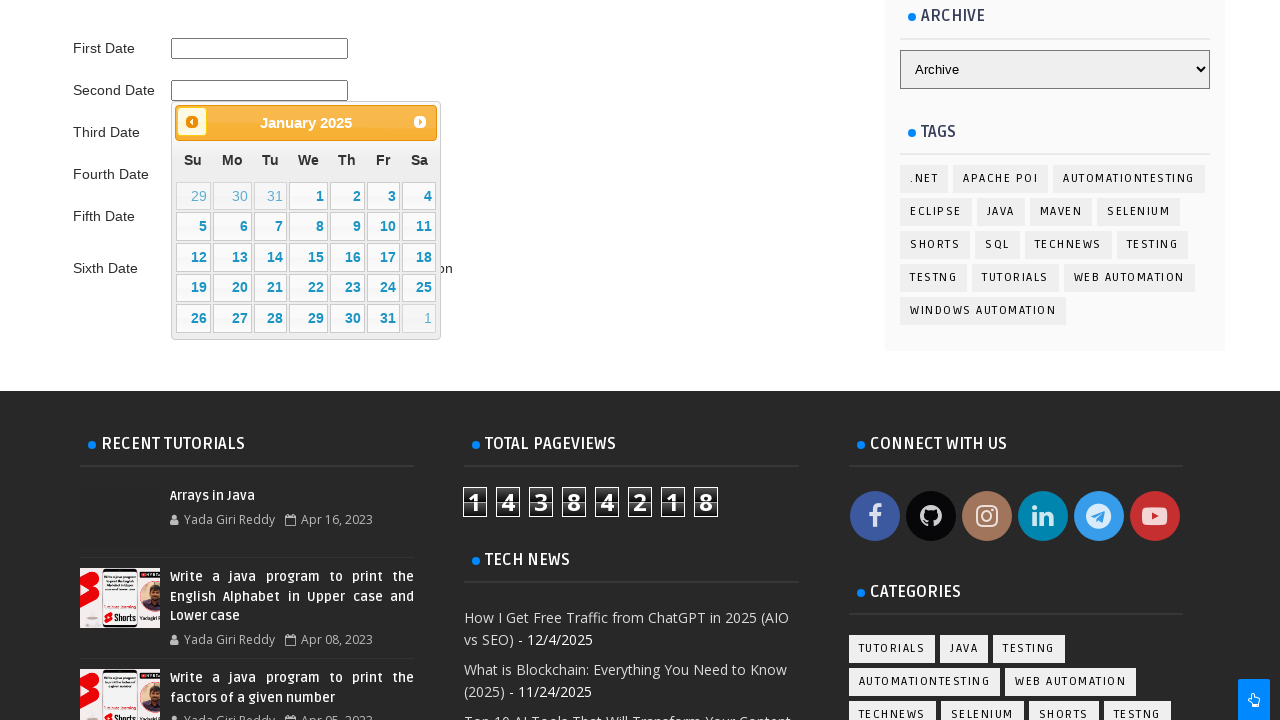

Clicked previous month button to navigate backwards at (192, 122) on .ui-datepicker-prev
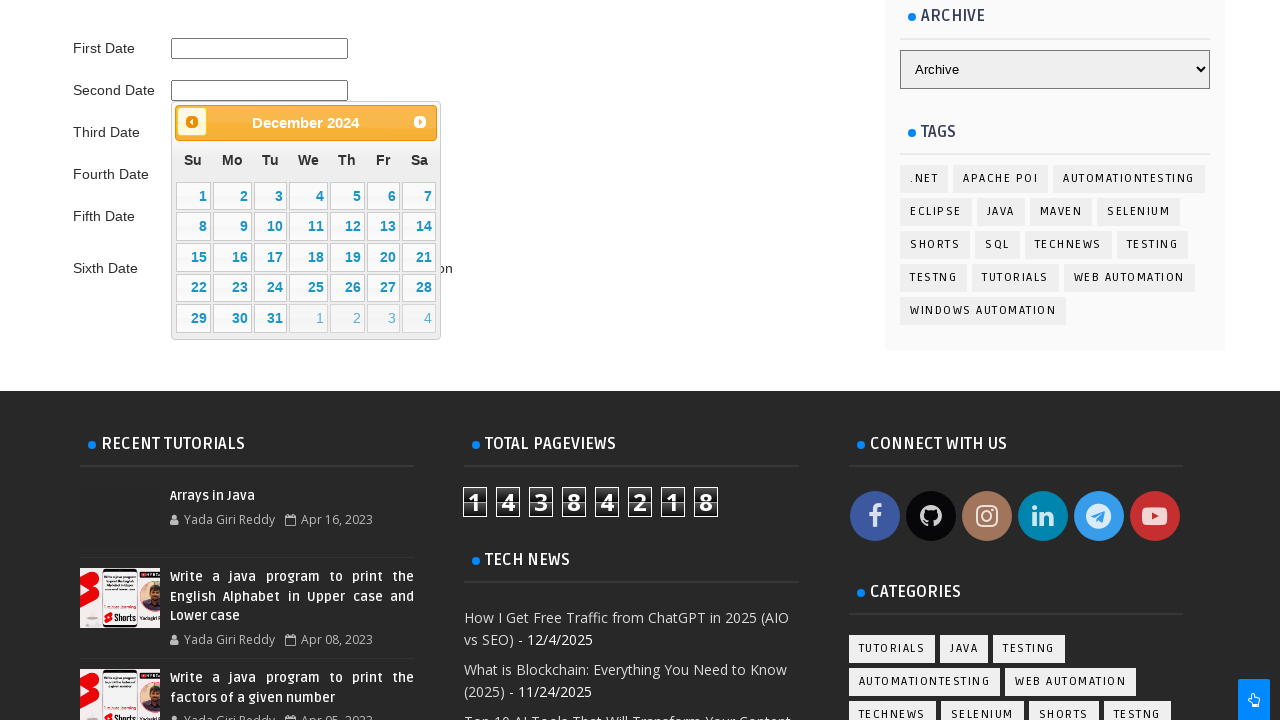

Updated calendar to: December 2024
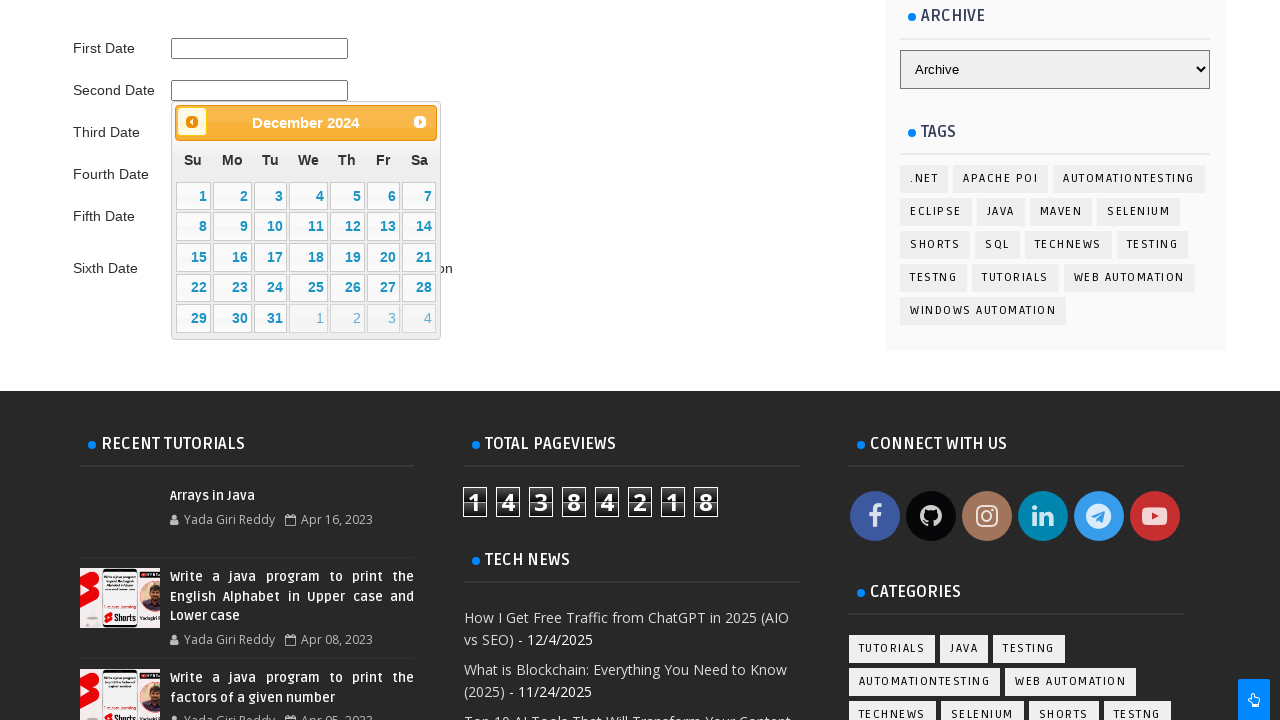

Clicked previous month button to navigate backwards at (192, 122) on .ui-datepicker-prev
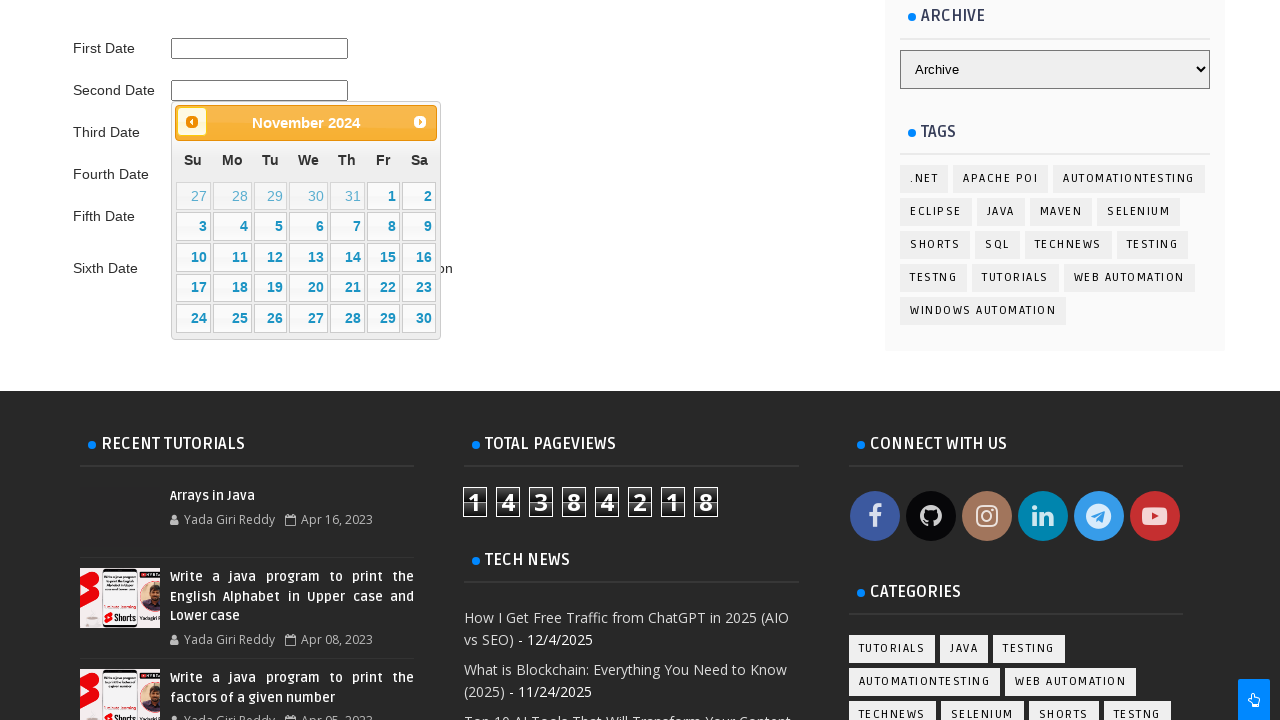

Updated calendar to: November 2024
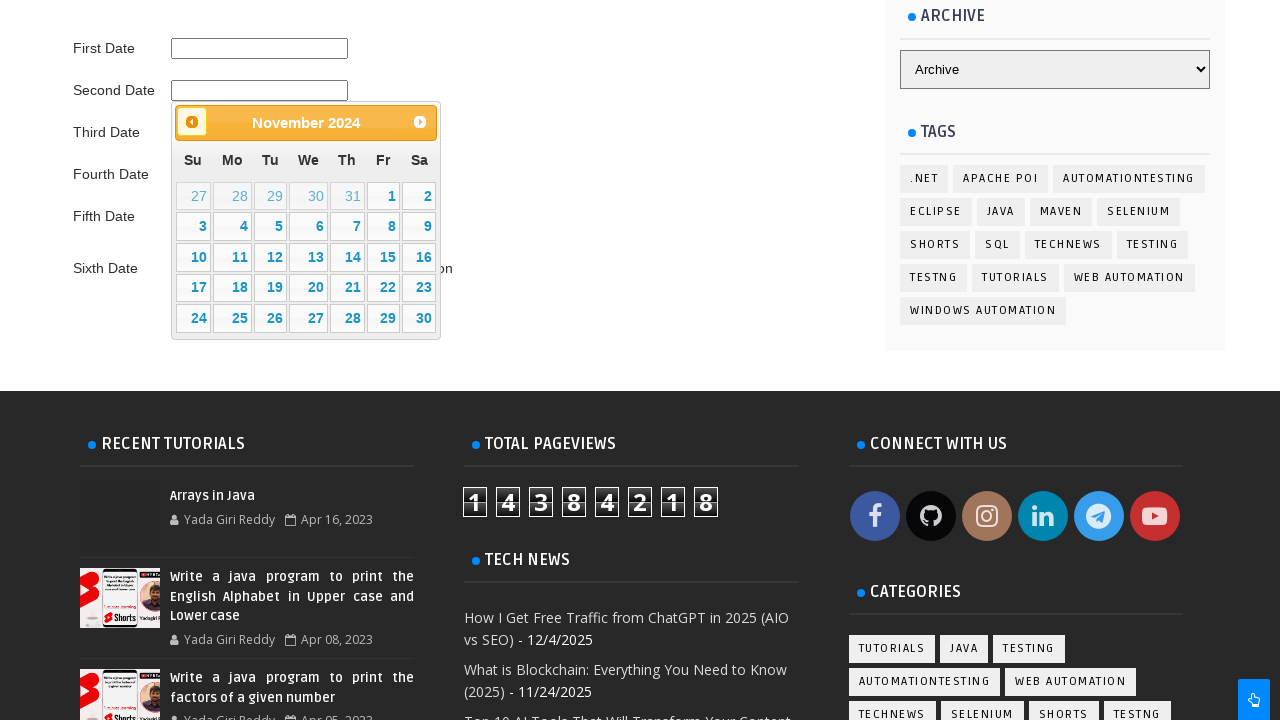

Clicked previous month button to navigate backwards at (192, 122) on .ui-datepicker-prev
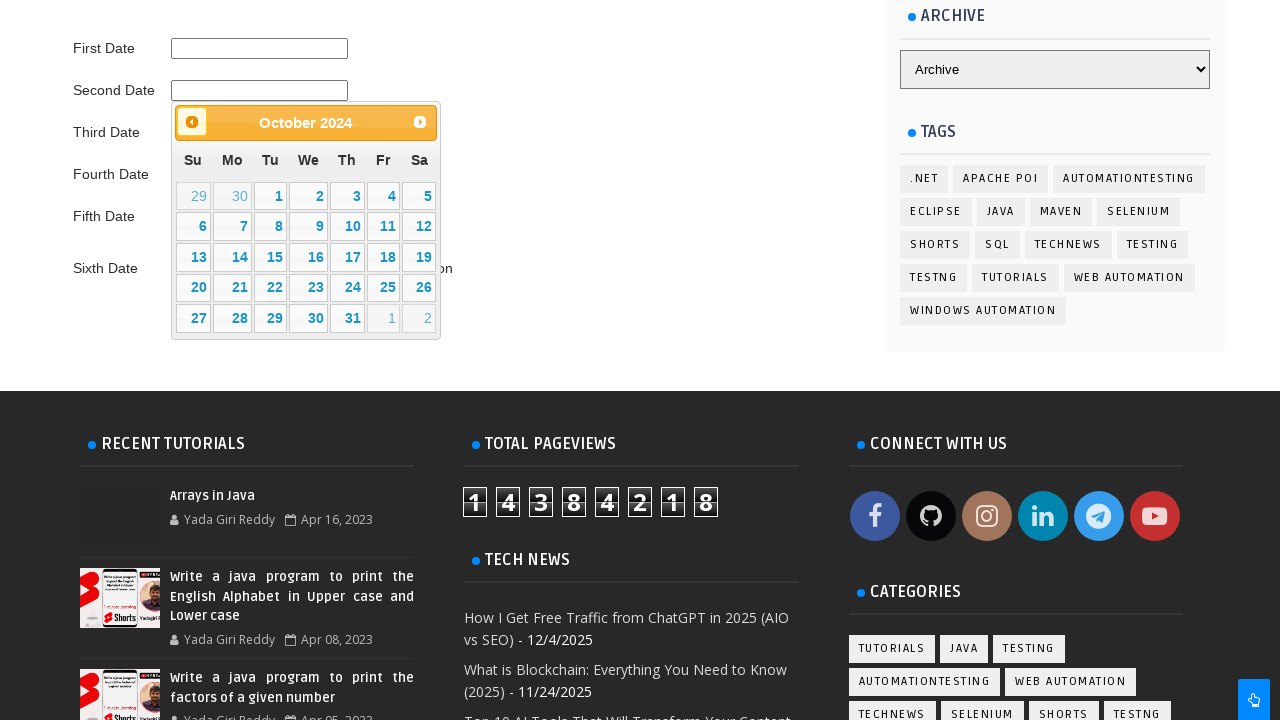

Updated calendar to: October 2024
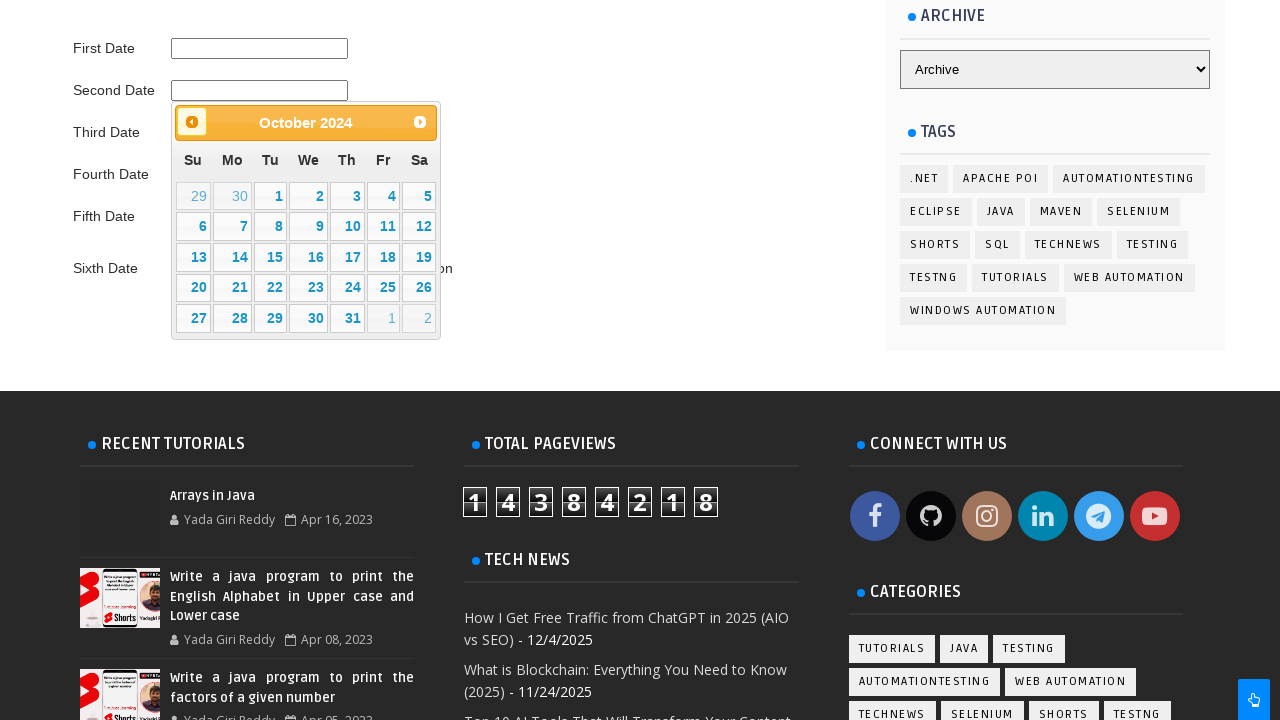

Clicked previous month button to navigate backwards at (192, 122) on .ui-datepicker-prev
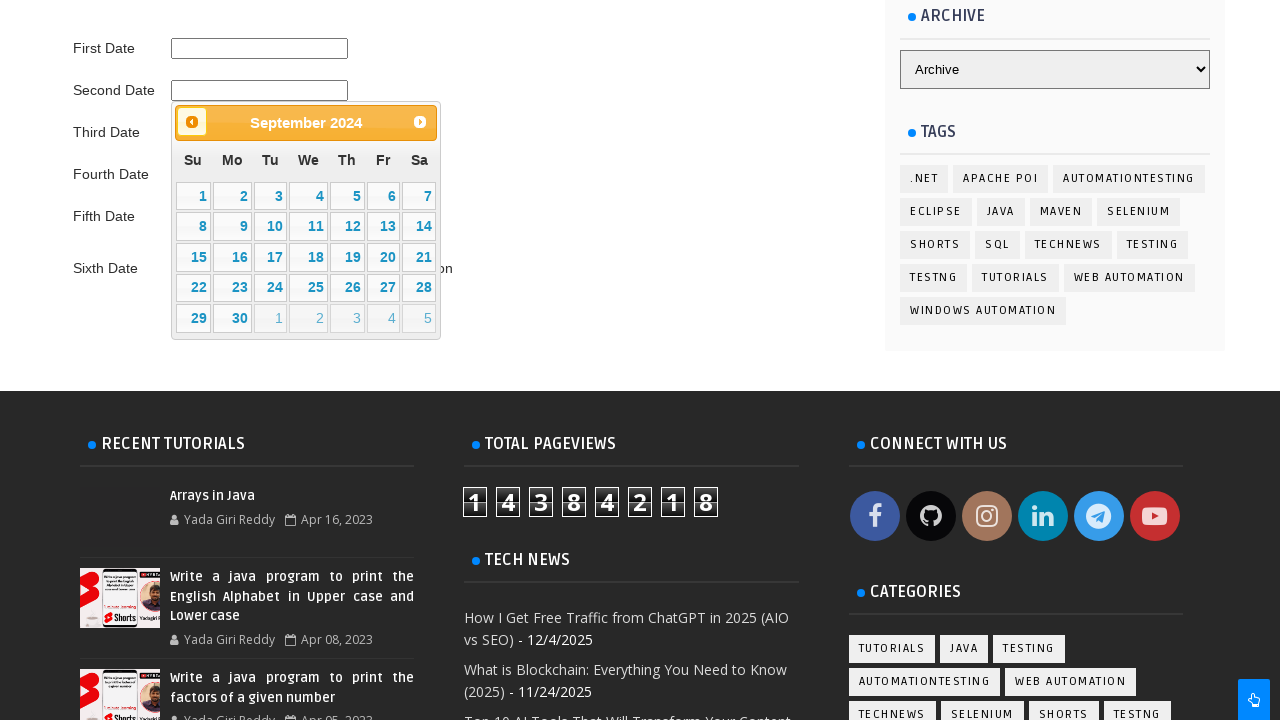

Updated calendar to: September 2024
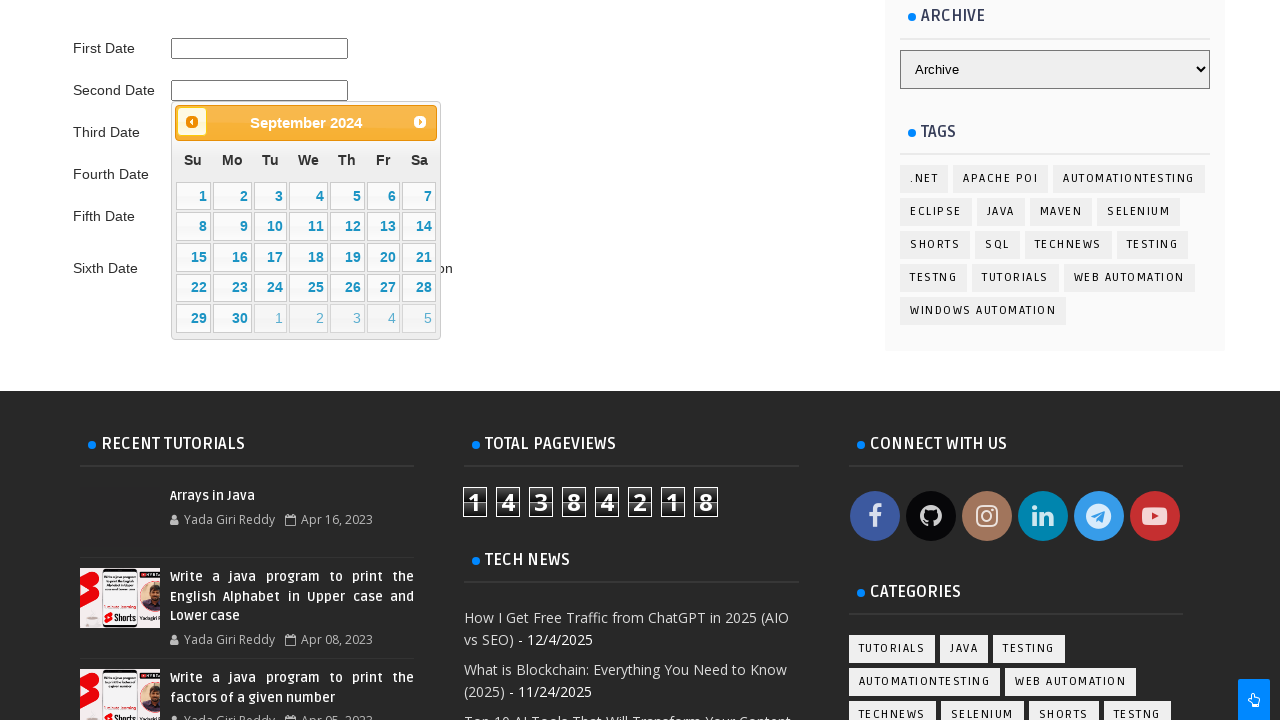

Clicked previous month button to navigate backwards at (192, 122) on .ui-datepicker-prev
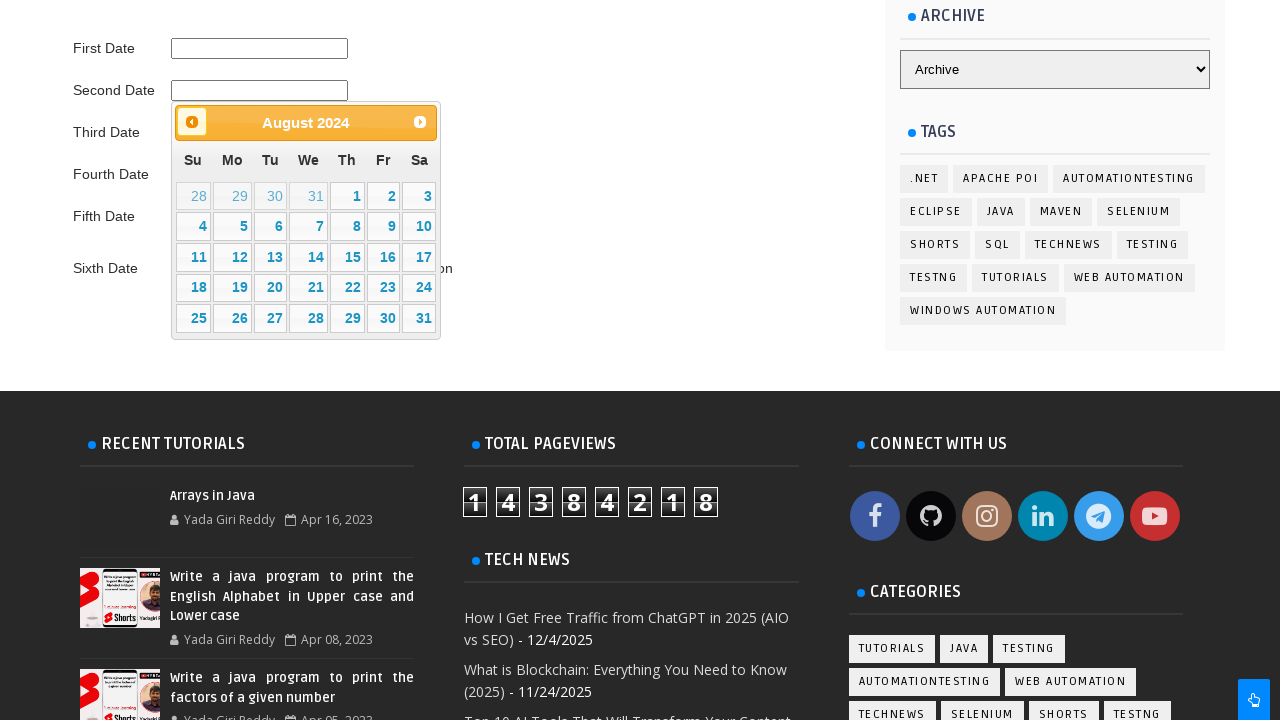

Updated calendar to: August 2024
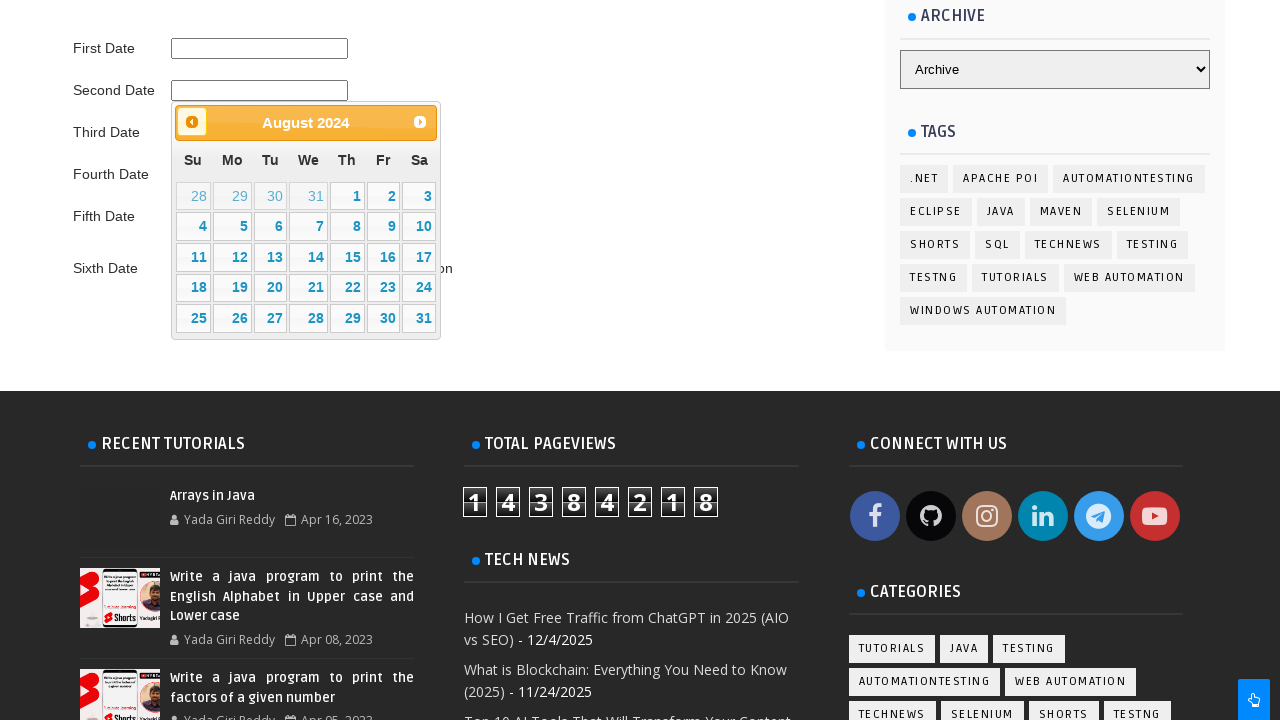

Clicked previous month button to navigate backwards at (192, 122) on .ui-datepicker-prev
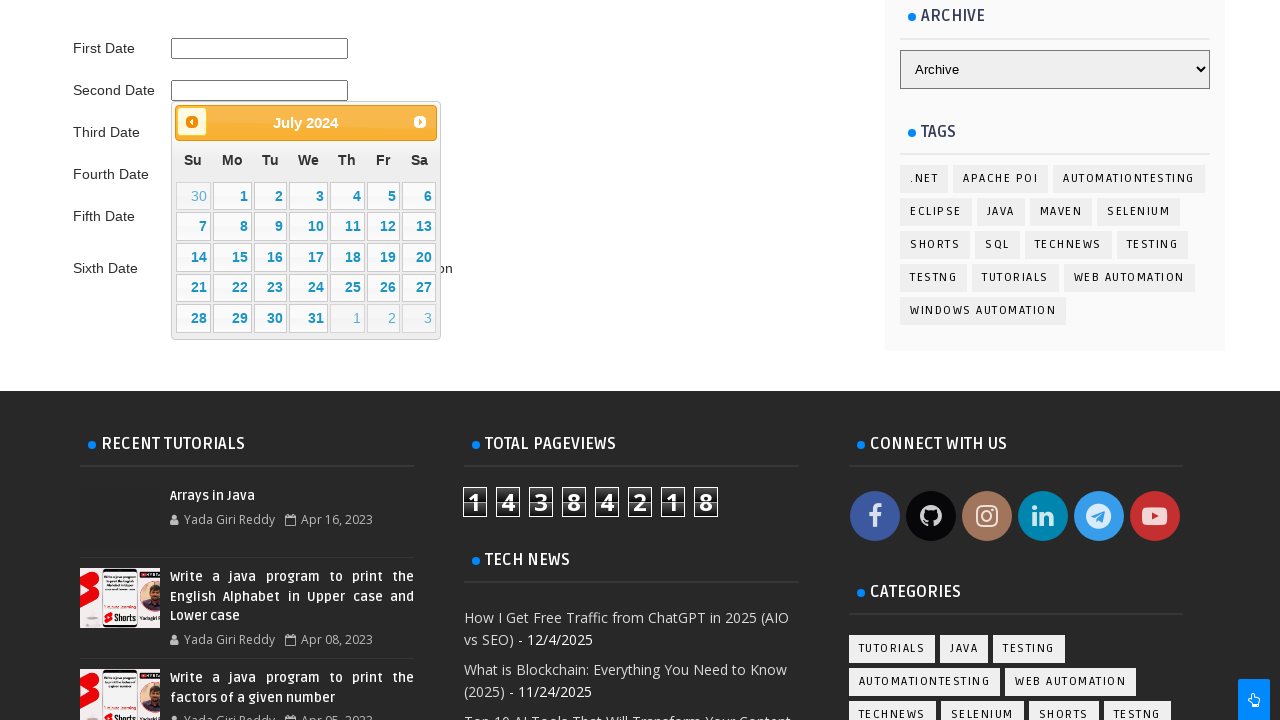

Updated calendar to: July 2024
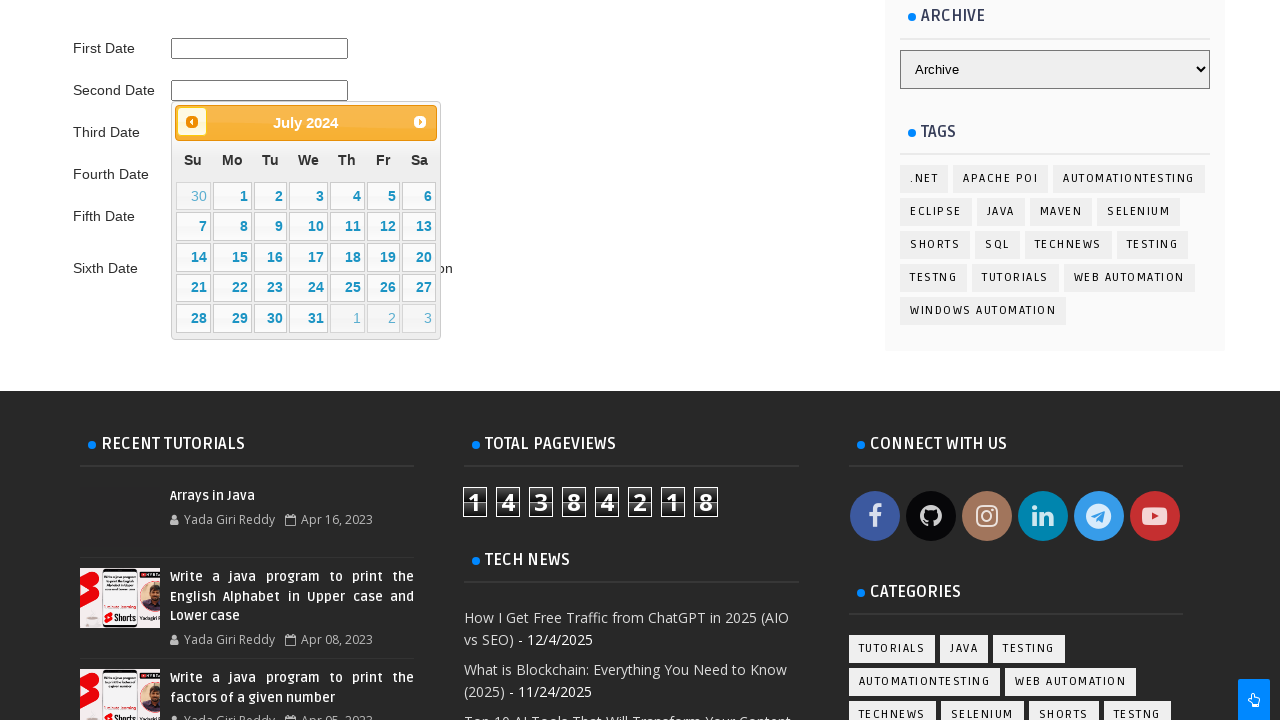

Clicked previous month button to navigate backwards at (192, 122) on .ui-datepicker-prev
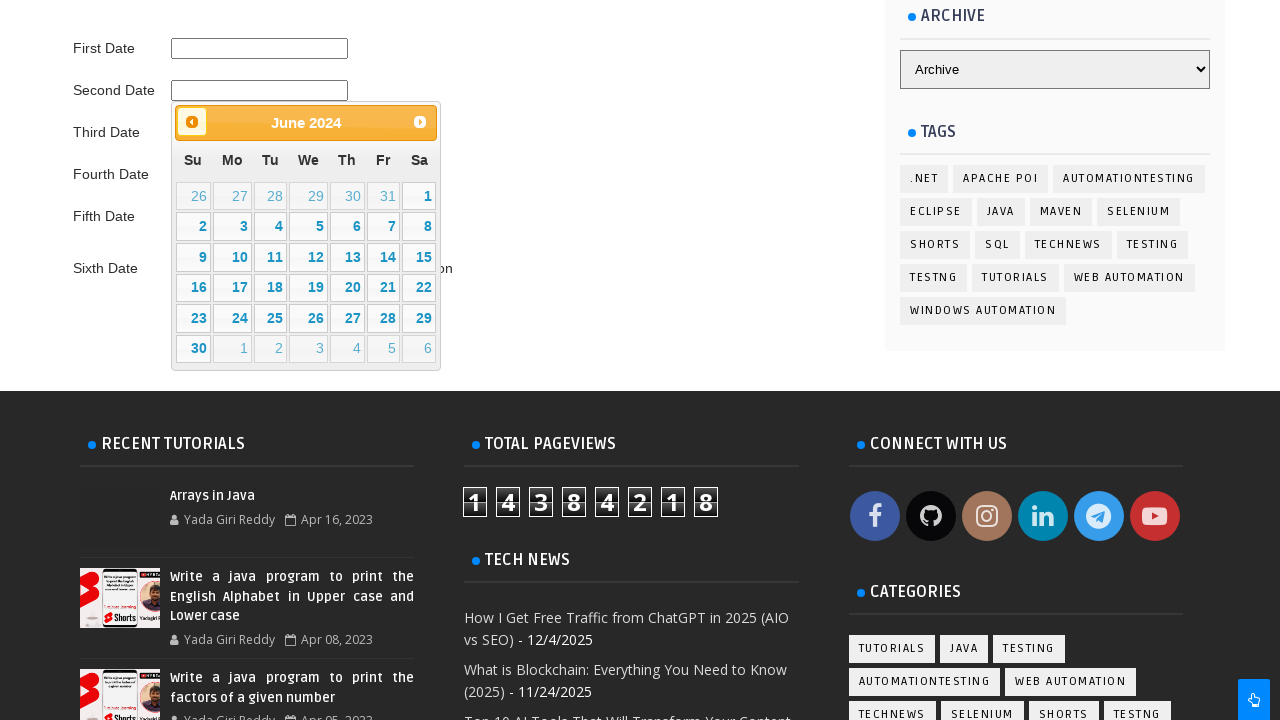

Updated calendar to: June 2024
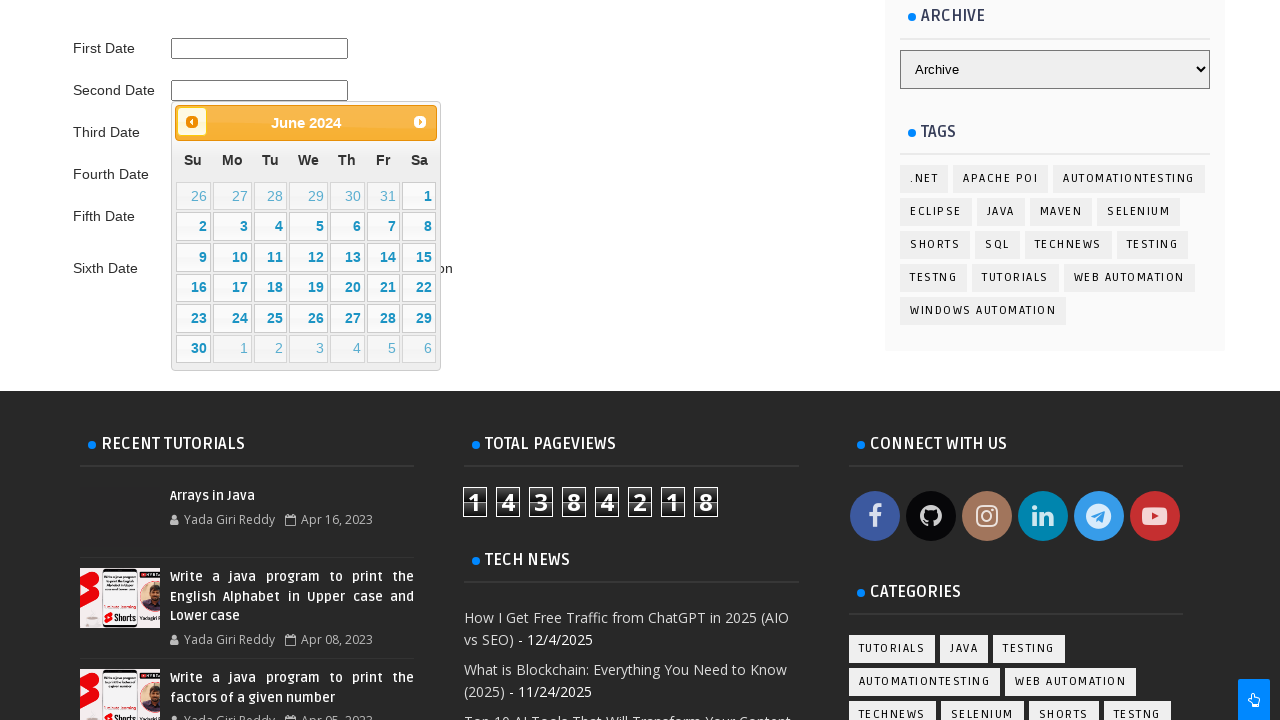

Clicked previous month button to navigate backwards at (192, 122) on .ui-datepicker-prev
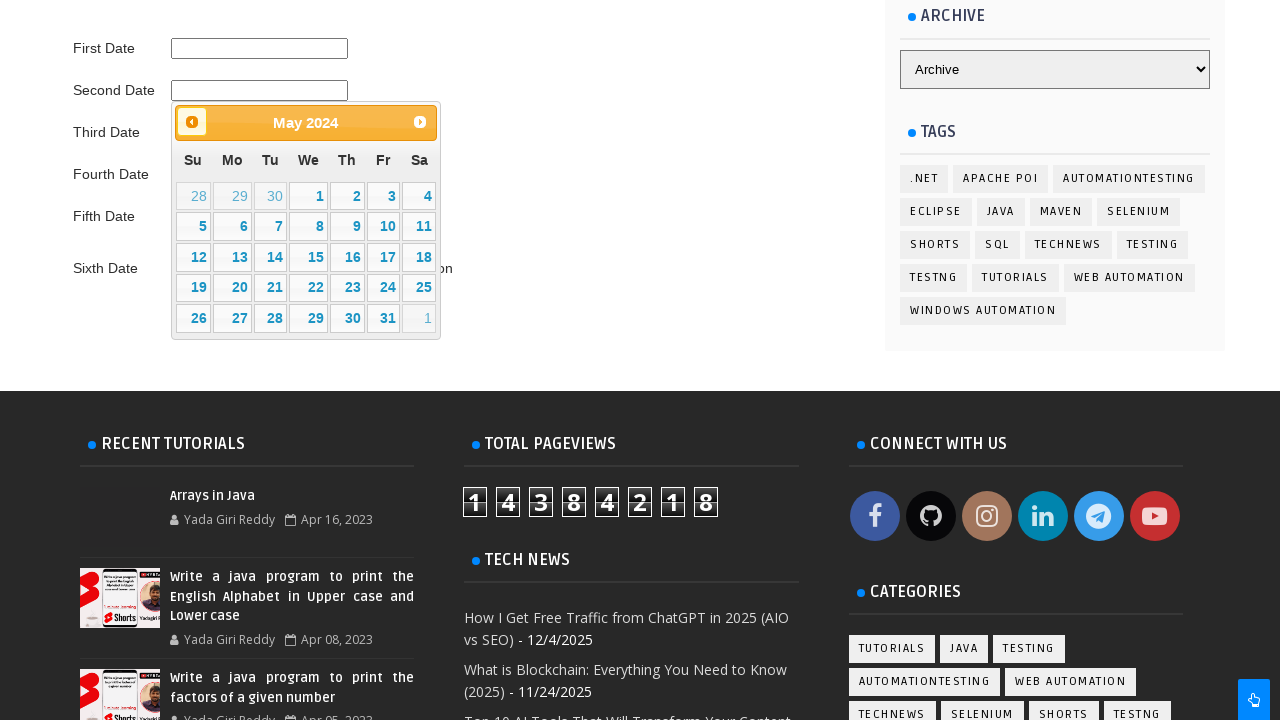

Updated calendar to: May 2024
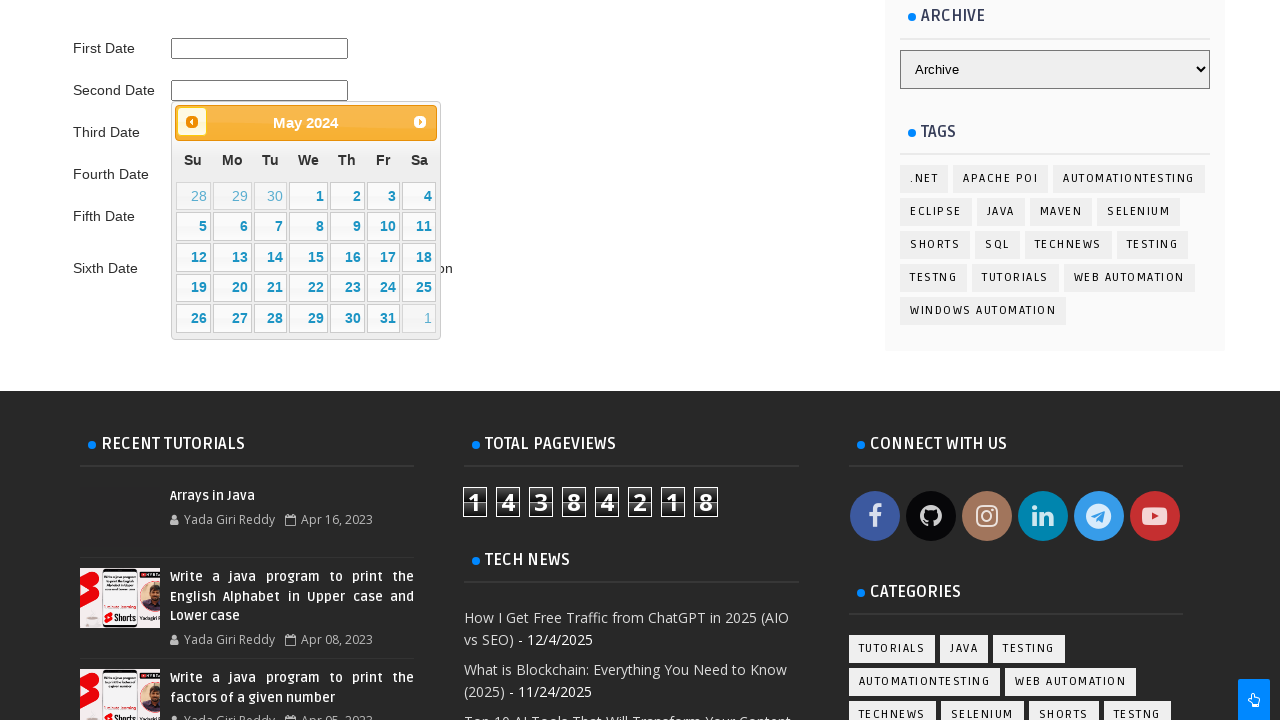

Clicked previous month button to navigate backwards at (192, 122) on .ui-datepicker-prev
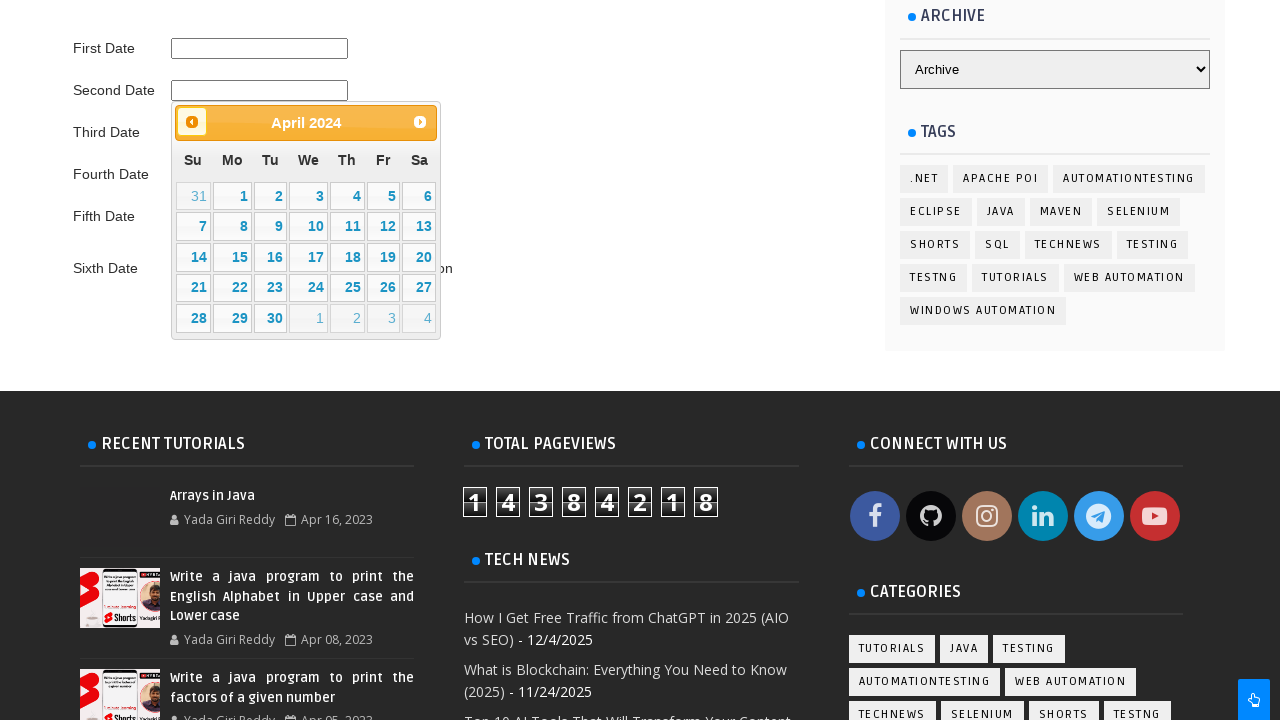

Updated calendar to: April 2024
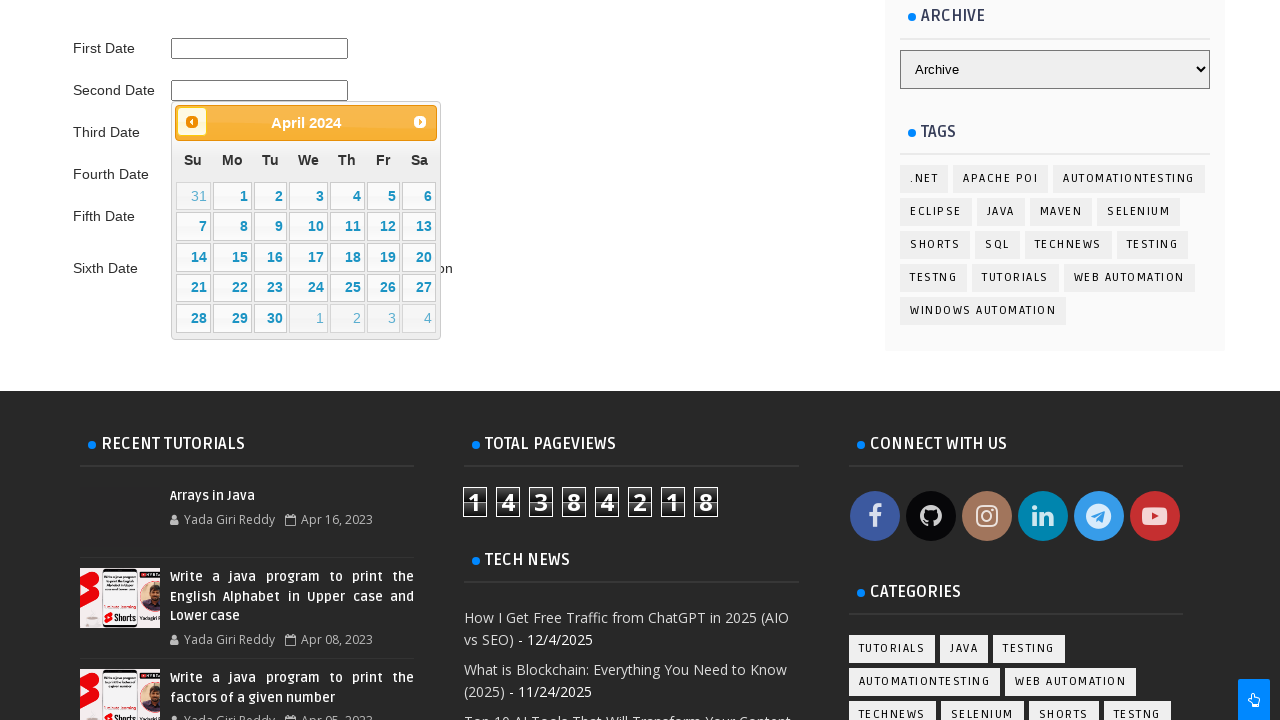

Clicked previous month button to navigate backwards at (192, 122) on .ui-datepicker-prev
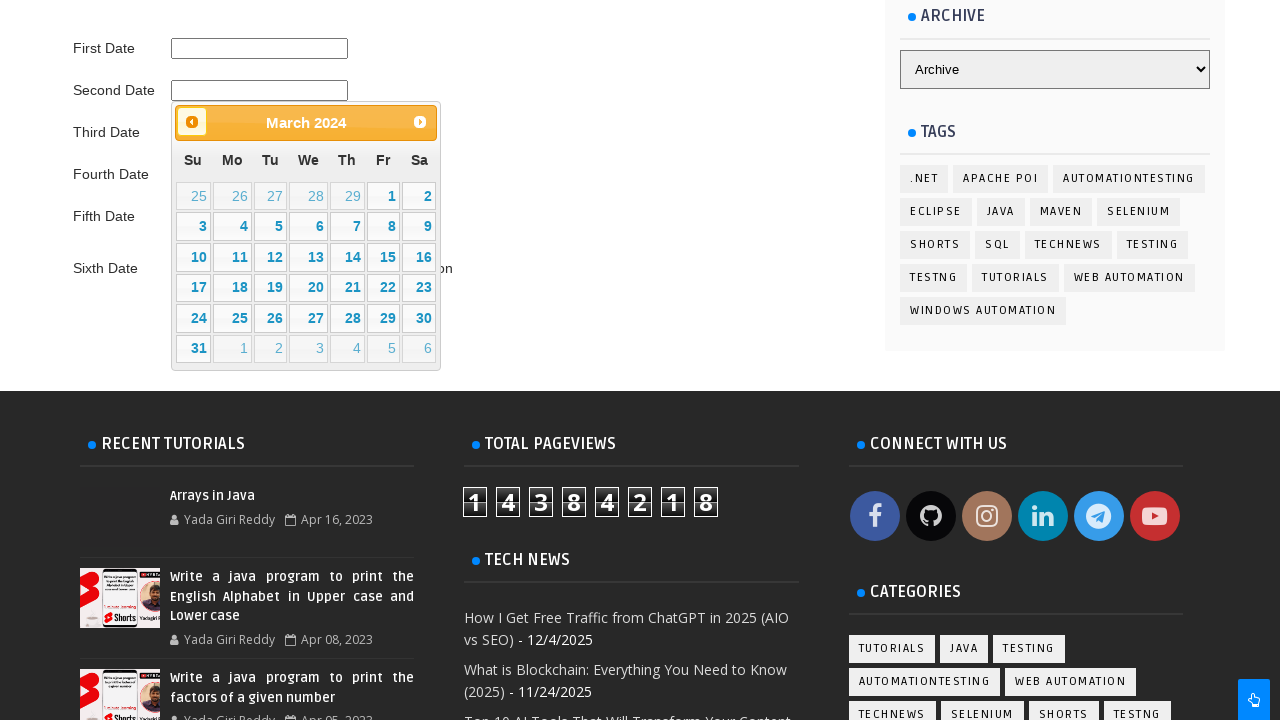

Updated calendar to: March 2024
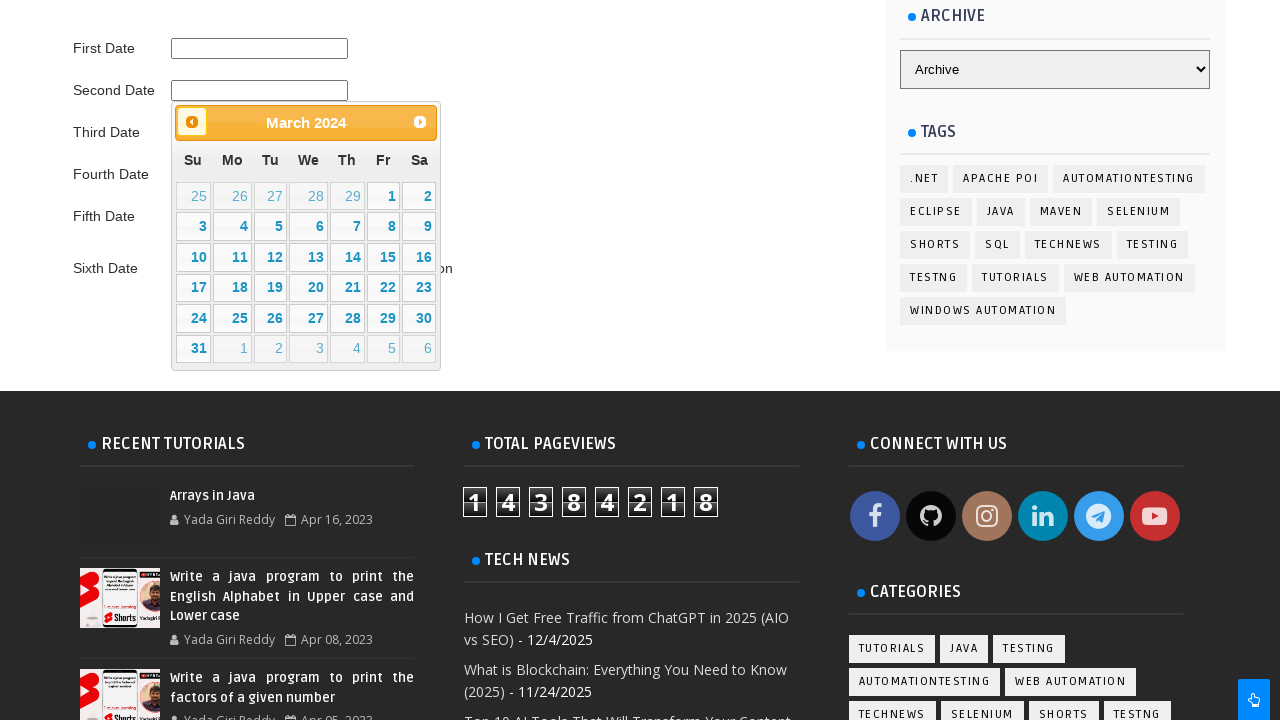

Clicked previous month button to navigate backwards at (192, 122) on .ui-datepicker-prev
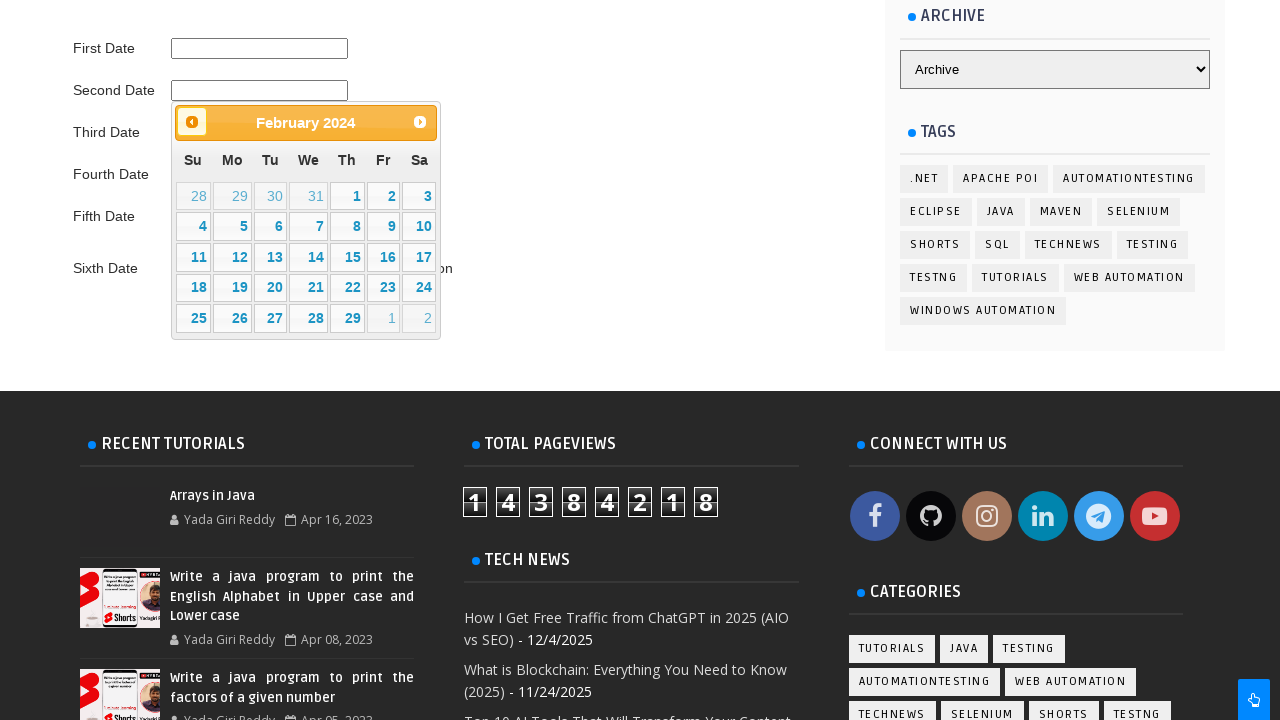

Updated calendar to: February 2024
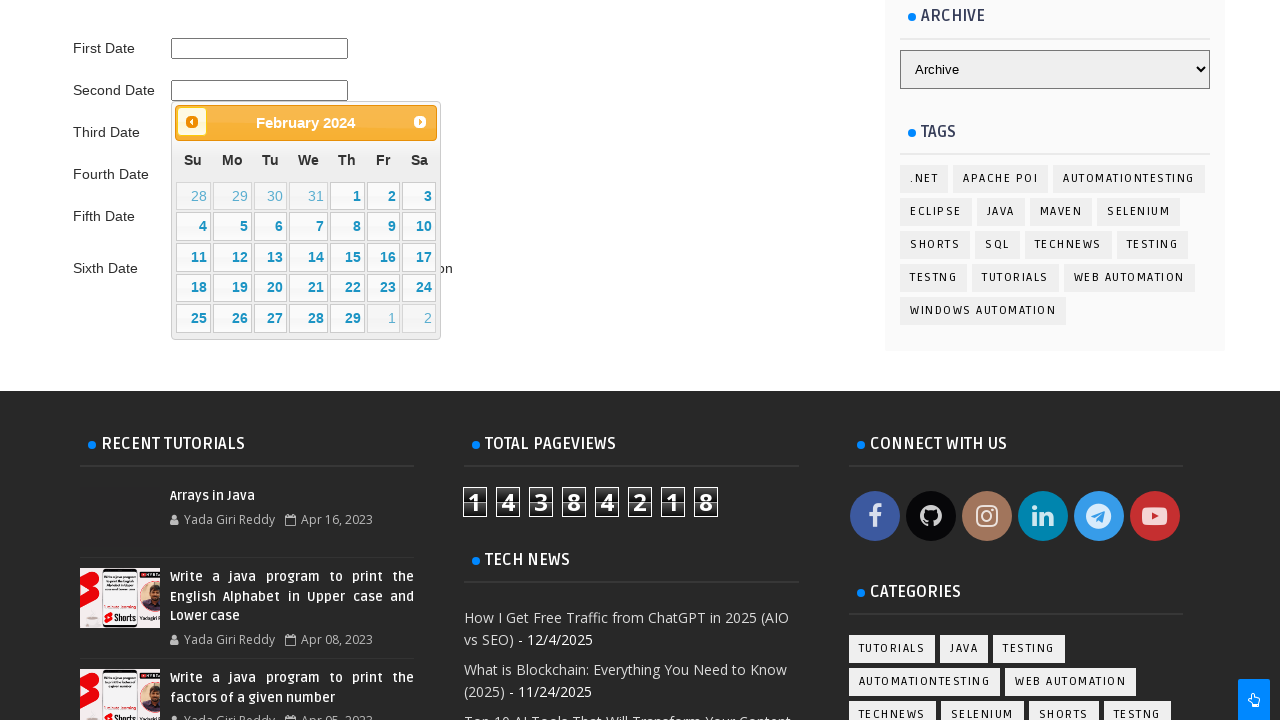

Clicked previous month button to navigate backwards at (192, 122) on .ui-datepicker-prev
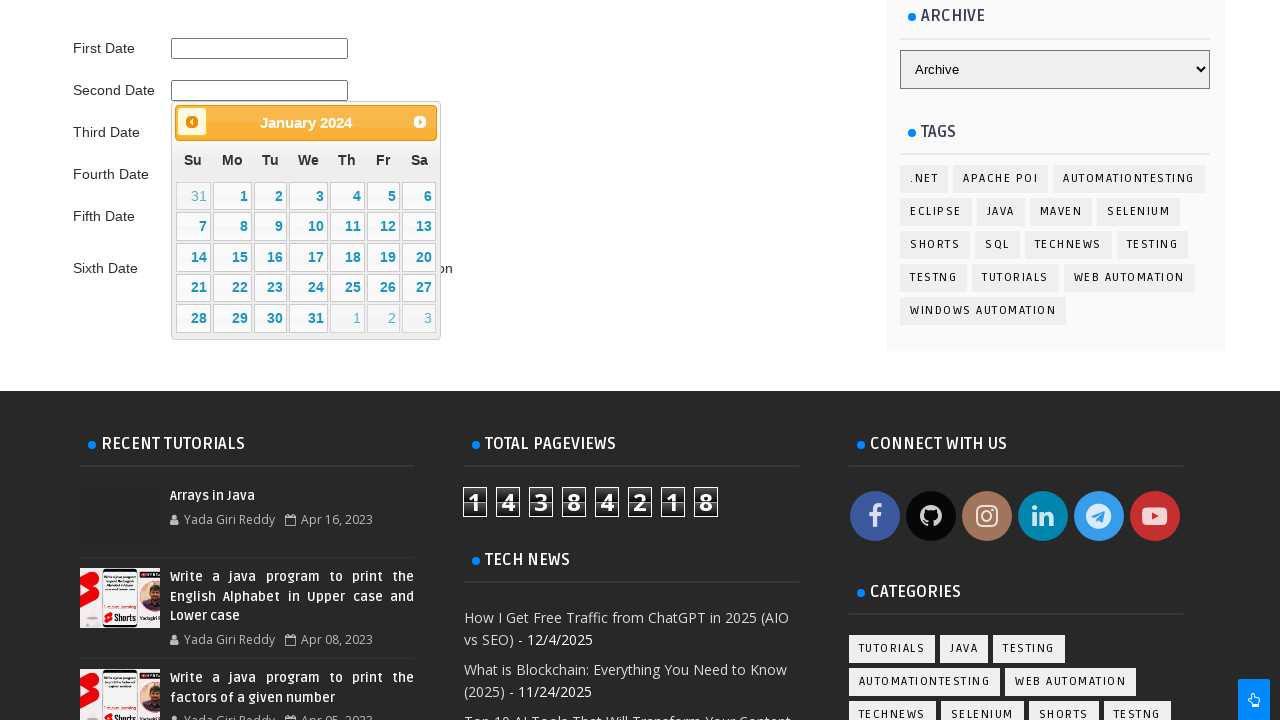

Updated calendar to: January 2024
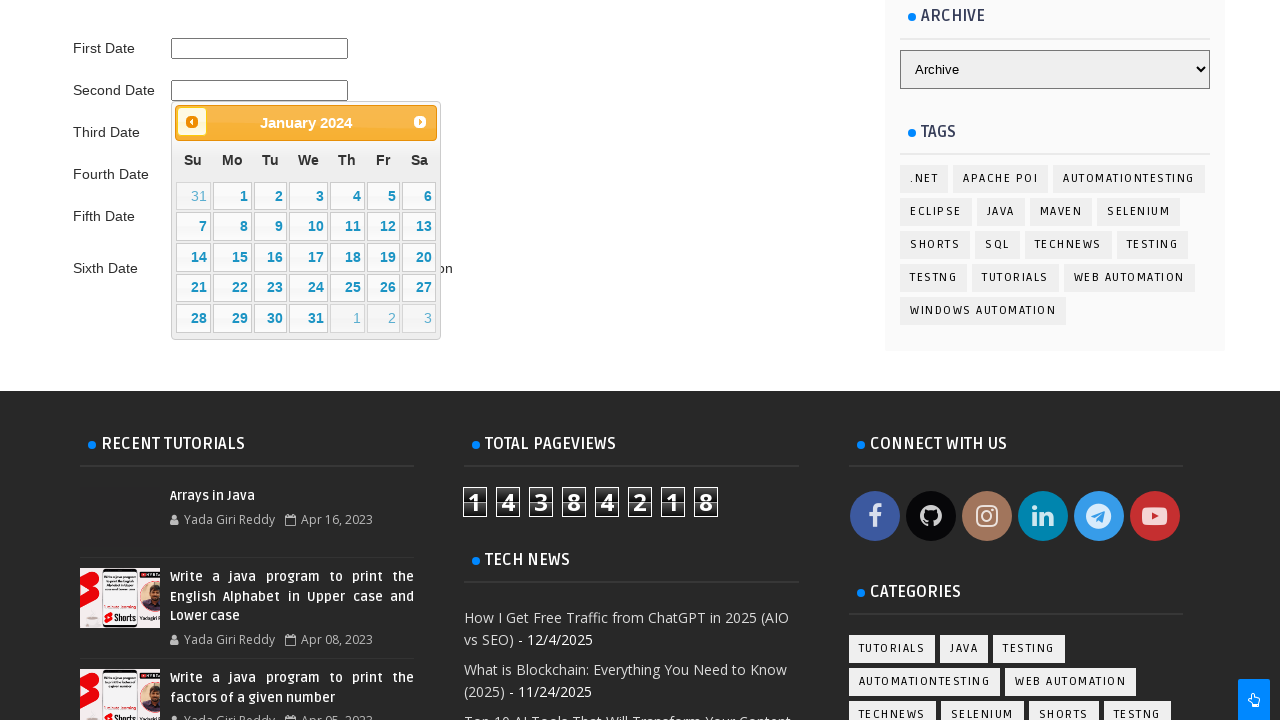

Clicked previous month button to navigate backwards at (192, 122) on .ui-datepicker-prev
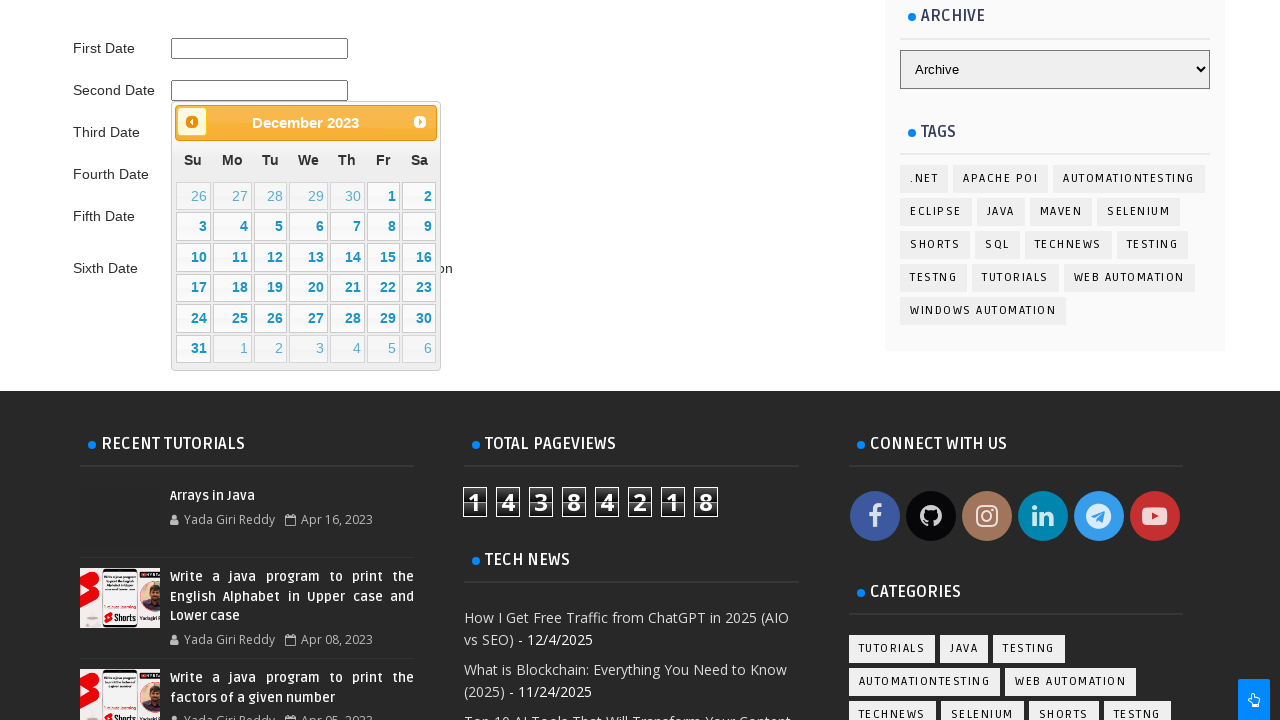

Updated calendar to: December 2023
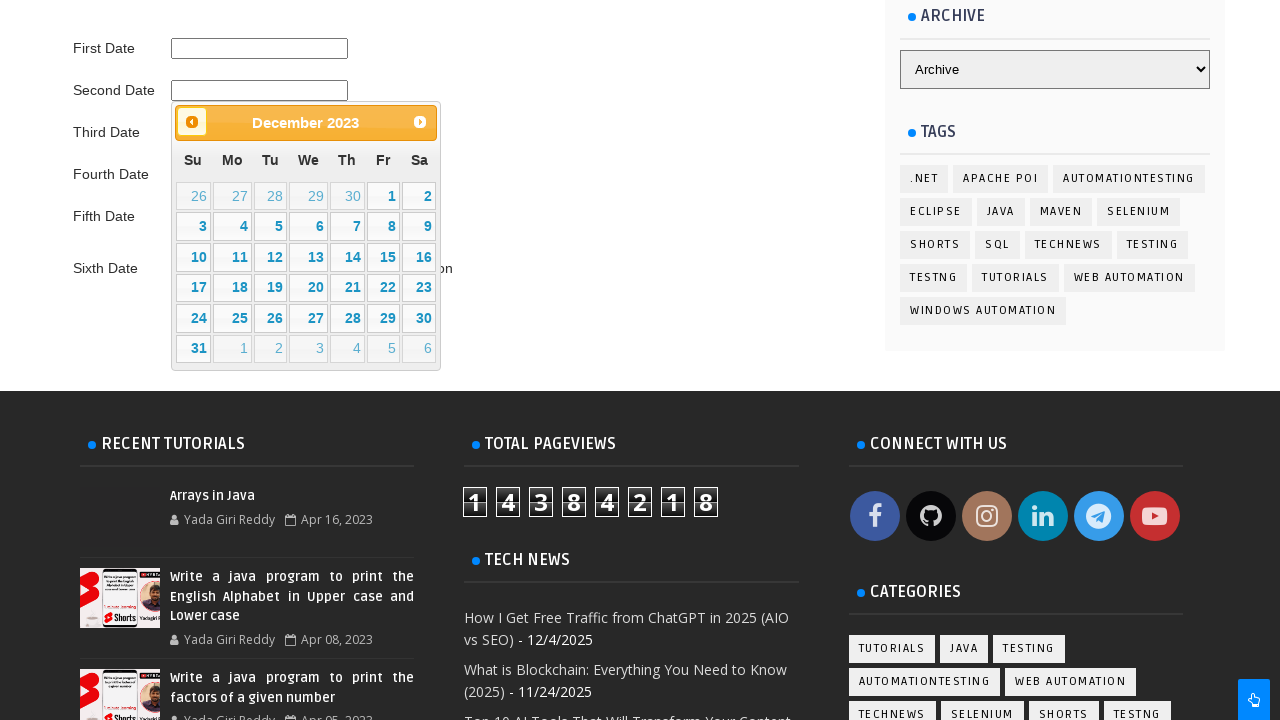

Clicked previous month button to navigate backwards at (192, 122) on .ui-datepicker-prev
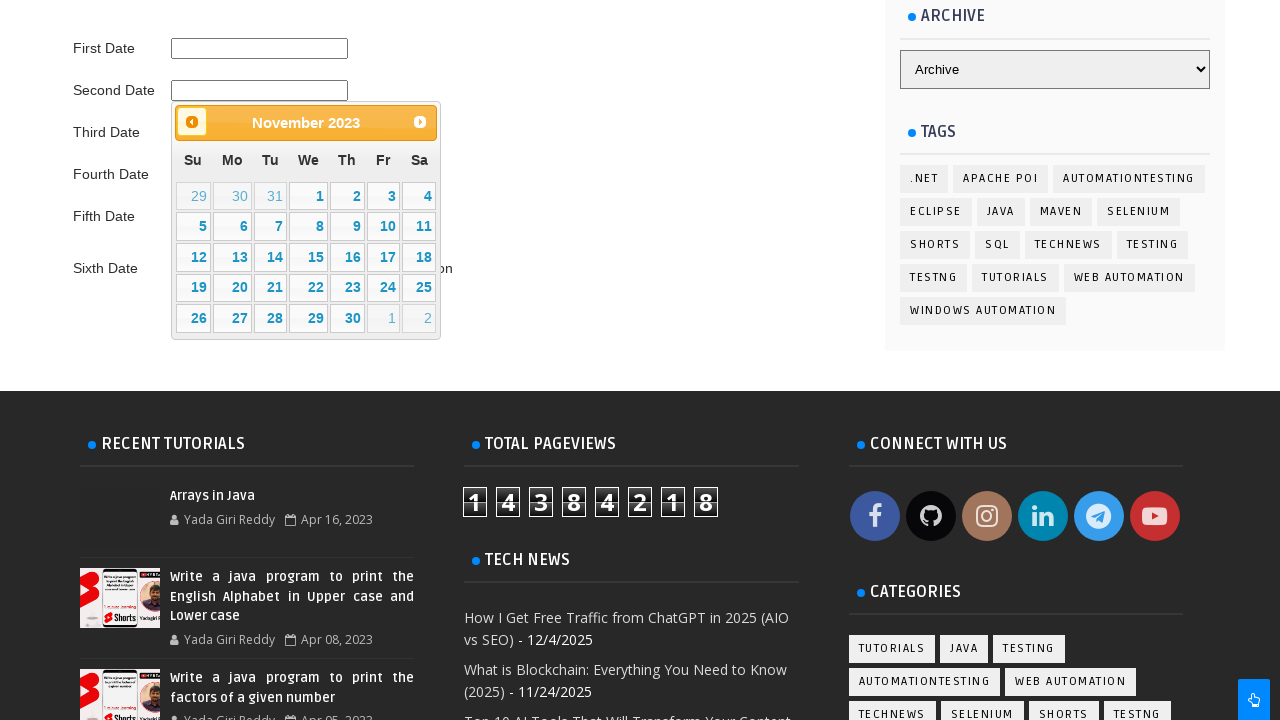

Updated calendar to: November 2023
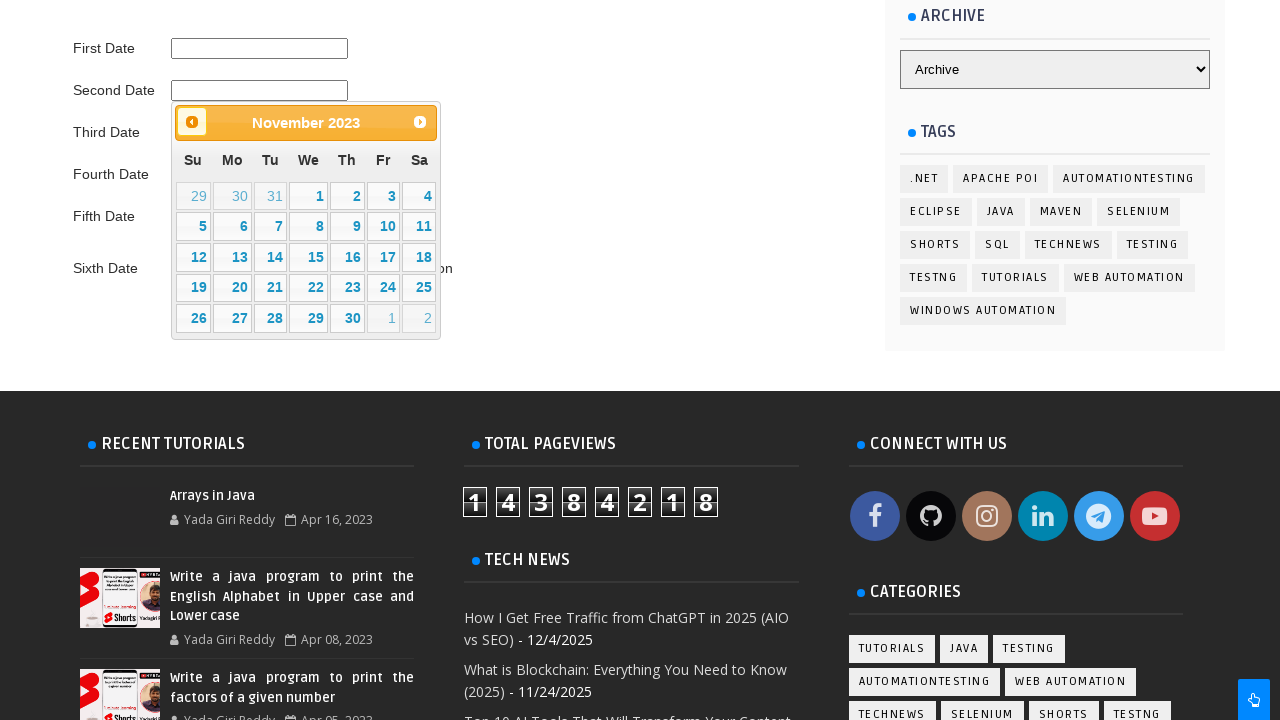

Clicked previous month button to navigate backwards at (192, 122) on .ui-datepicker-prev
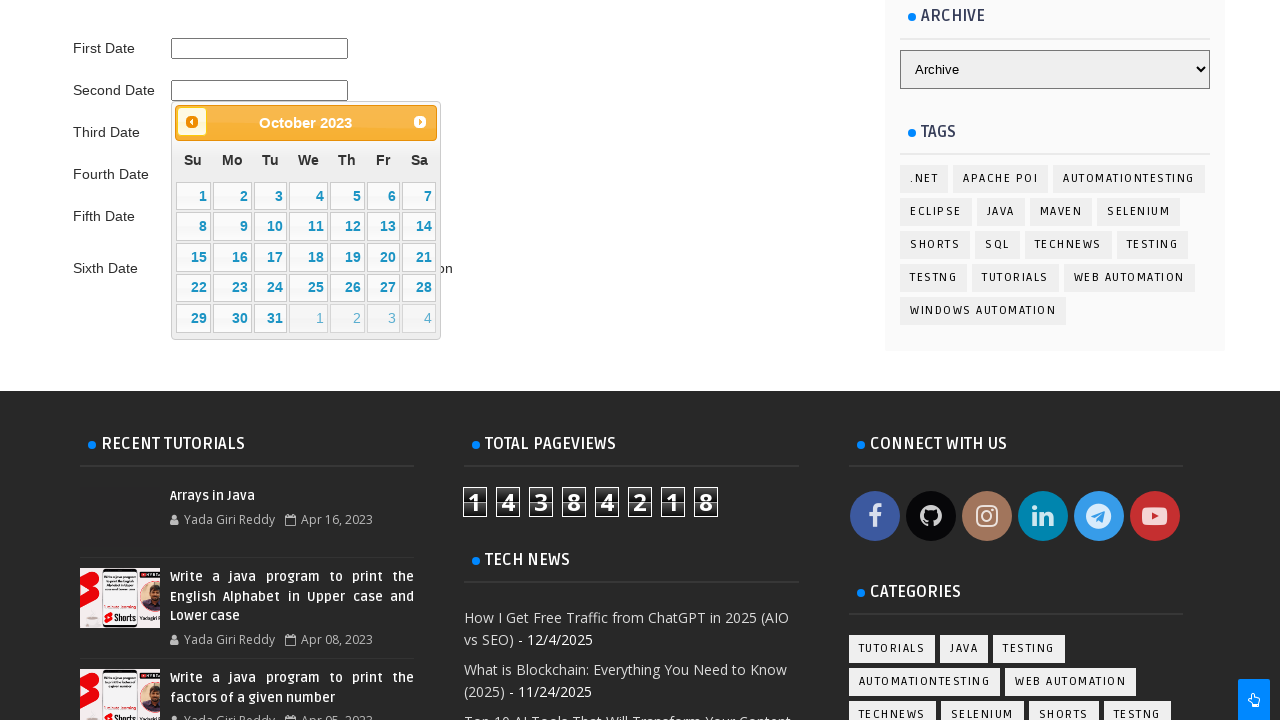

Updated calendar to: October 2023
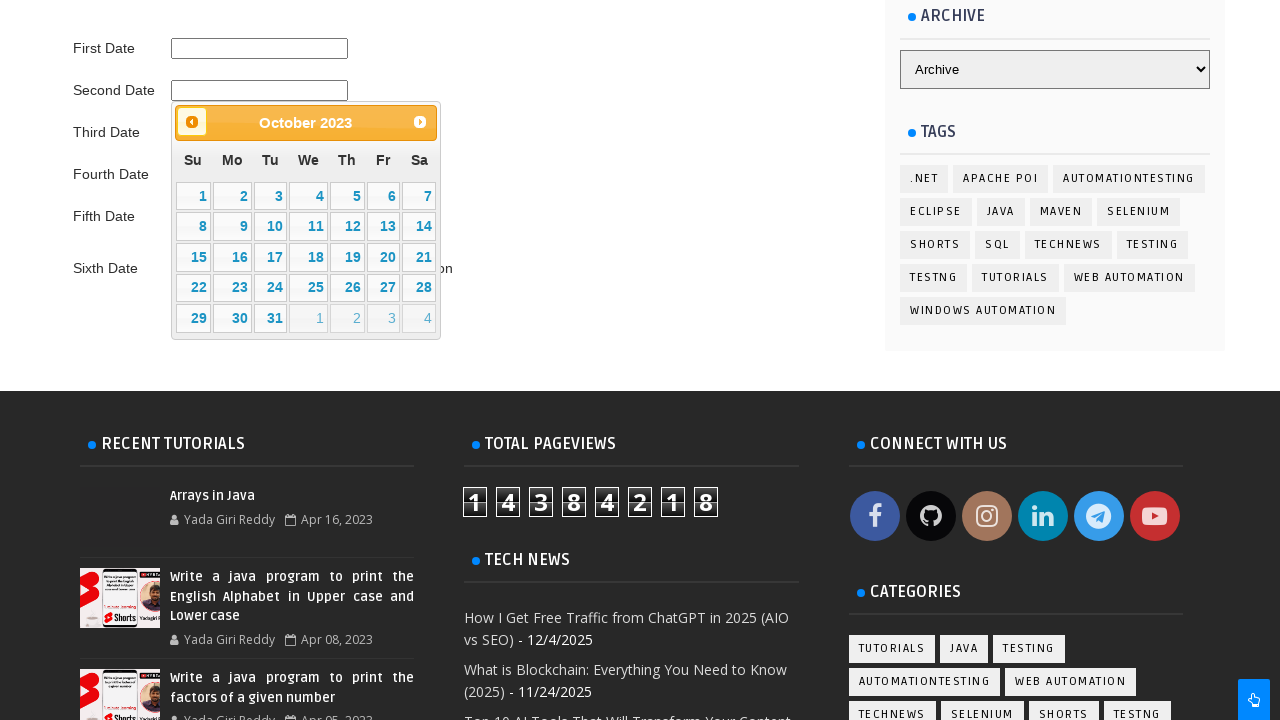

Clicked previous month button to navigate backwards at (192, 122) on .ui-datepicker-prev
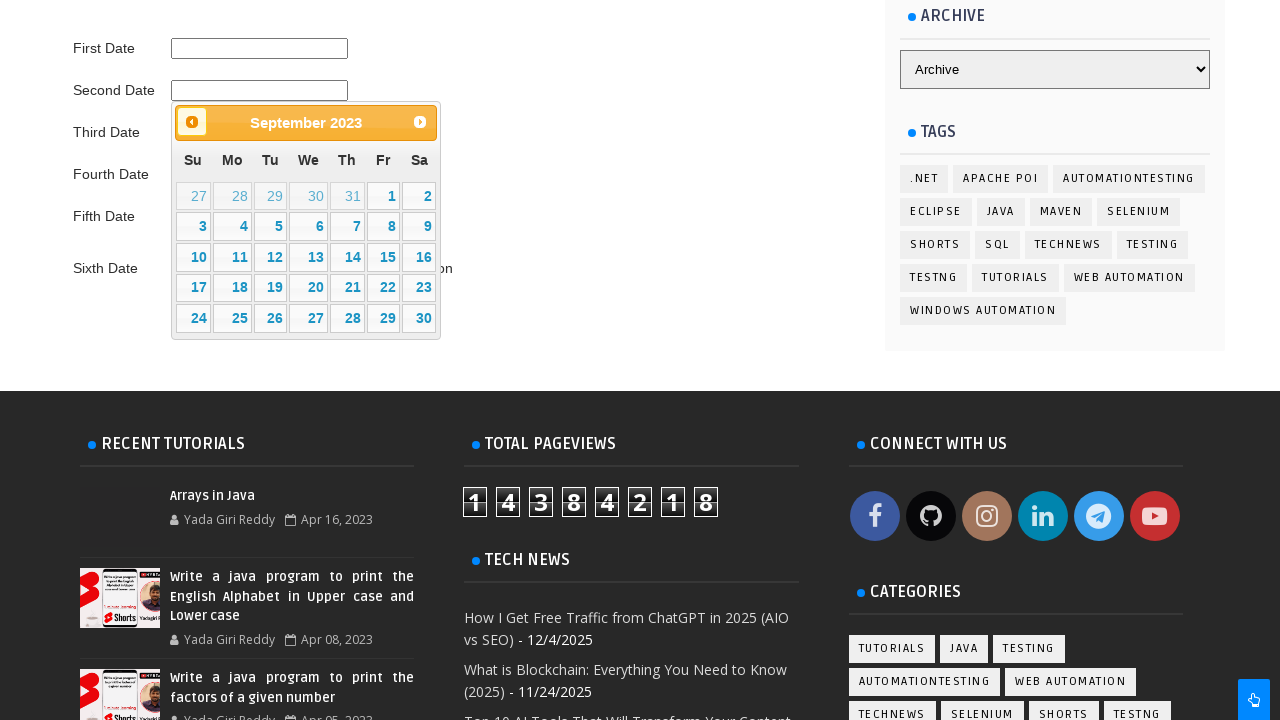

Updated calendar to: September 2023
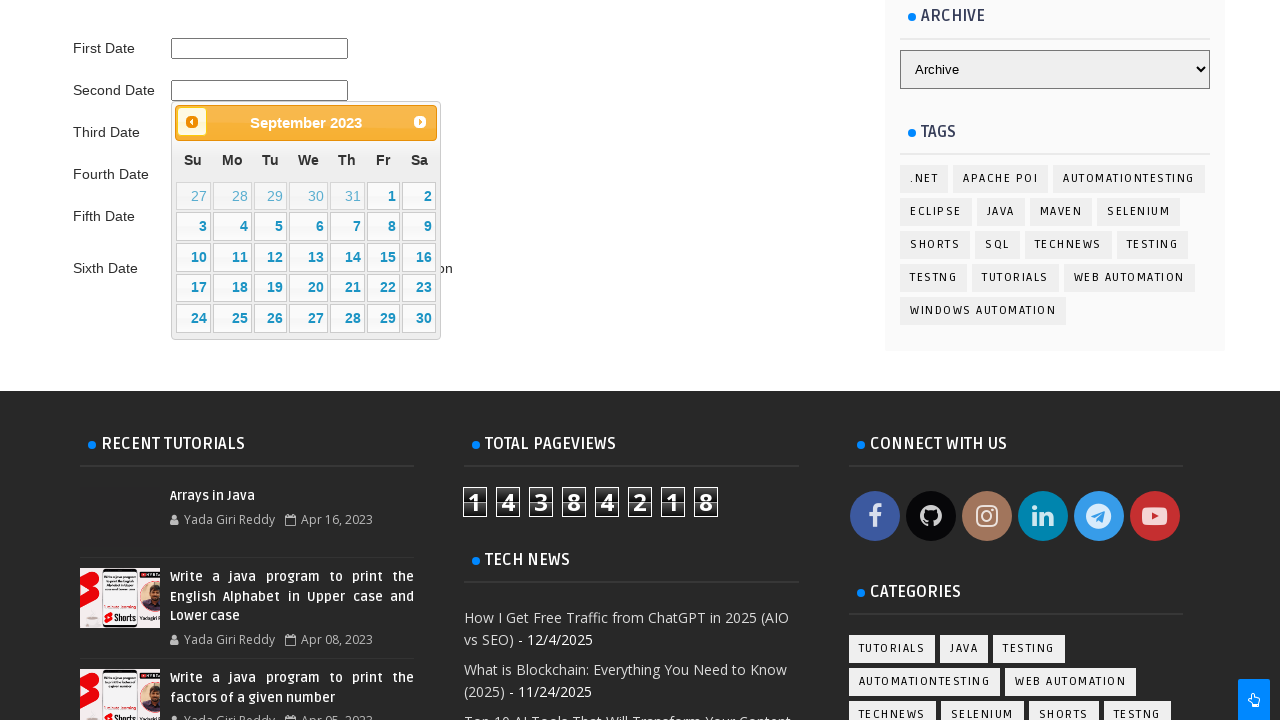

Clicked previous month button to navigate backwards at (192, 122) on .ui-datepicker-prev
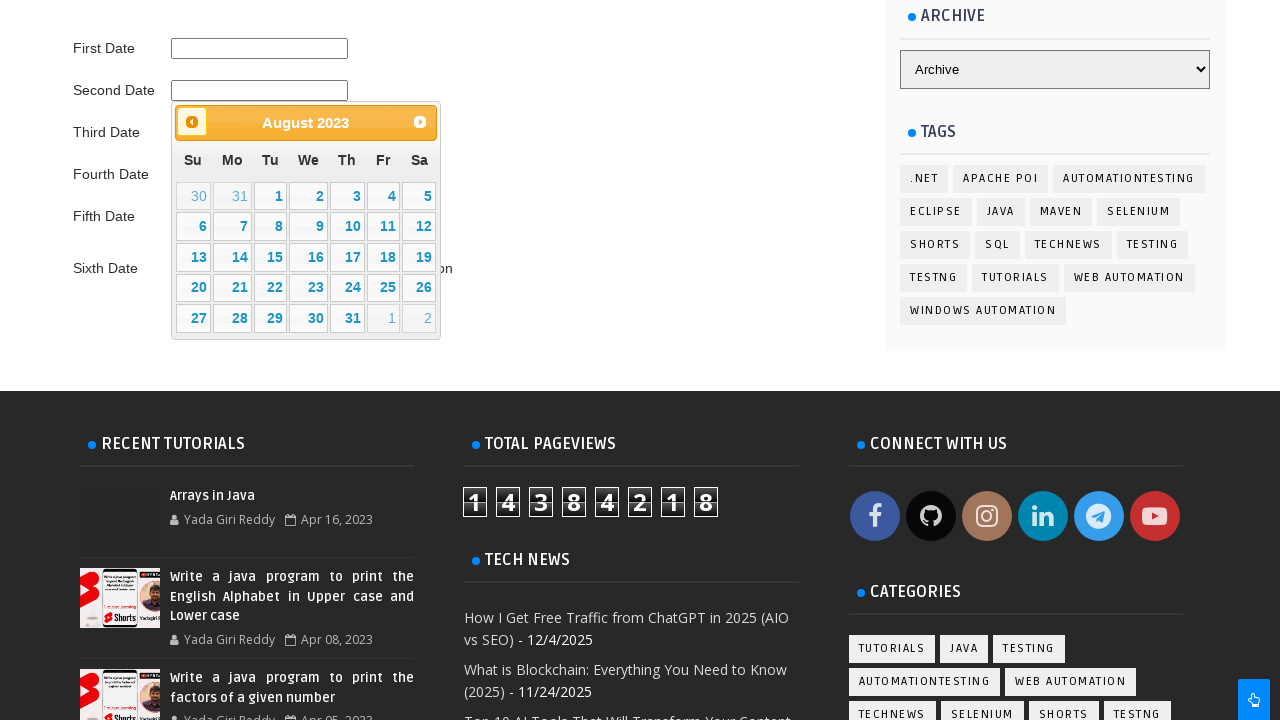

Updated calendar to: August 2023
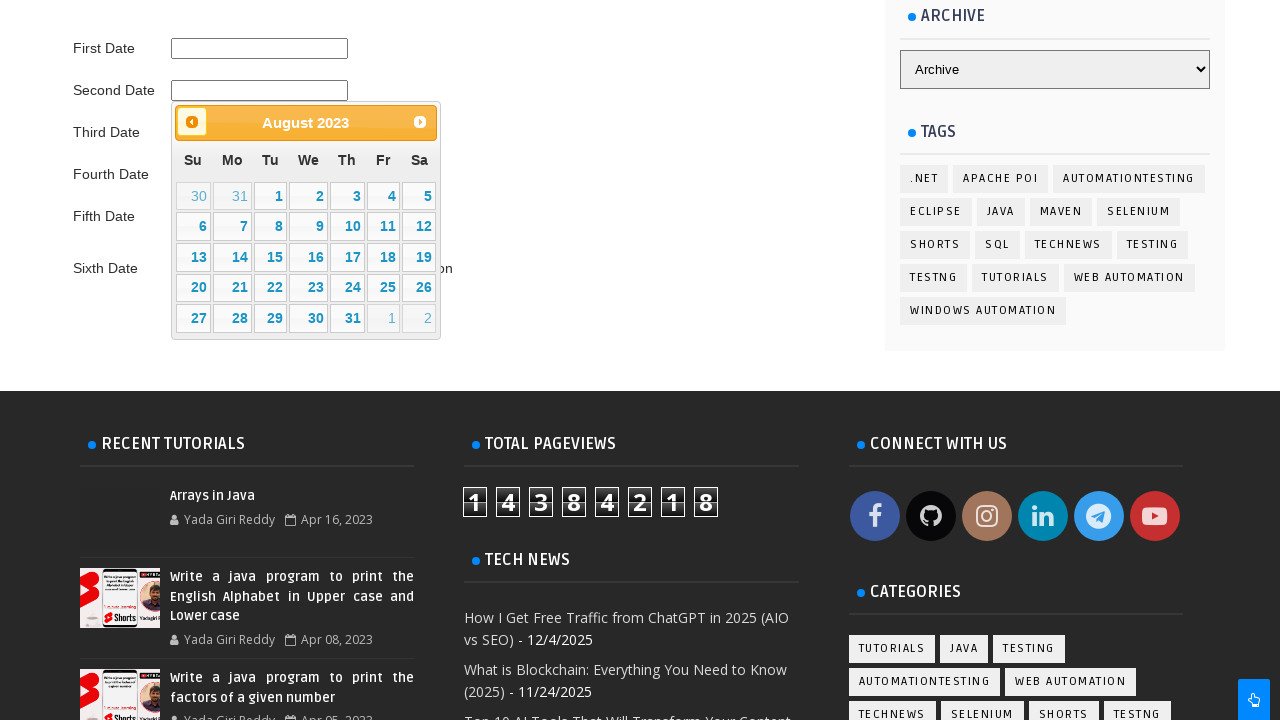

Clicked previous month button to navigate backwards at (192, 122) on .ui-datepicker-prev
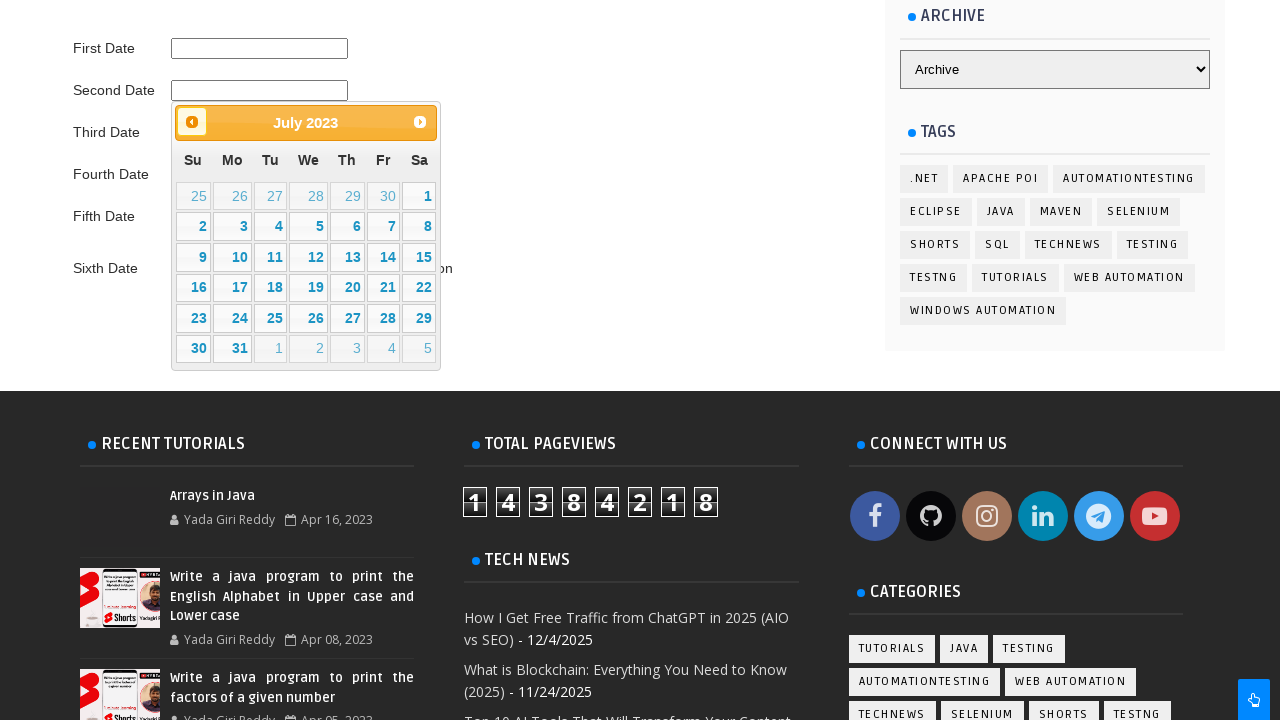

Updated calendar to: July 2023
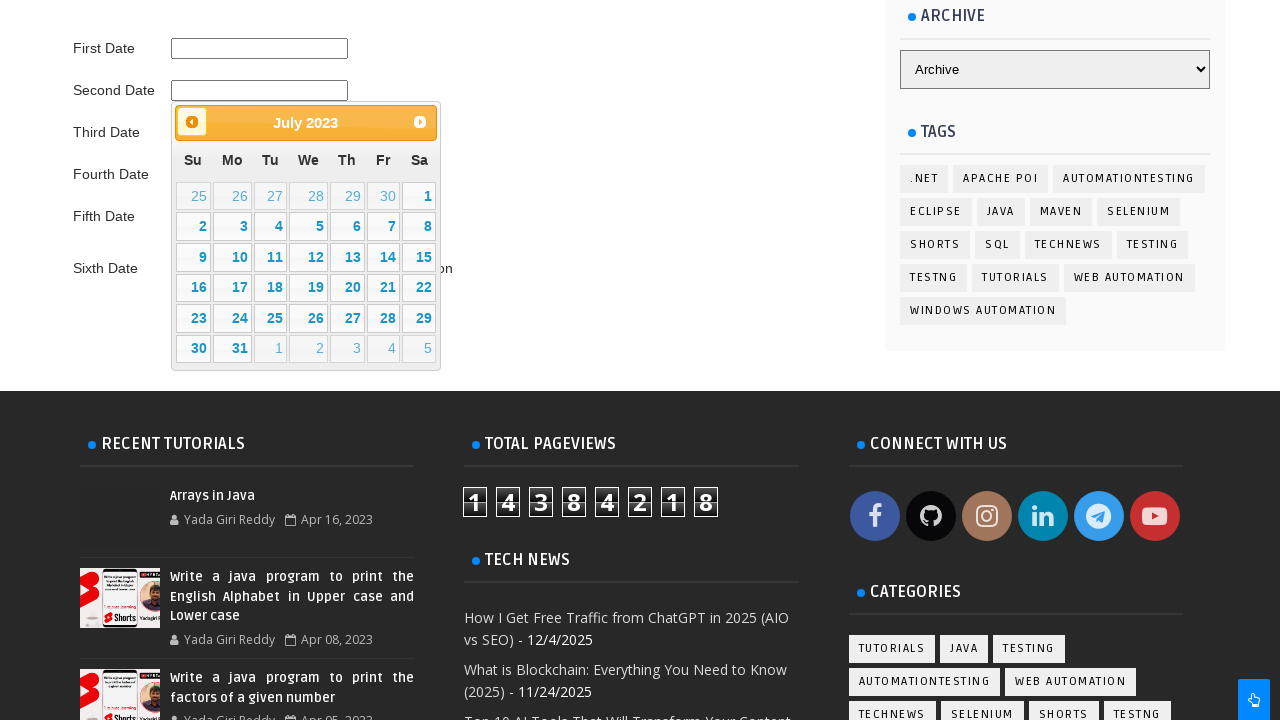

Clicked previous month button to navigate backwards at (192, 122) on .ui-datepicker-prev
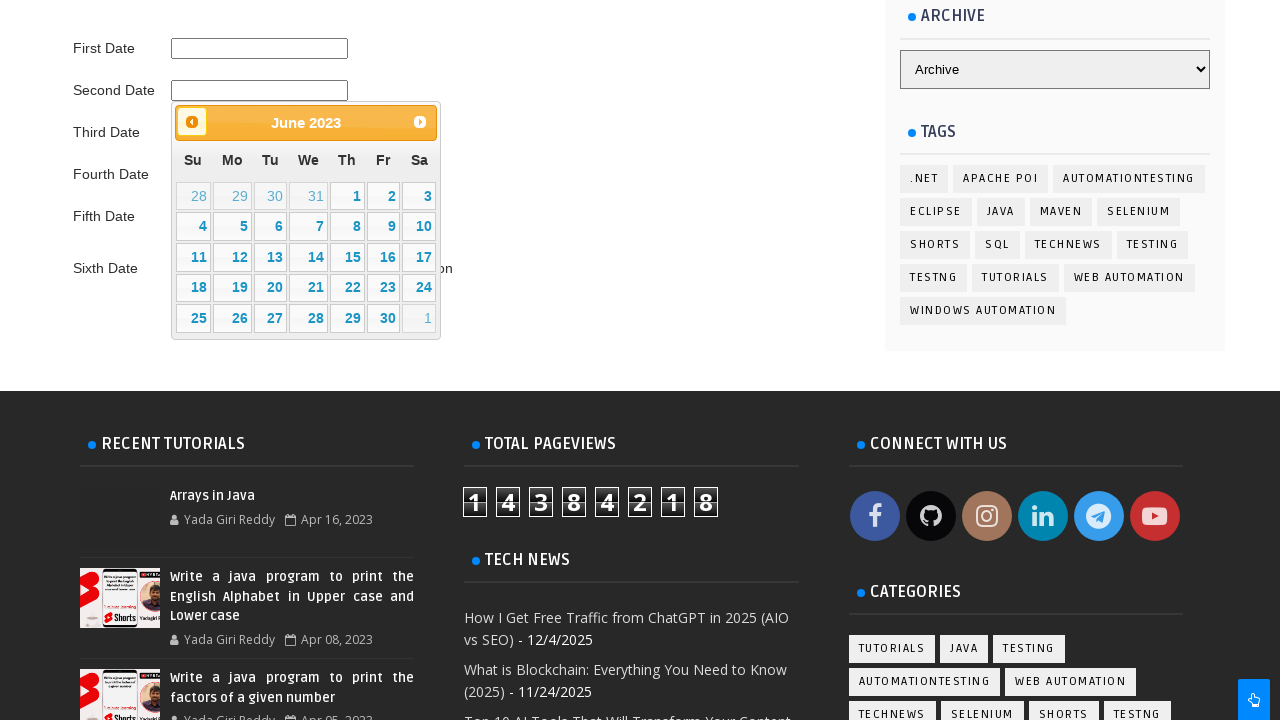

Updated calendar to: June 2023
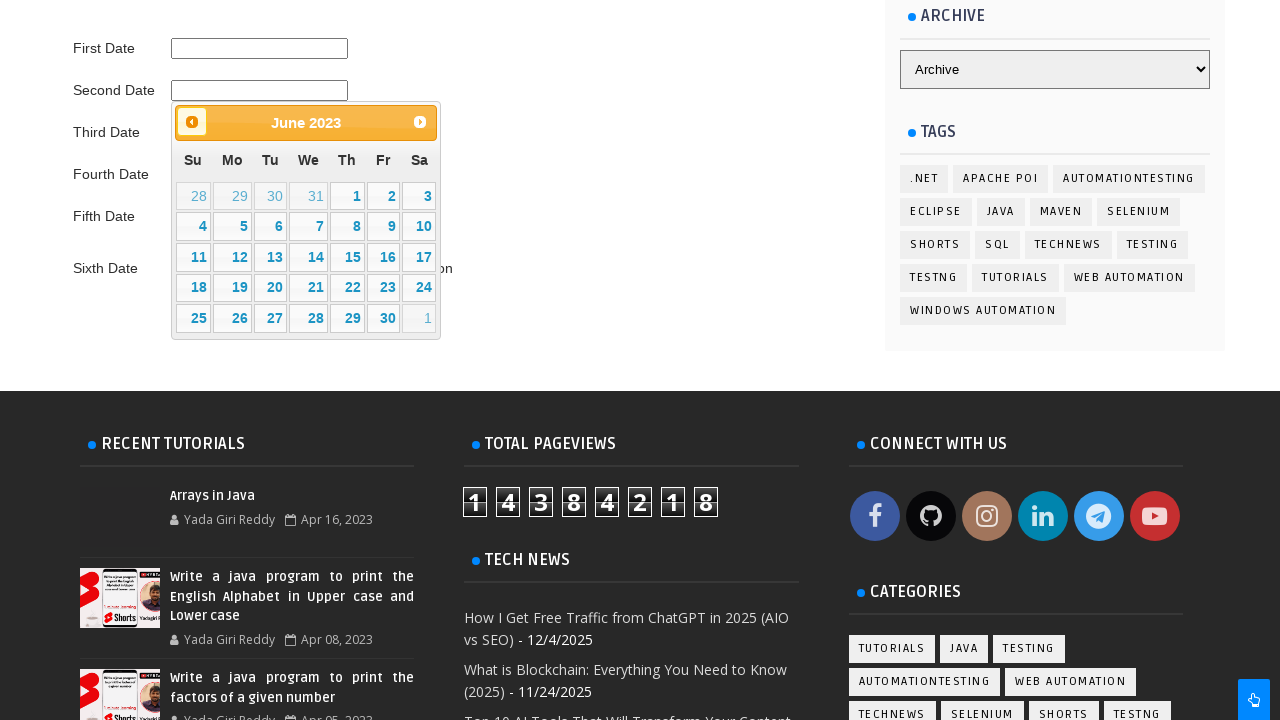

Clicked previous month button to navigate backwards at (192, 122) on .ui-datepicker-prev
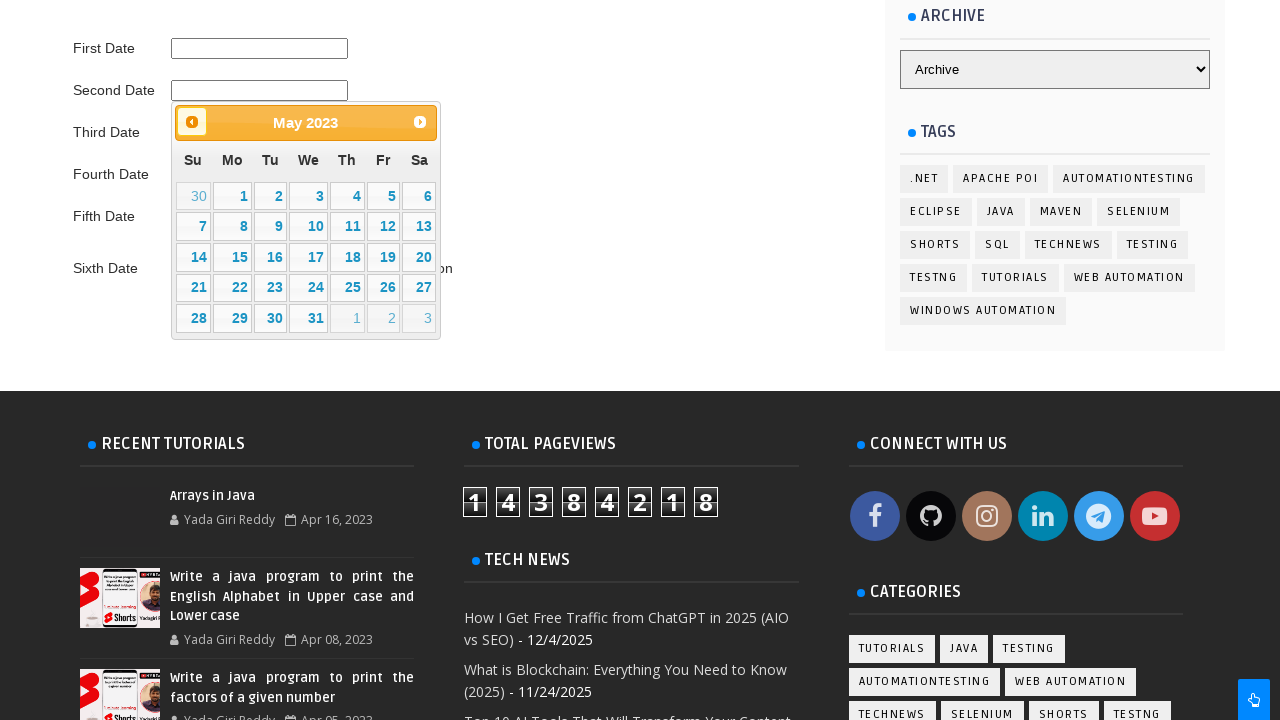

Updated calendar to: May 2023
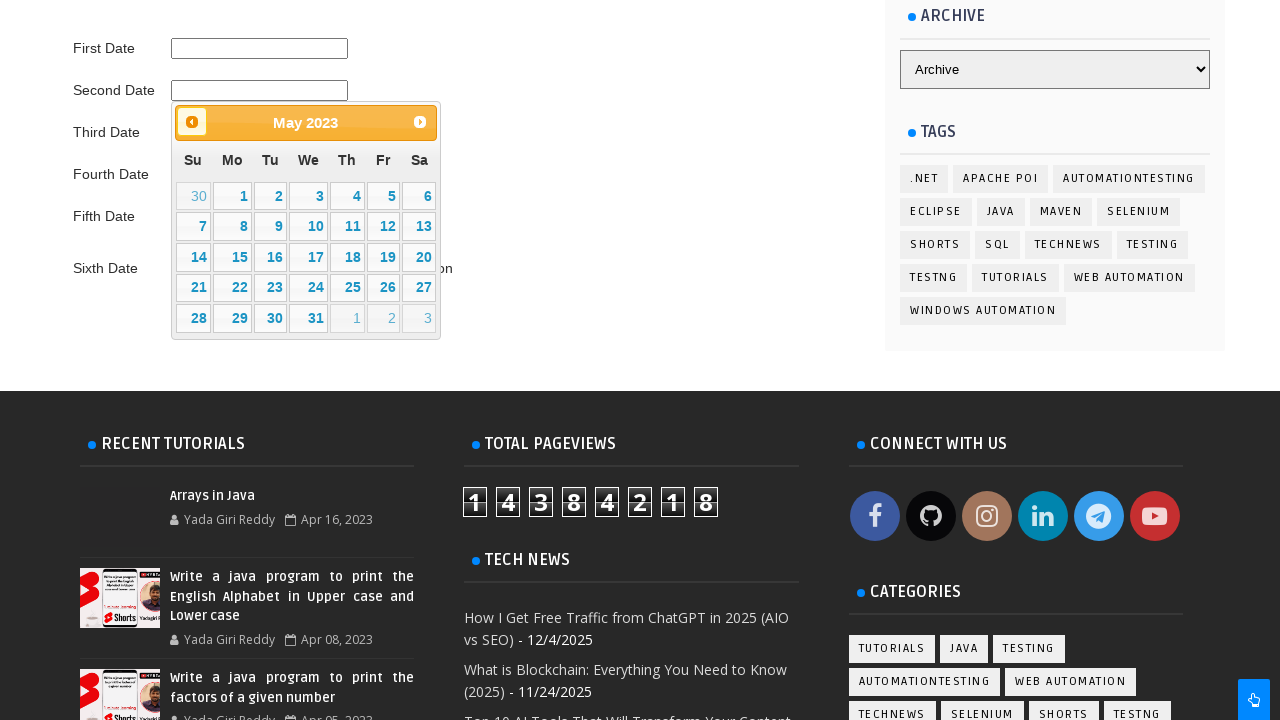

Clicked previous month button to navigate backwards at (192, 122) on .ui-datepicker-prev
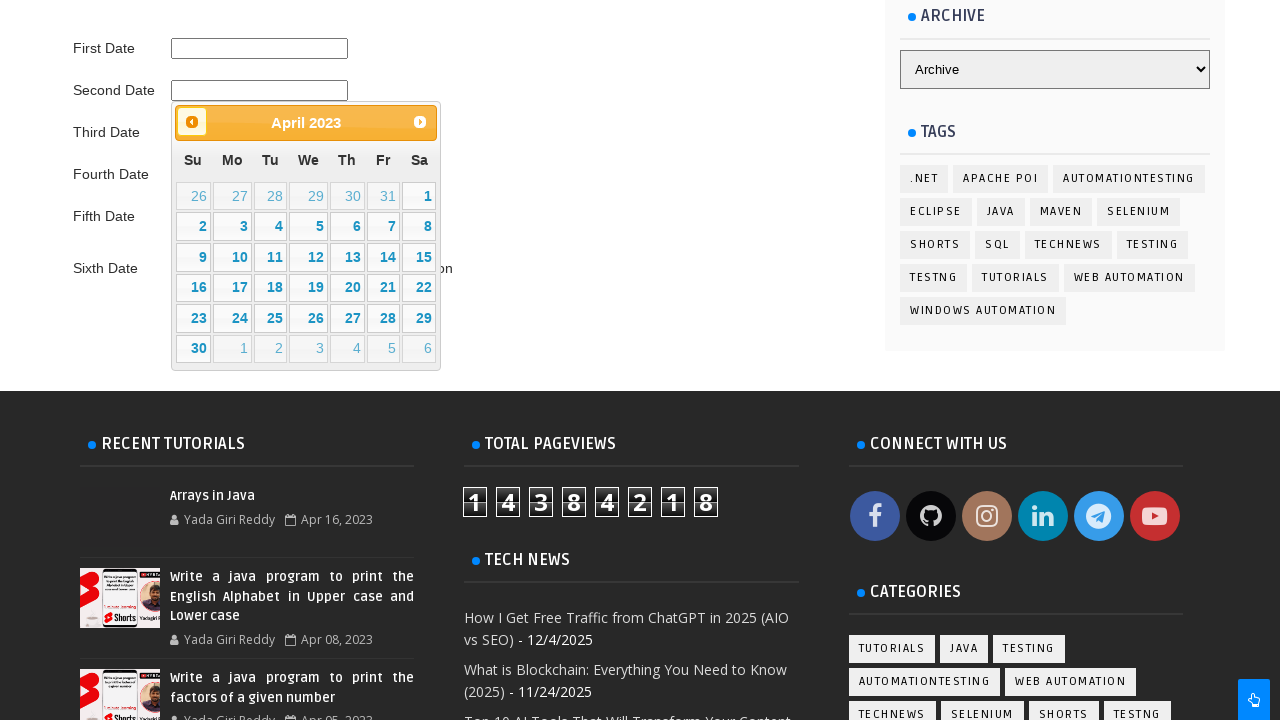

Updated calendar to: April 2023
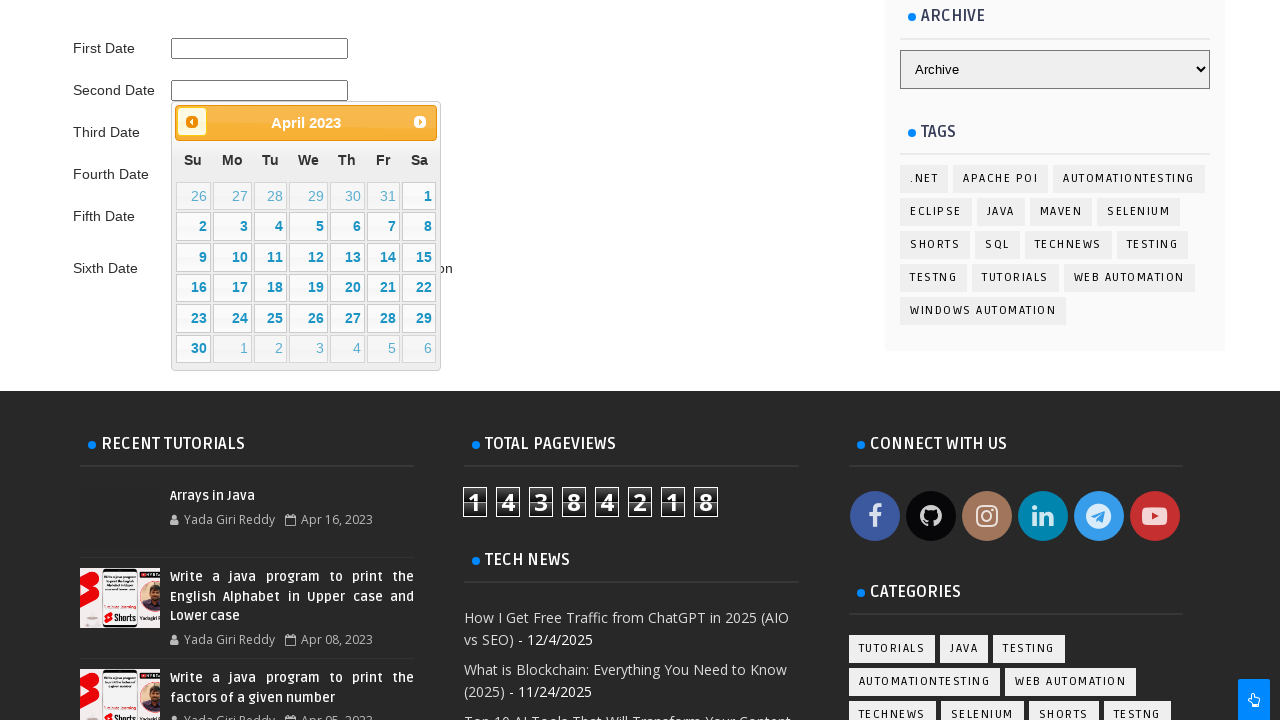

Clicked previous month button to navigate backwards at (192, 122) on .ui-datepicker-prev
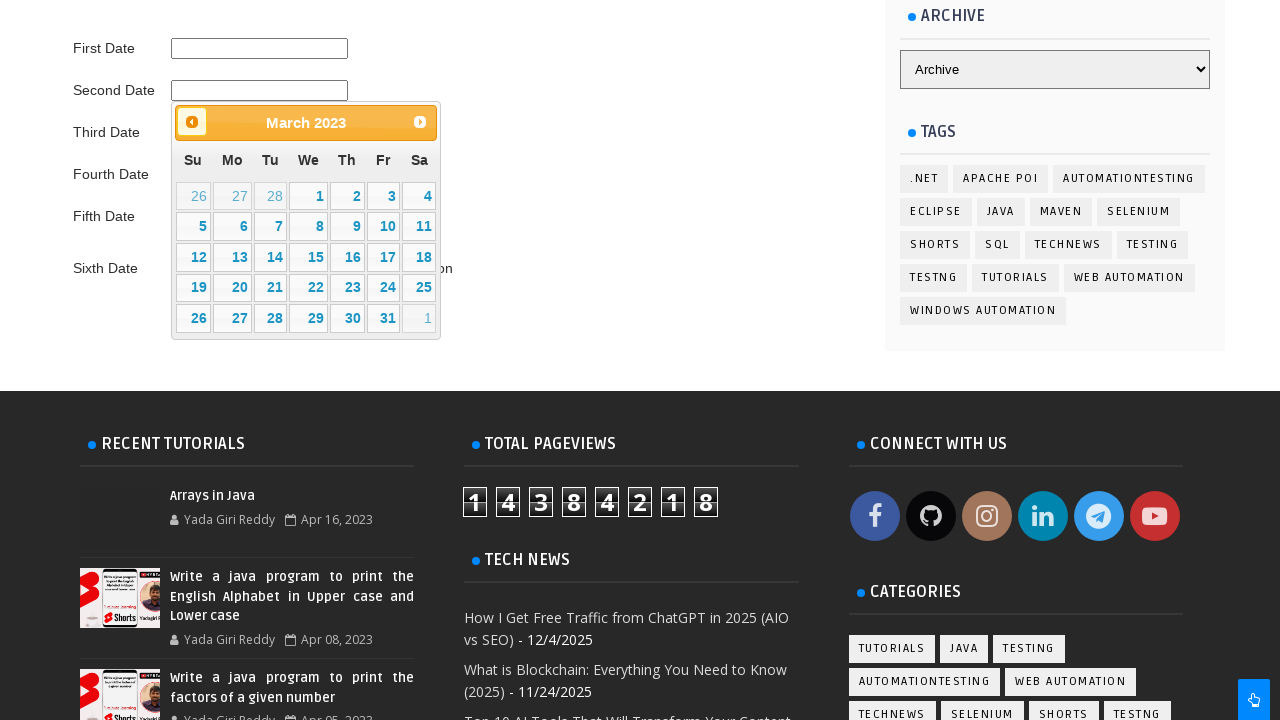

Updated calendar to: March 2023
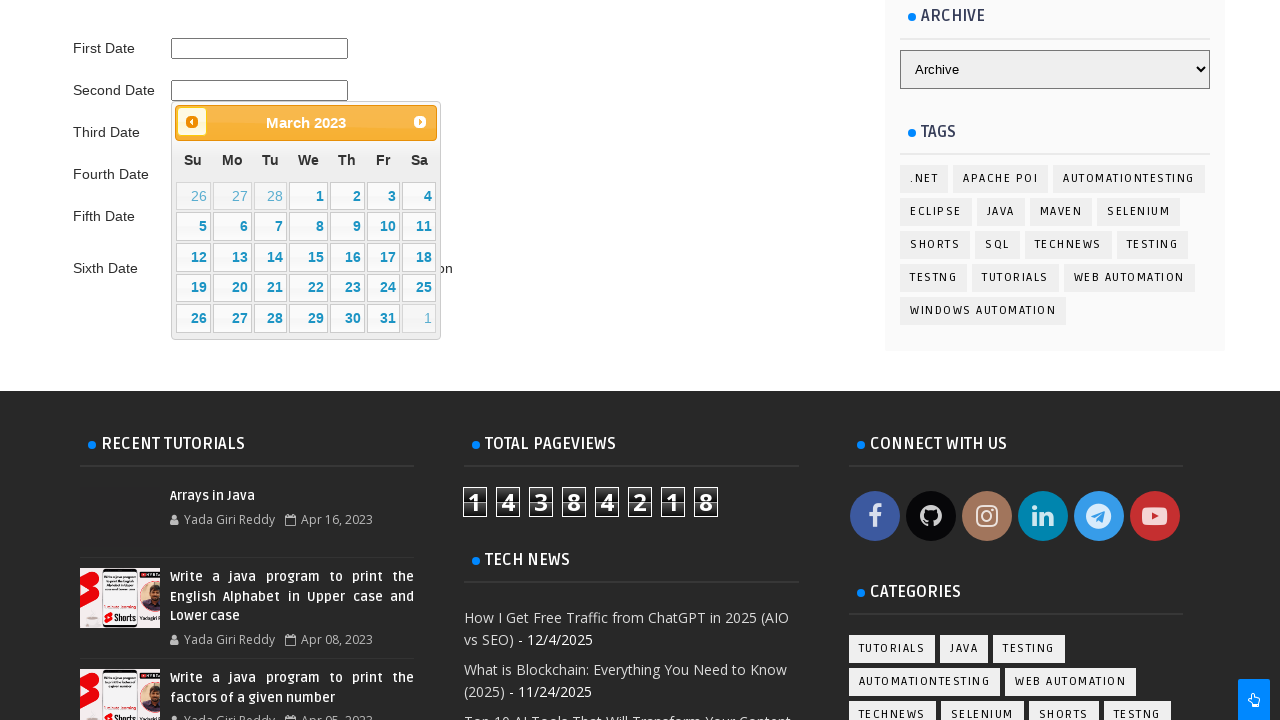

Clicked previous month button to navigate backwards at (192, 122) on .ui-datepicker-prev
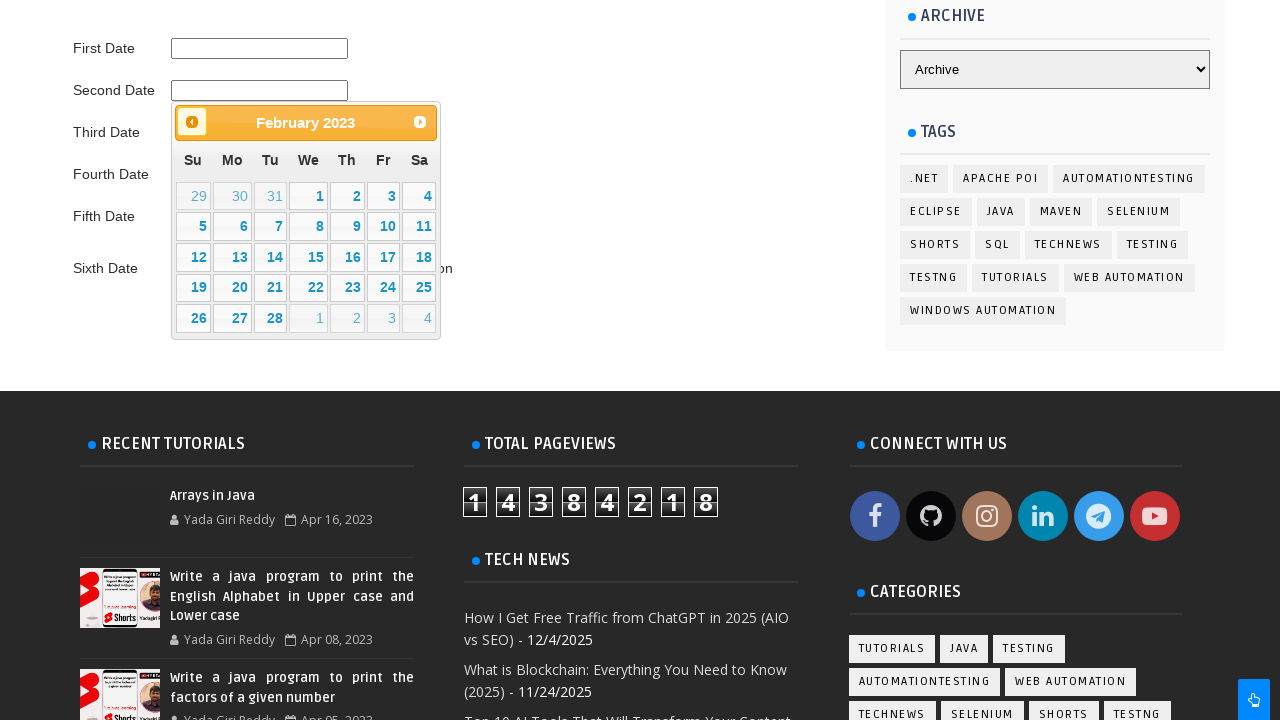

Updated calendar to: February 2023
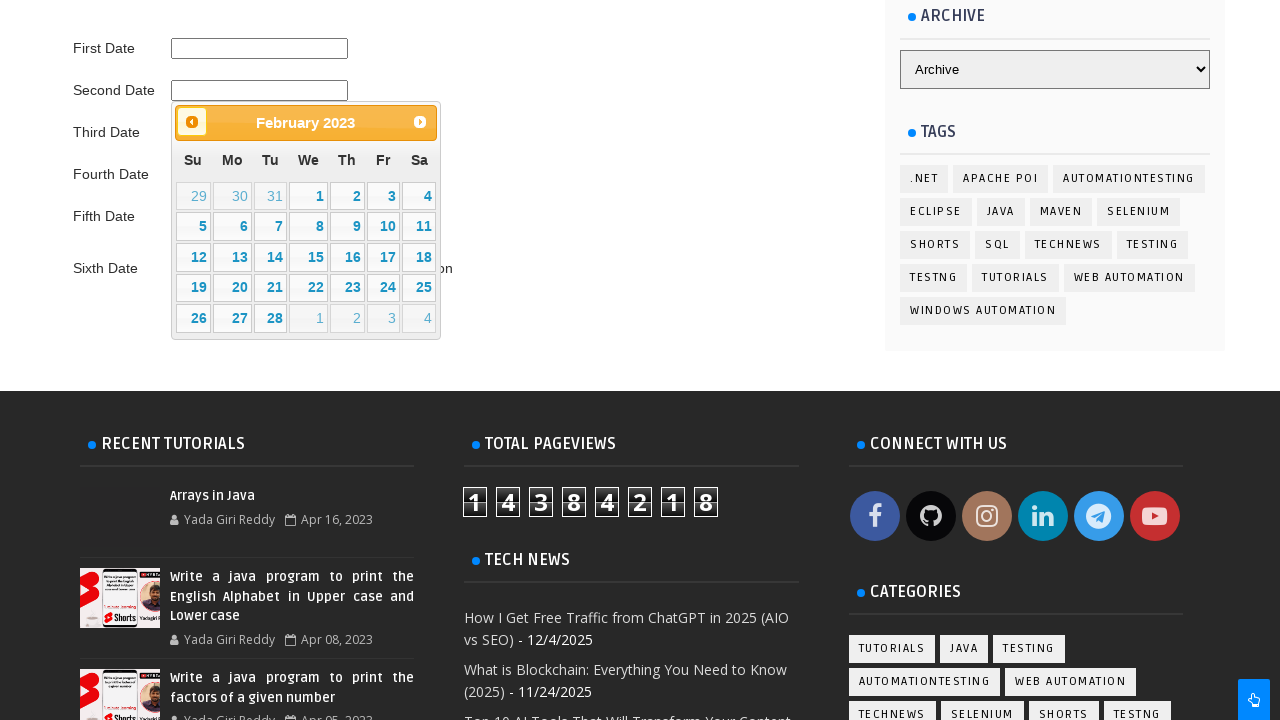

Clicked previous month button to navigate backwards at (192, 122) on .ui-datepicker-prev
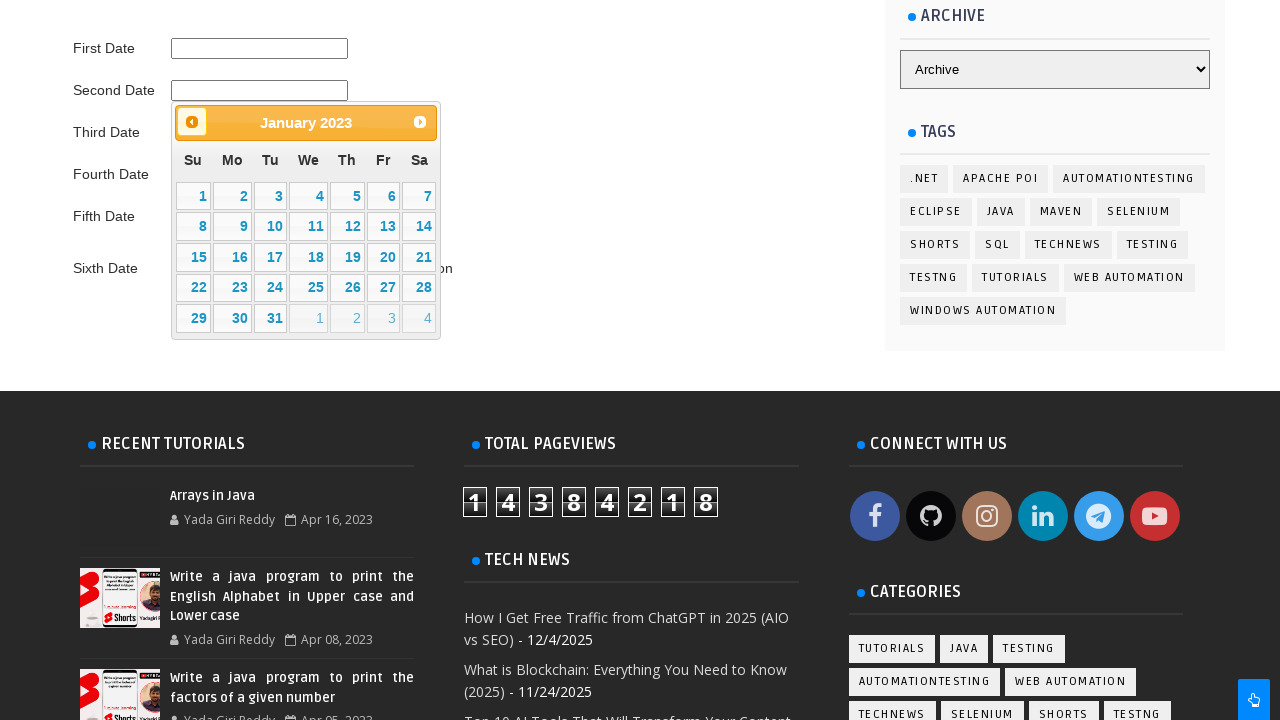

Updated calendar to: January 2023
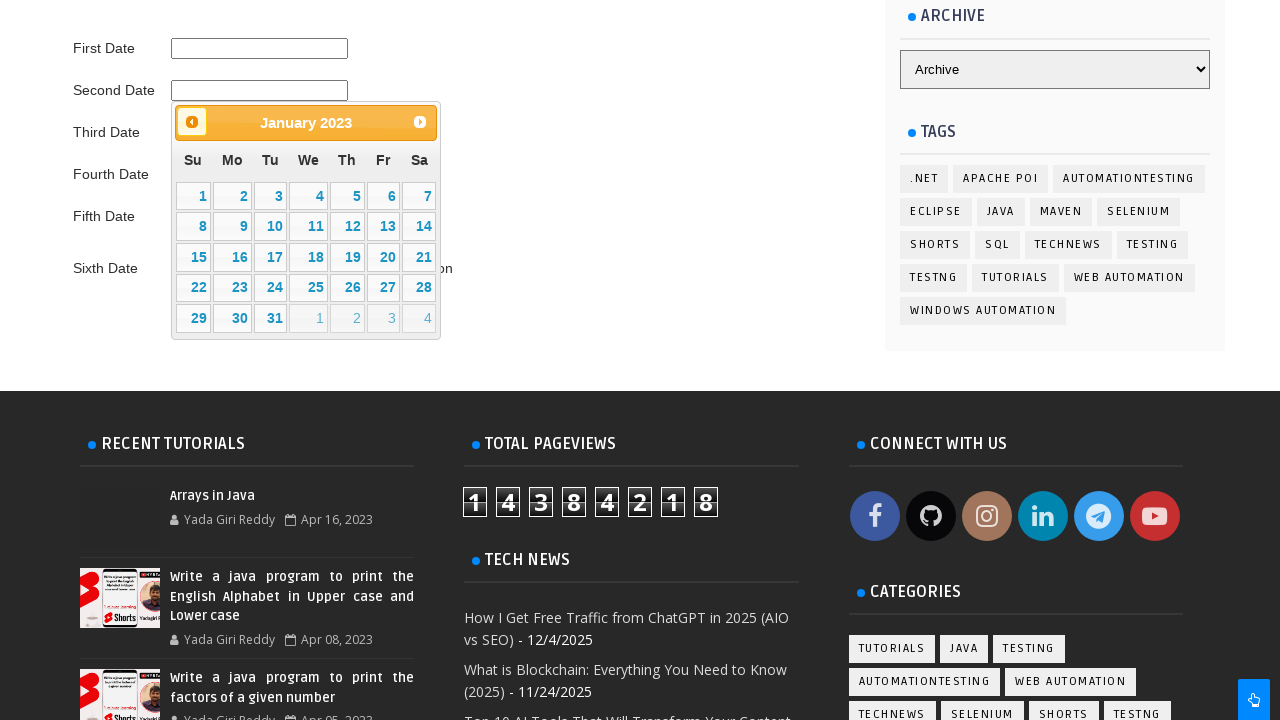

Clicked previous month button to navigate backwards at (192, 122) on .ui-datepicker-prev
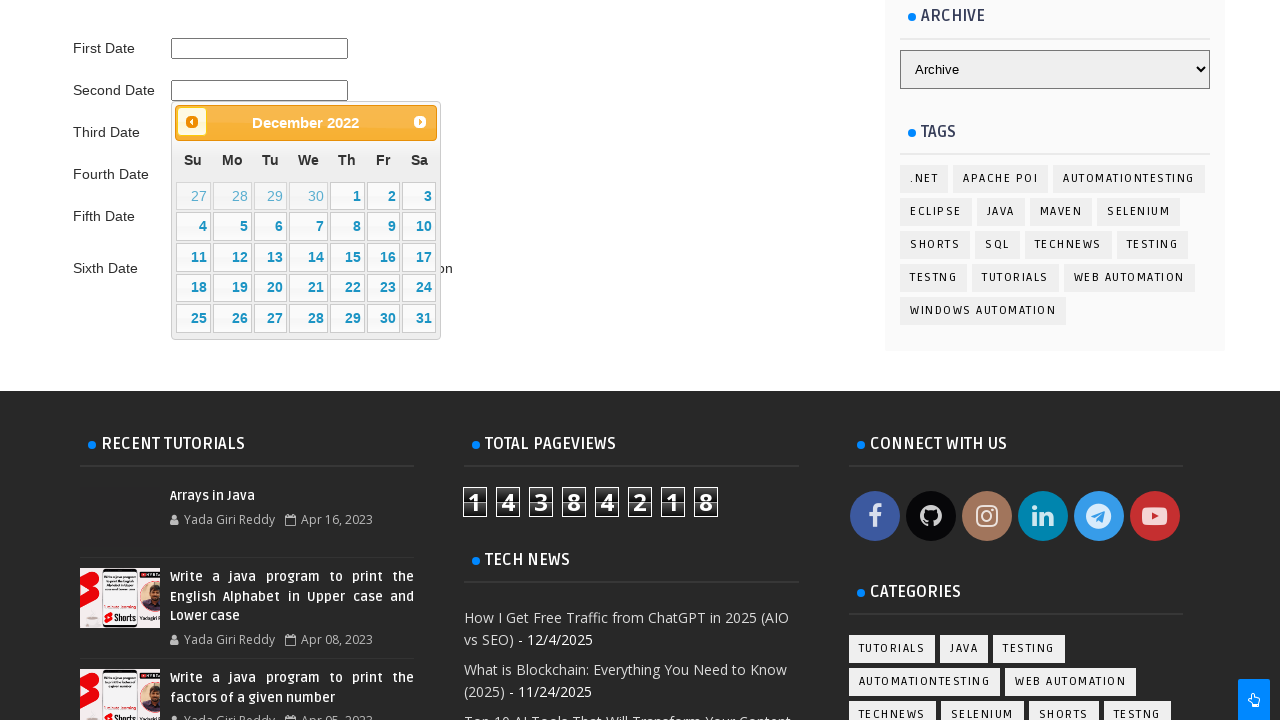

Updated calendar to: December 2022
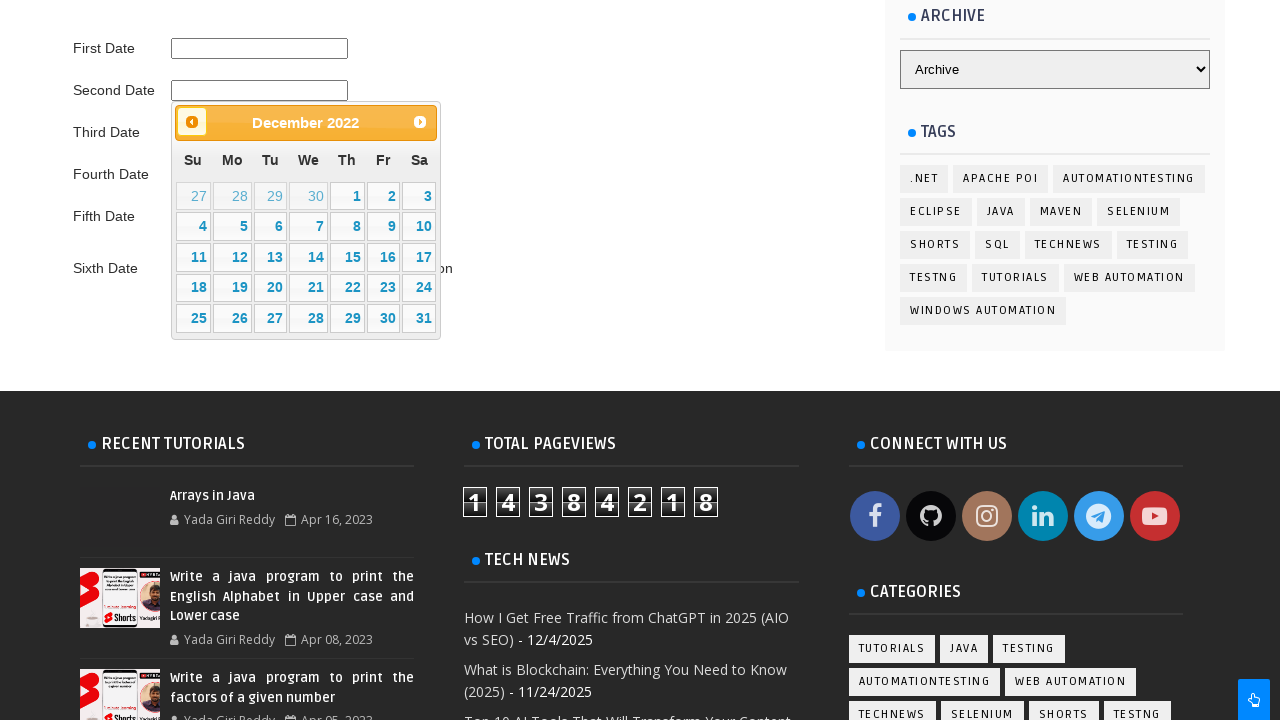

Clicked previous month button to navigate backwards at (192, 122) on .ui-datepicker-prev
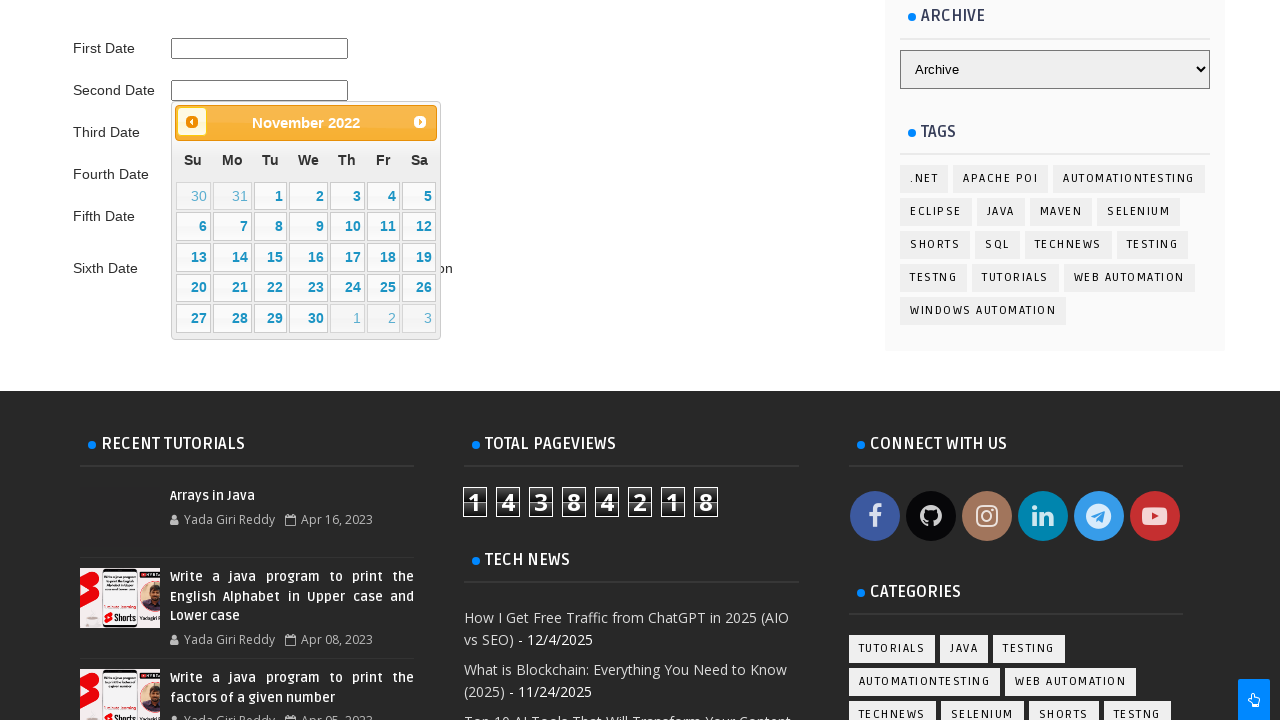

Updated calendar to: November 2022
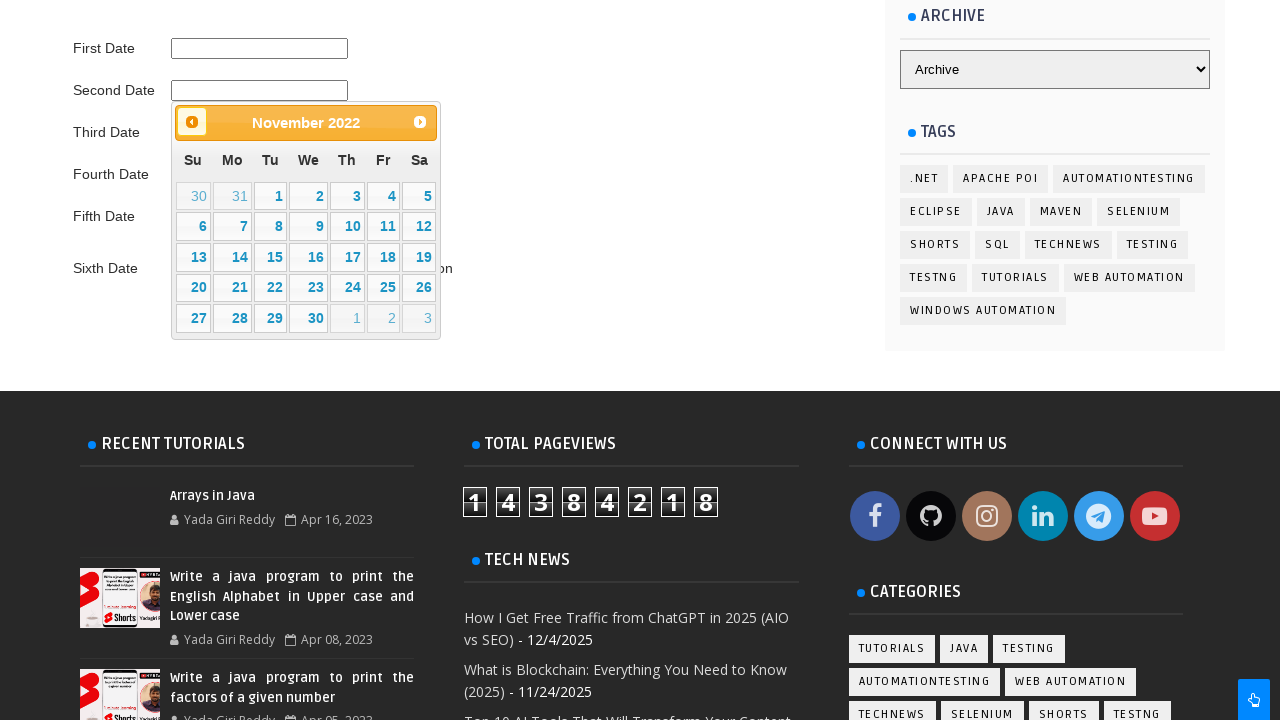

Clicked previous month button to navigate backwards at (192, 122) on .ui-datepicker-prev
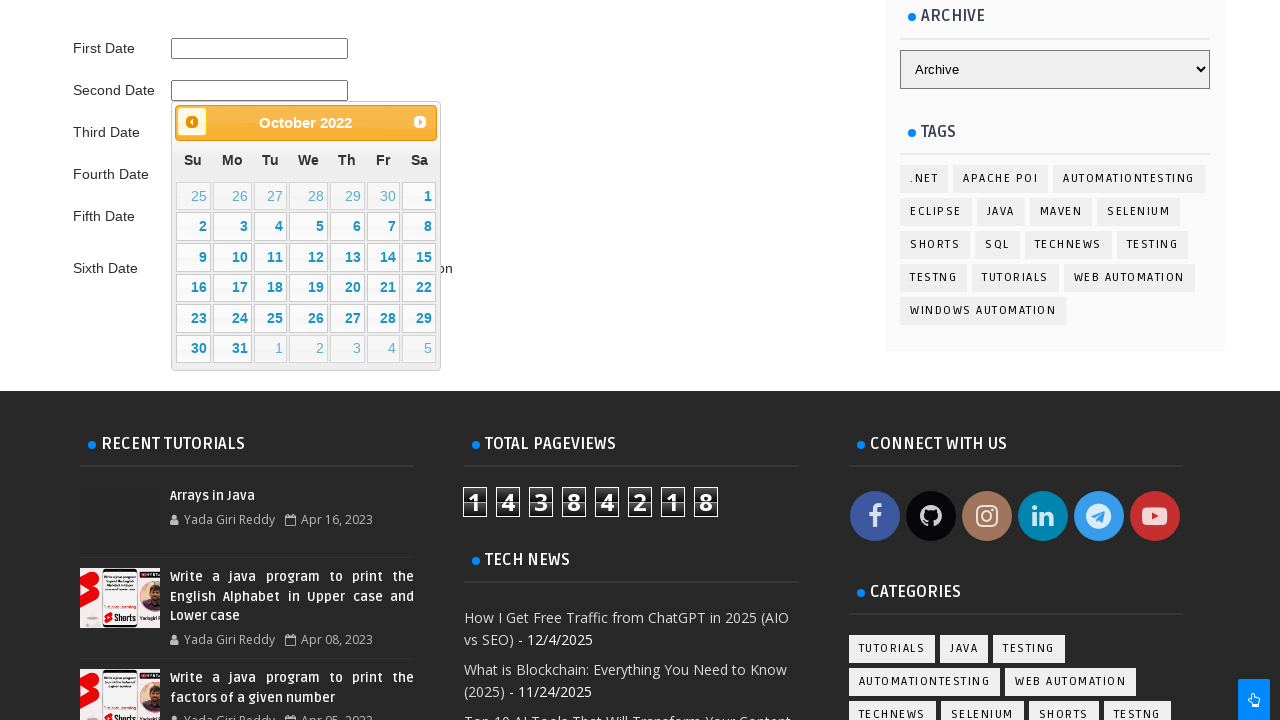

Updated calendar to: October 2022
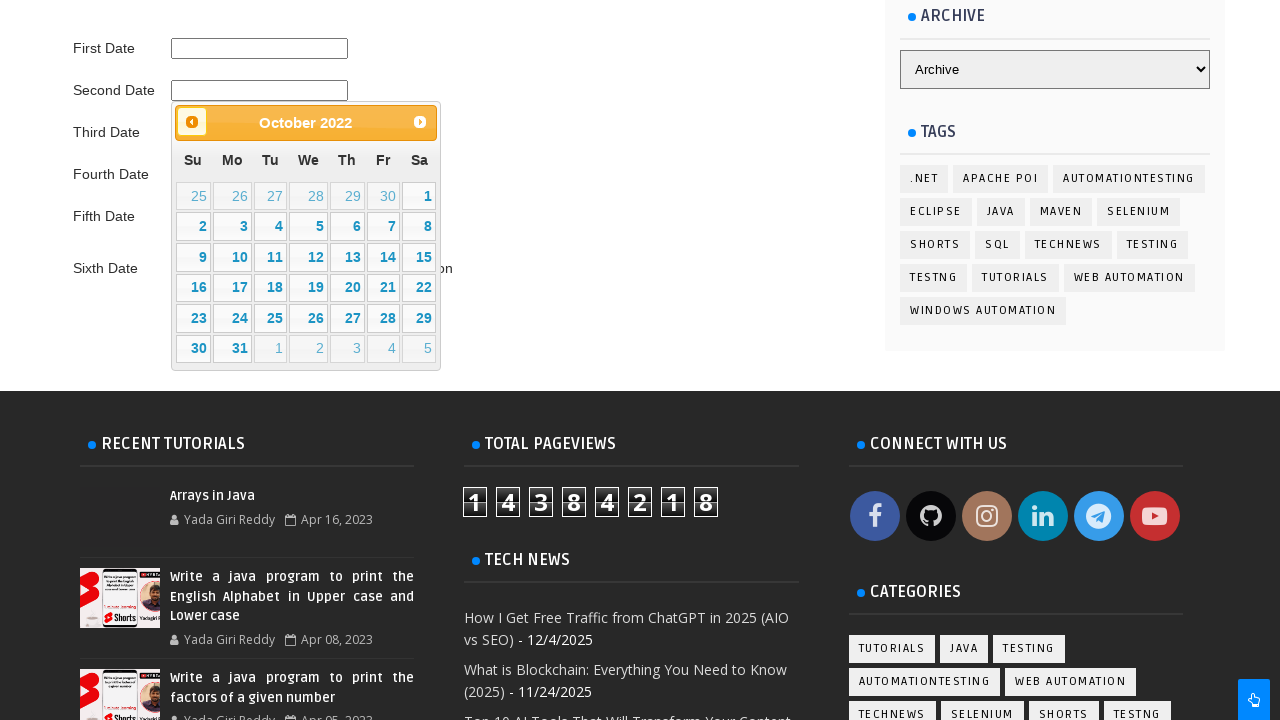

Clicked previous month button to navigate backwards at (192, 122) on .ui-datepicker-prev
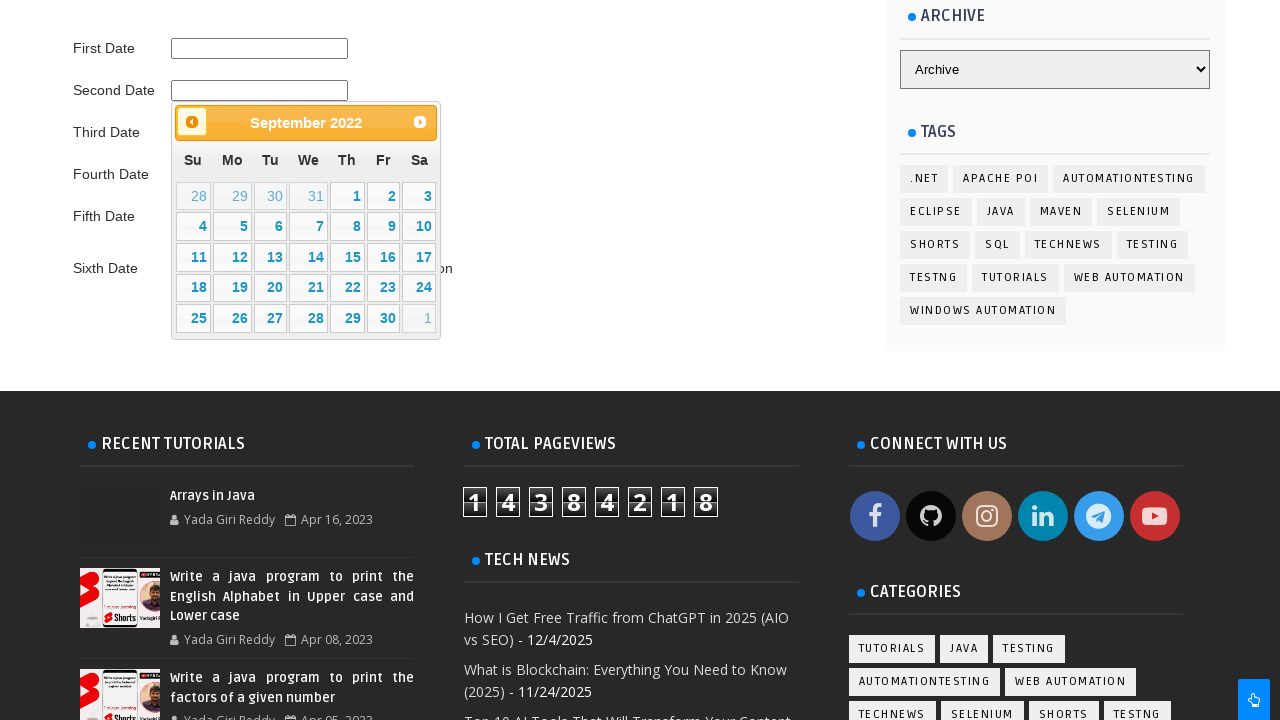

Updated calendar to: September 2022
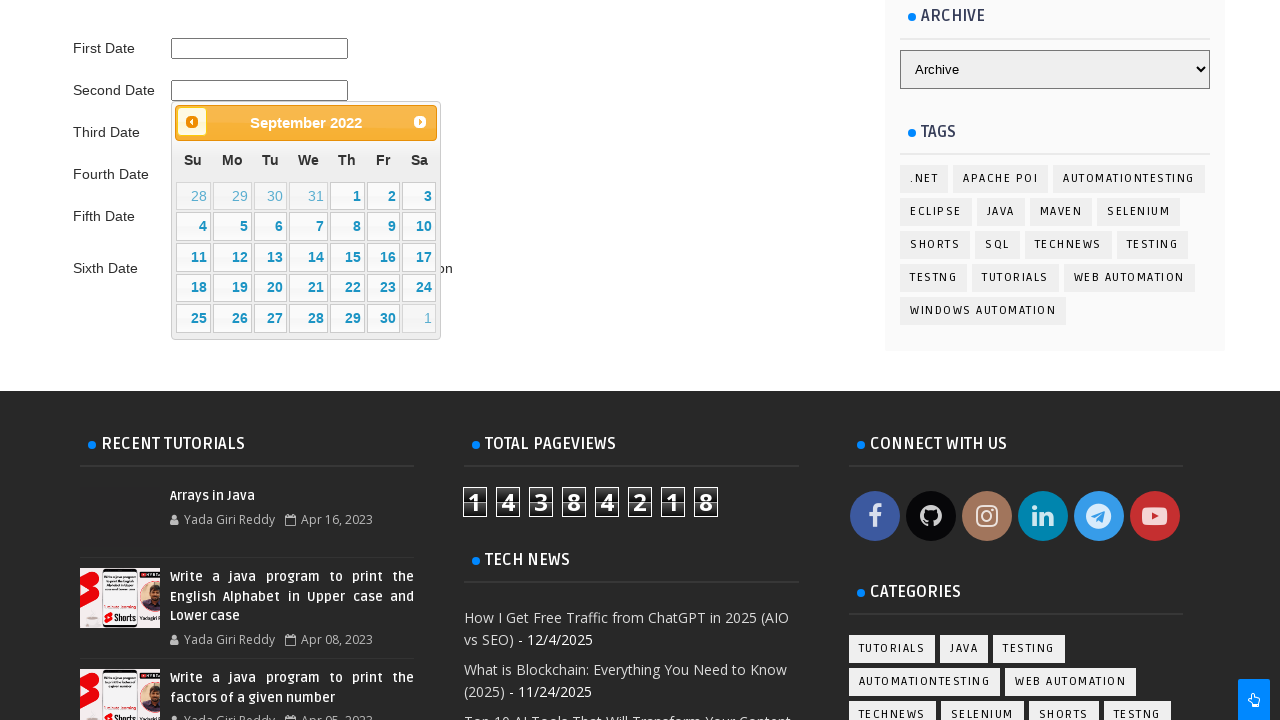

Clicked previous month button to navigate backwards at (192, 122) on .ui-datepicker-prev
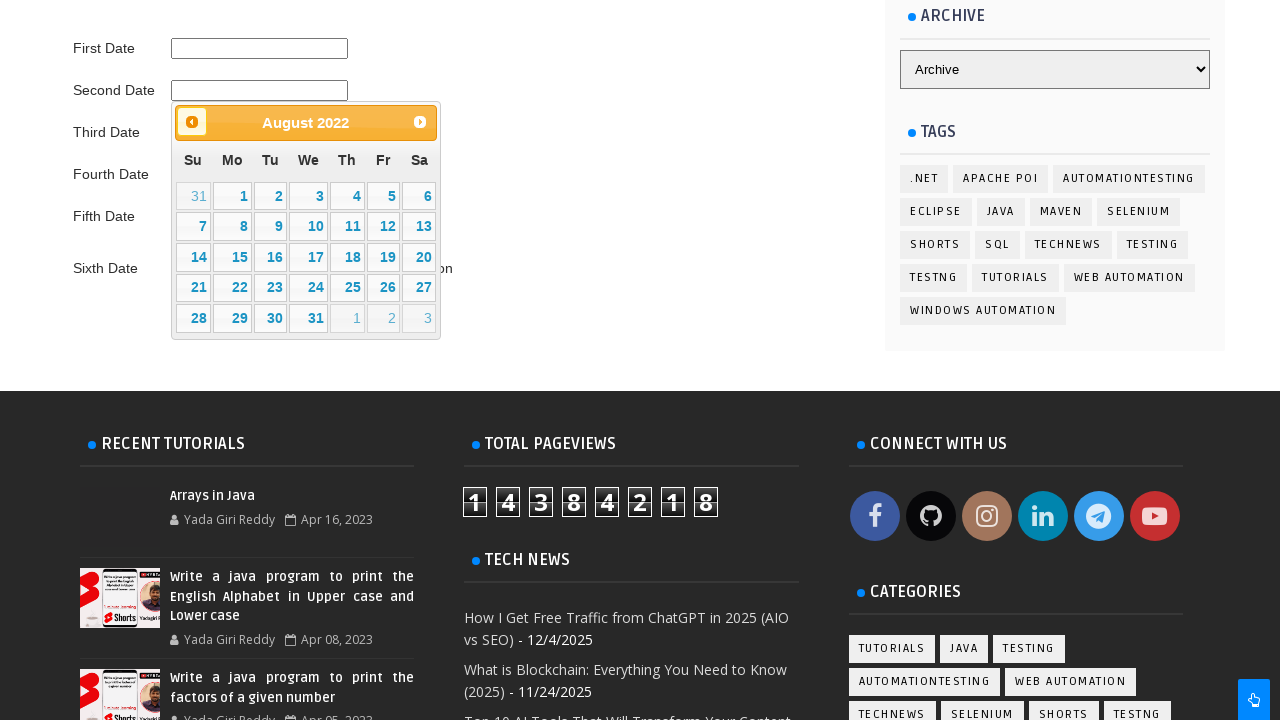

Updated calendar to: August 2022
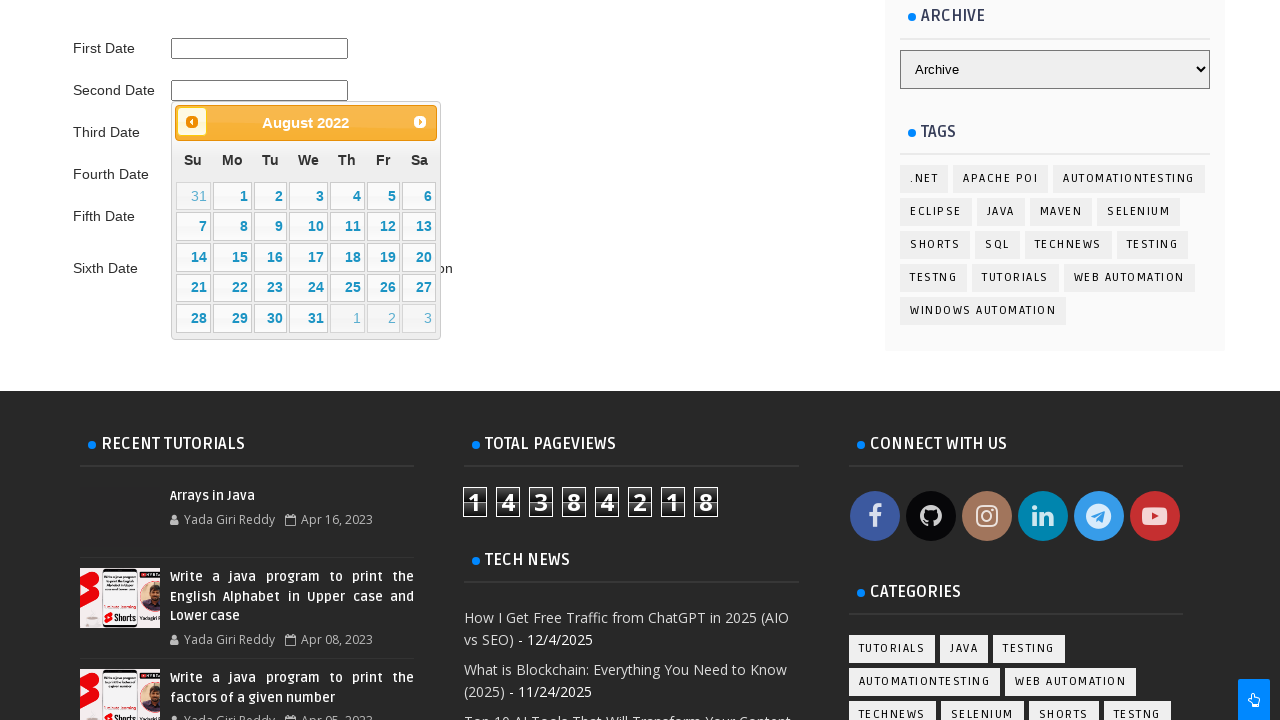

Clicked previous month button to navigate backwards at (192, 122) on .ui-datepicker-prev
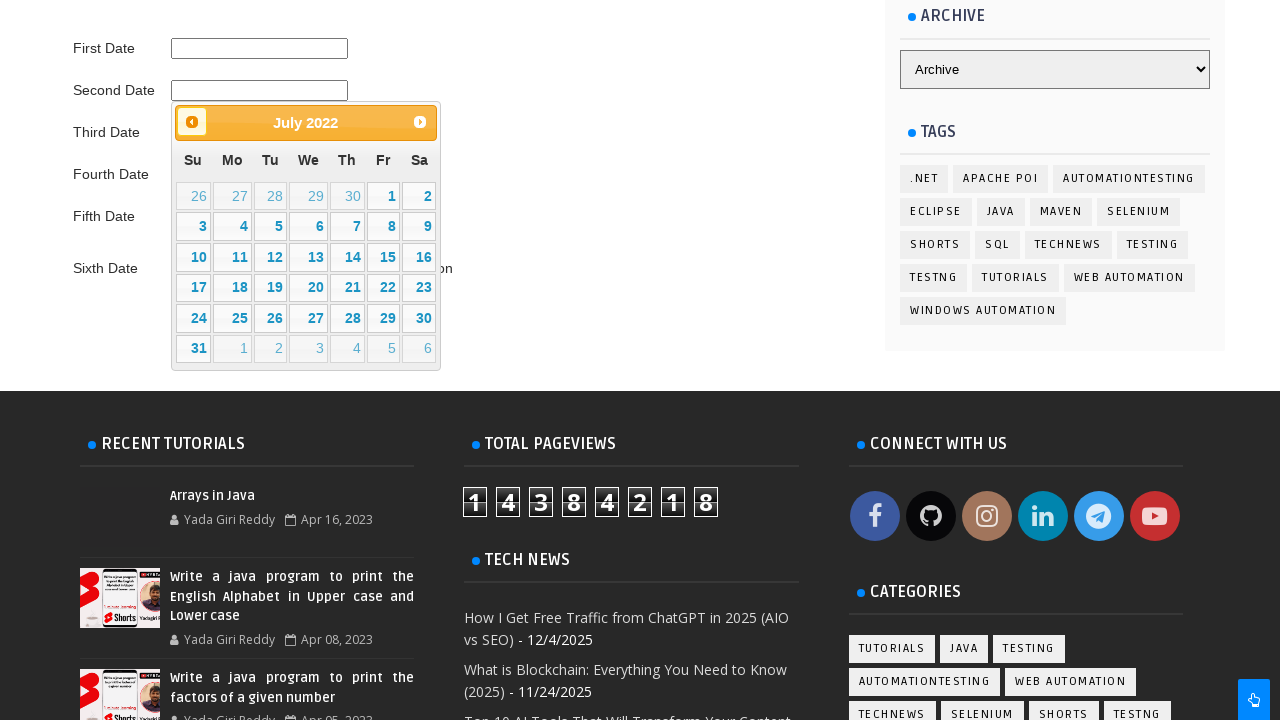

Updated calendar to: July 2022
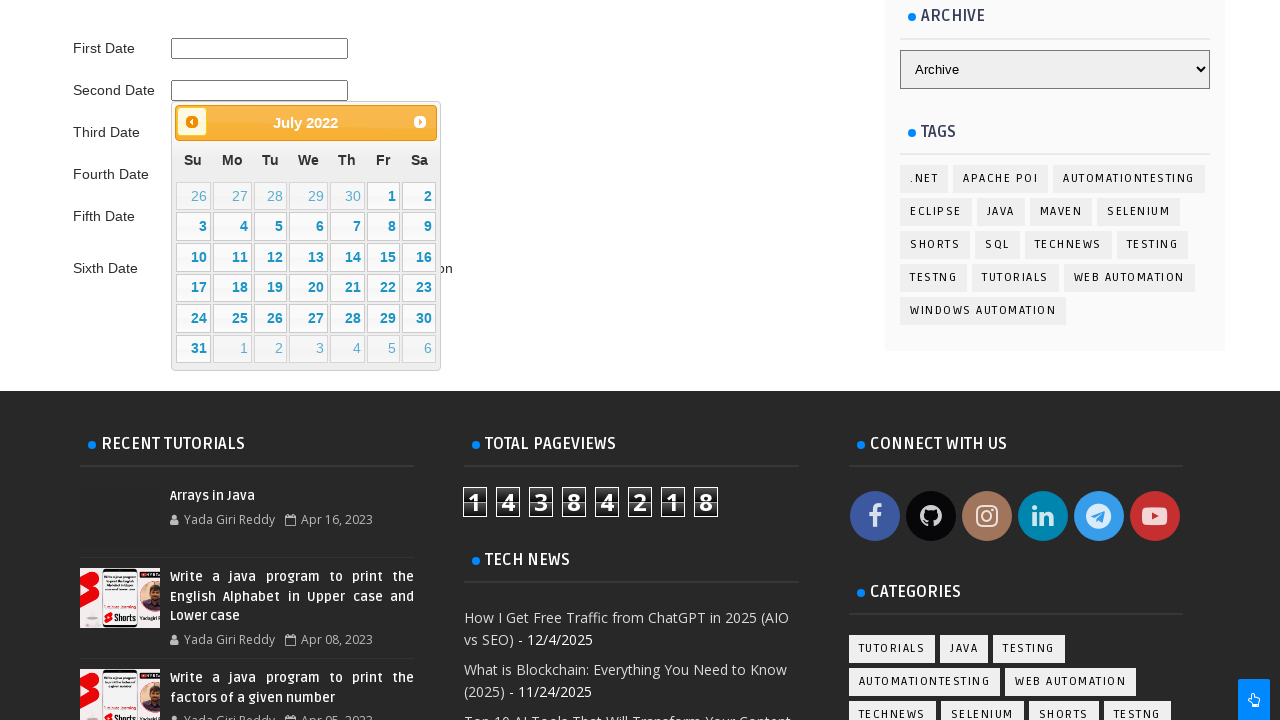

Clicked previous month button to navigate backwards at (192, 122) on .ui-datepicker-prev
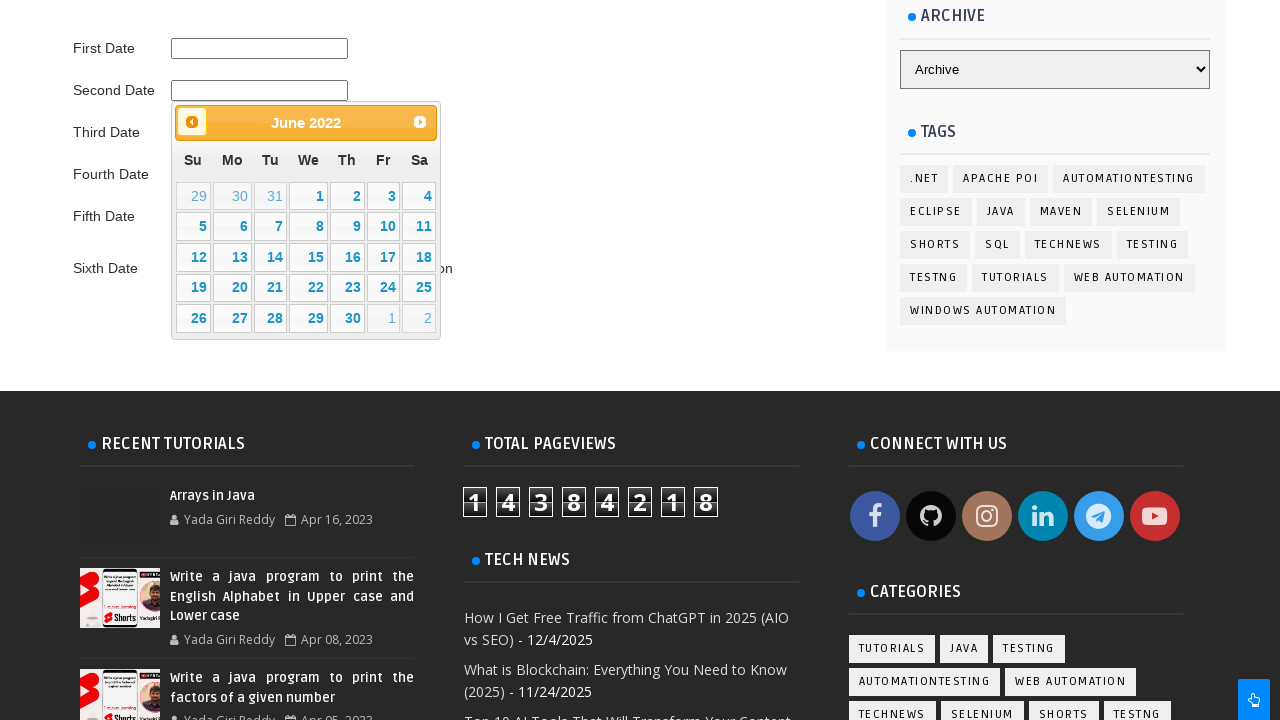

Updated calendar to: June 2022
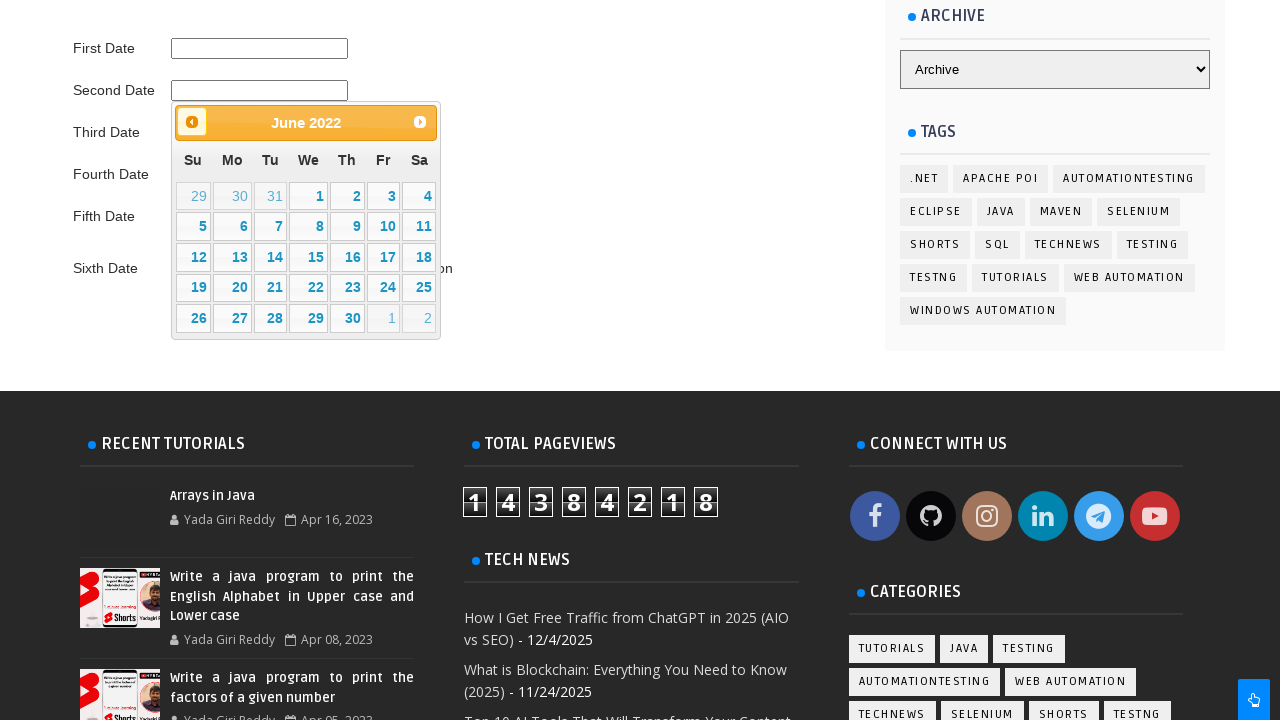

Clicked previous month button to navigate backwards at (192, 122) on .ui-datepicker-prev
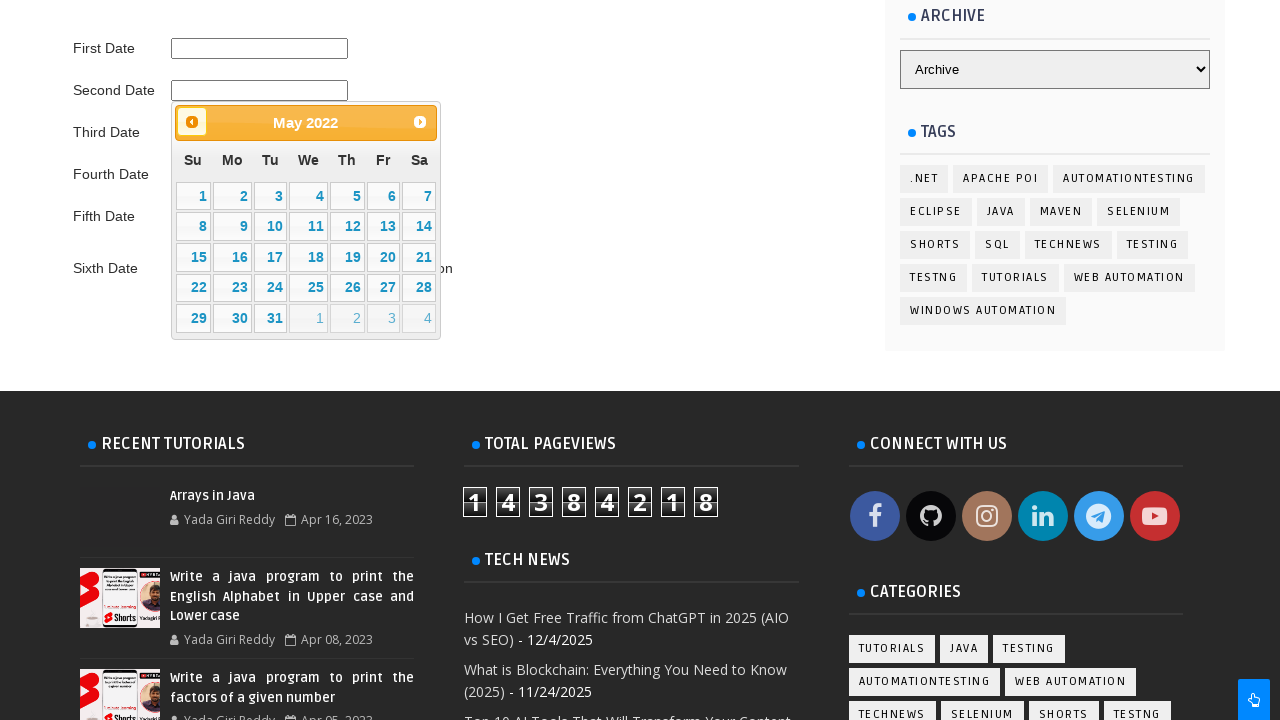

Updated calendar to: May 2022
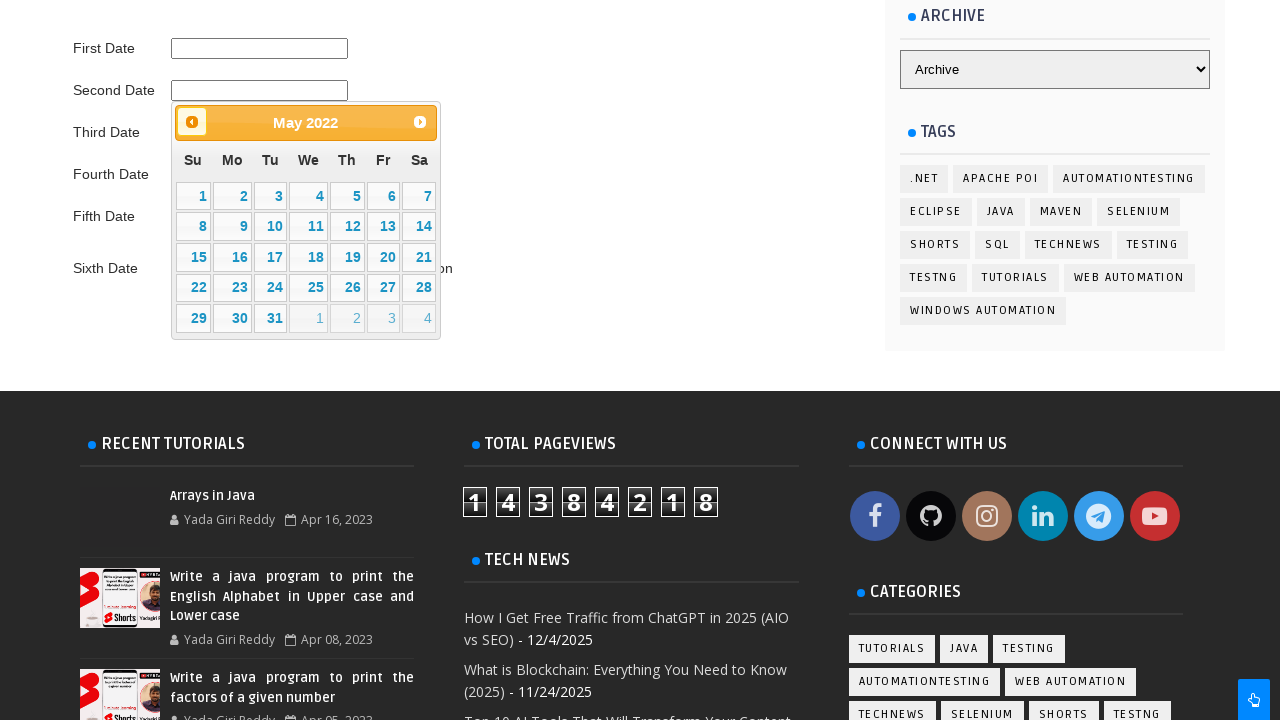

Clicked previous month button to navigate backwards at (192, 122) on .ui-datepicker-prev
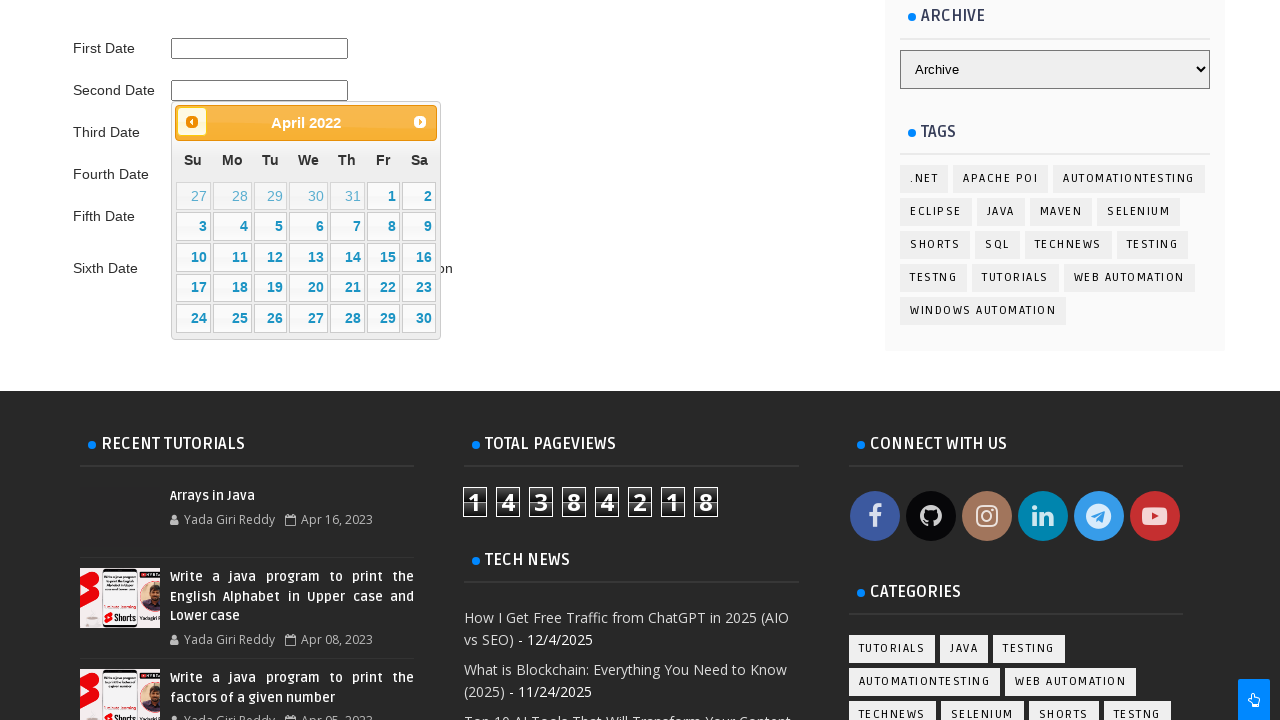

Updated calendar to: April 2022
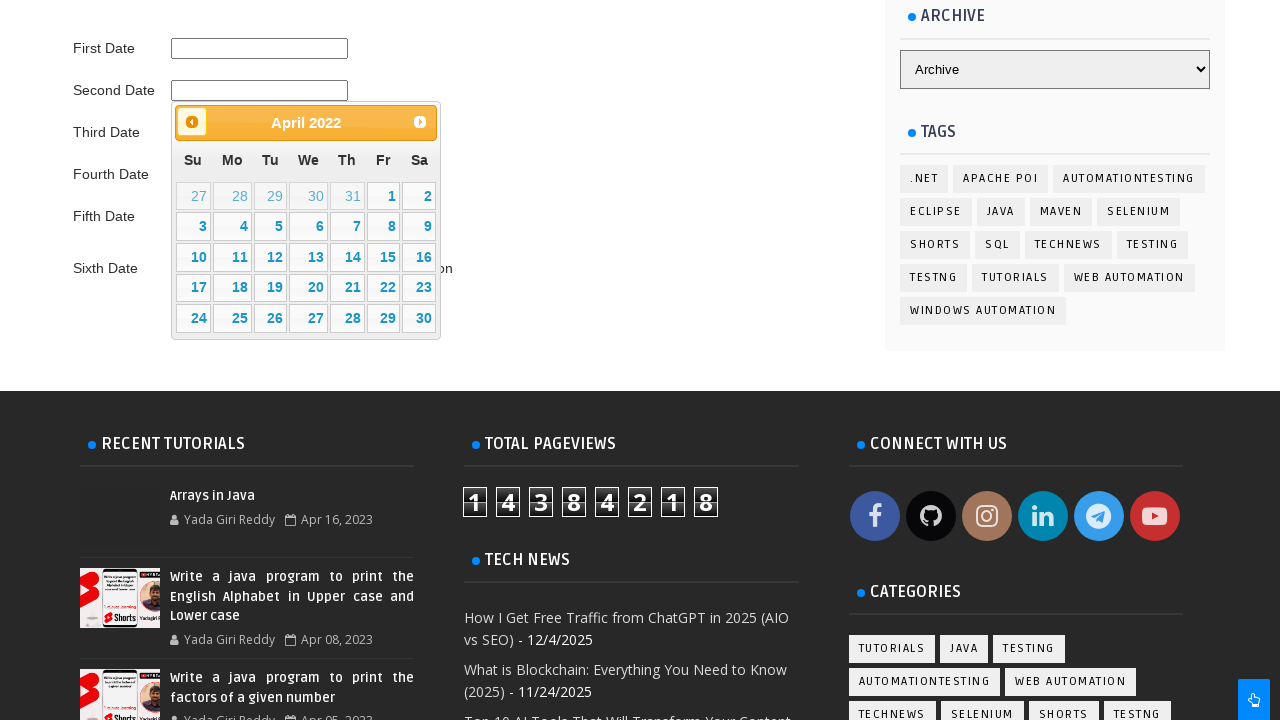

Clicked previous month button to navigate backwards at (192, 122) on .ui-datepicker-prev
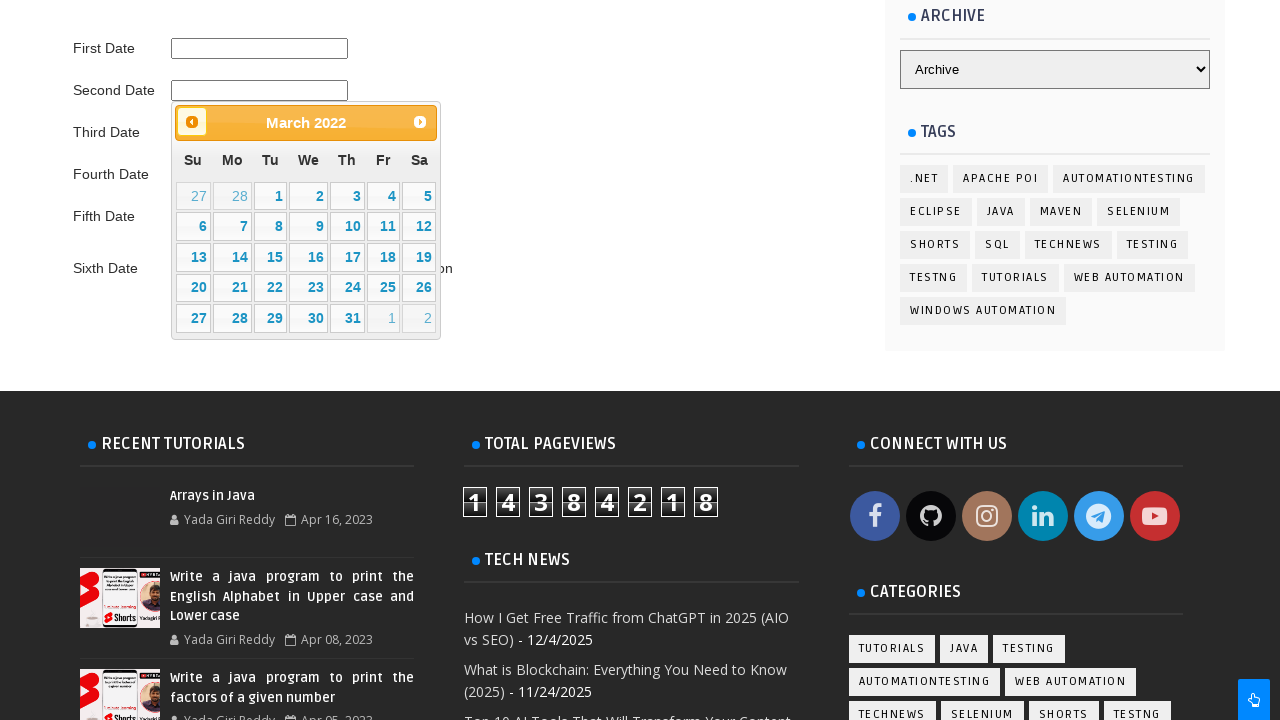

Updated calendar to: March 2022
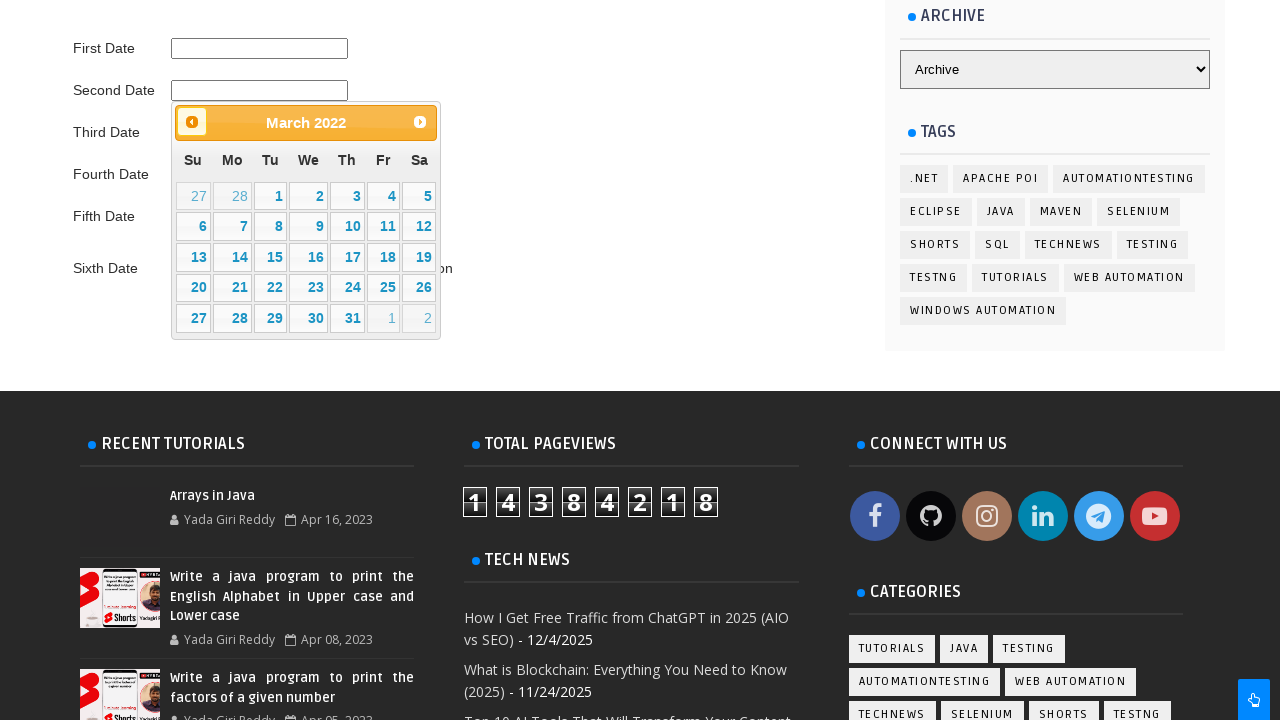

Clicked on target date: March 27, 2022 at (193, 318) on //table[@class='ui-datepicker-calendar']//td[not(contains(@class,'ui-datepicker-
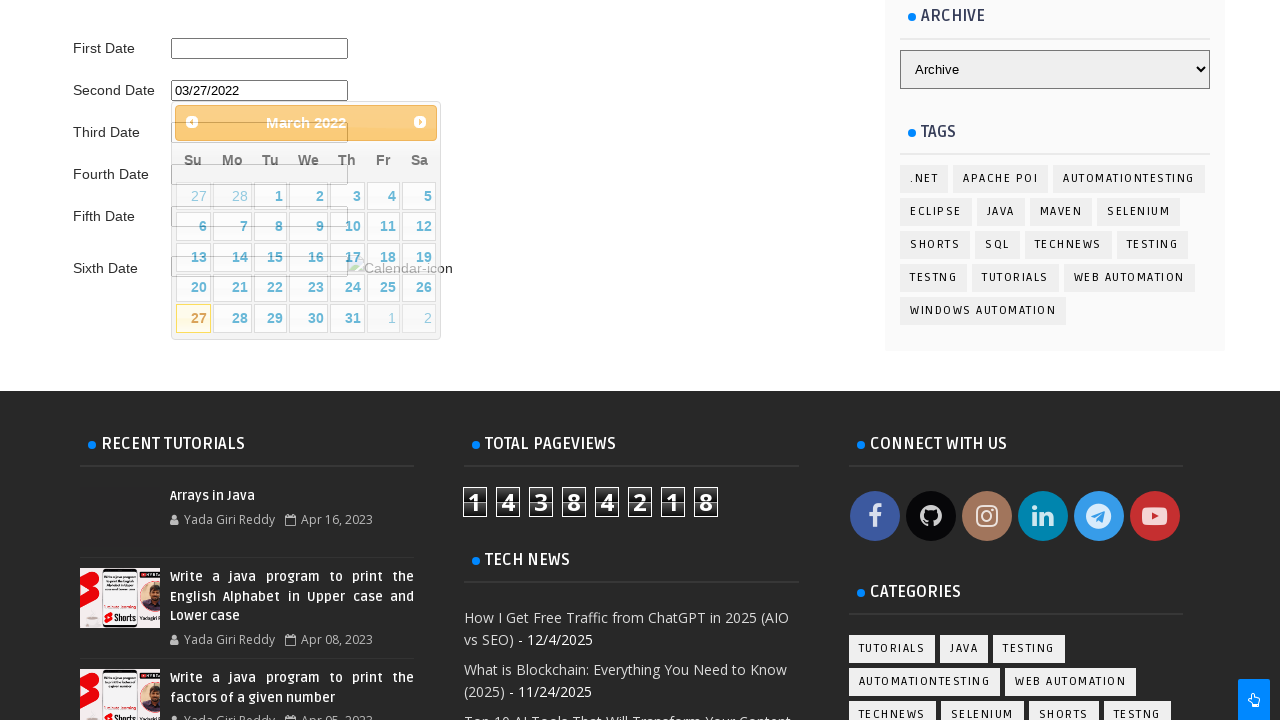

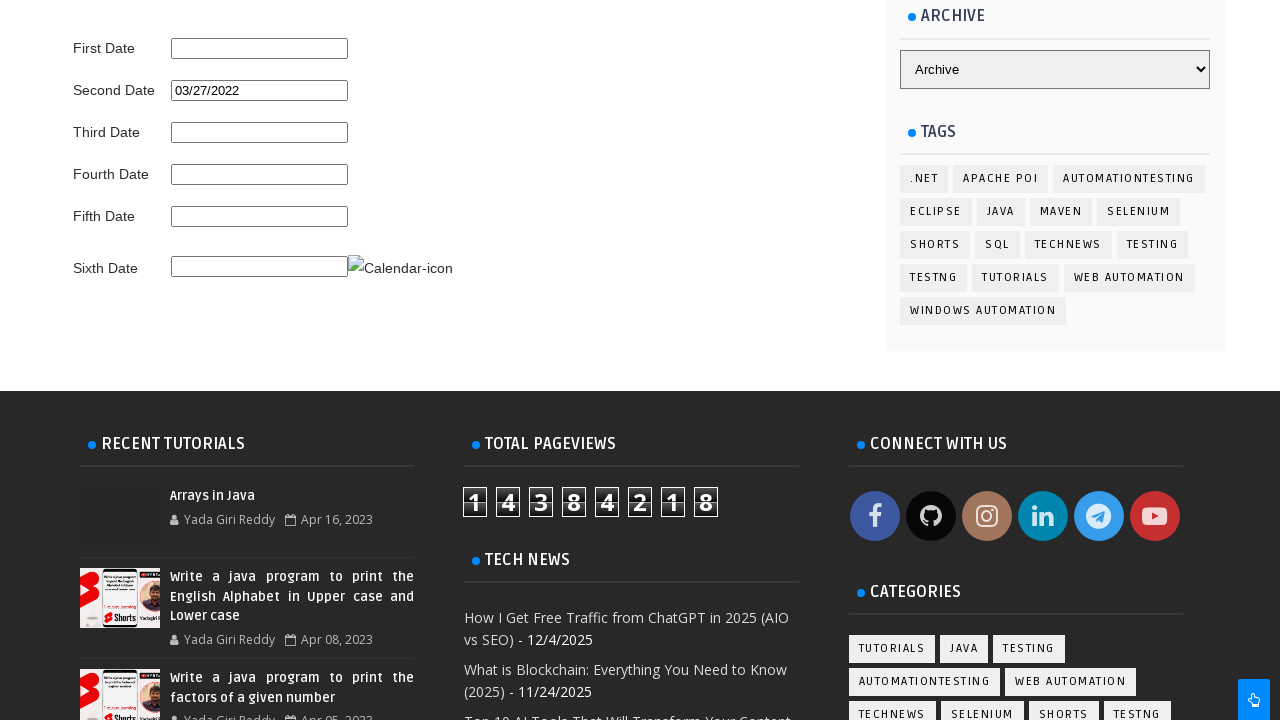